Tests progress bar functionality by starting it, waiting until it reaches 88%, then stopping it to check for positive result

Starting URL: http://uitestingplayground.com/progressbar

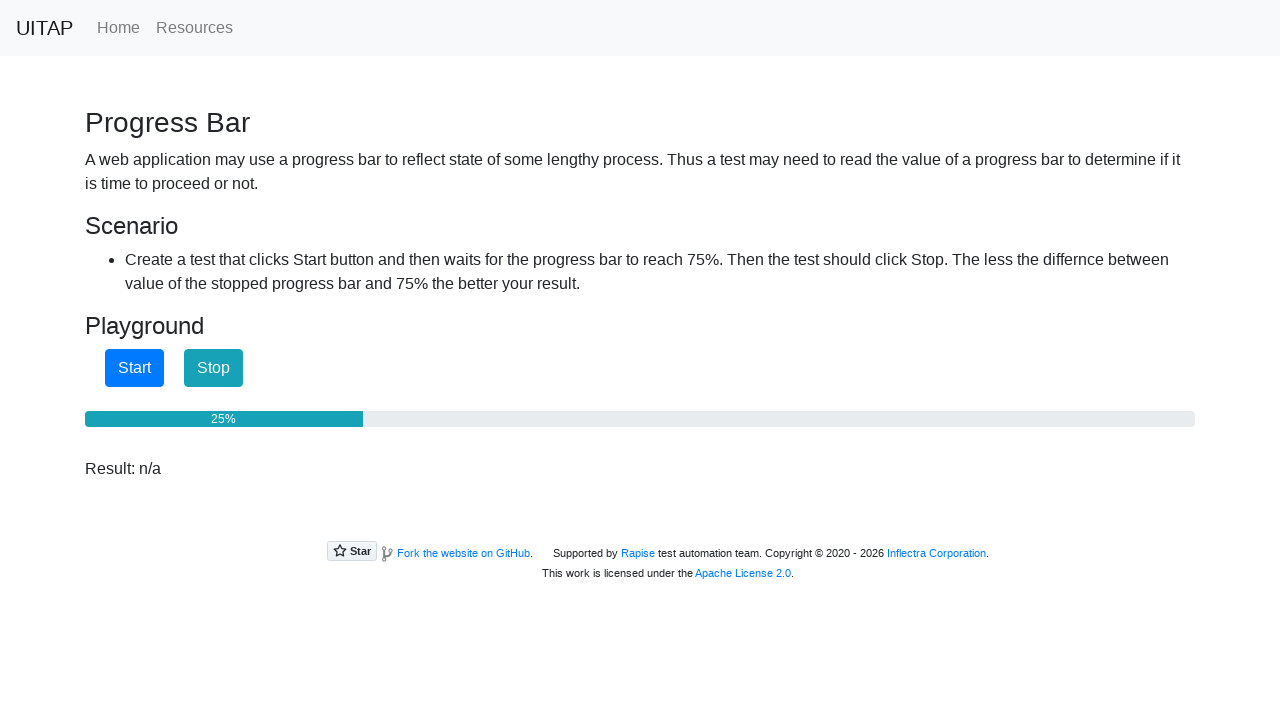

Clicked start button to begin progress bar at (134, 368) on button#startButton
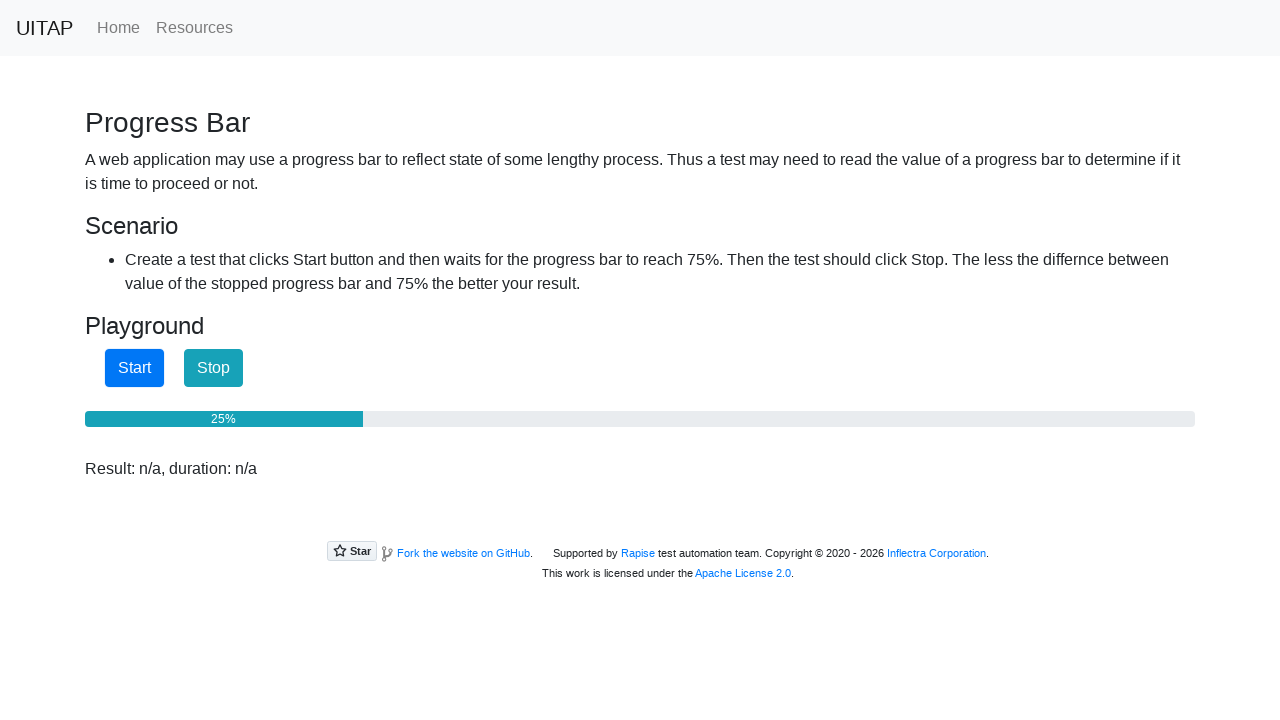

Checked progress bar value: 25%
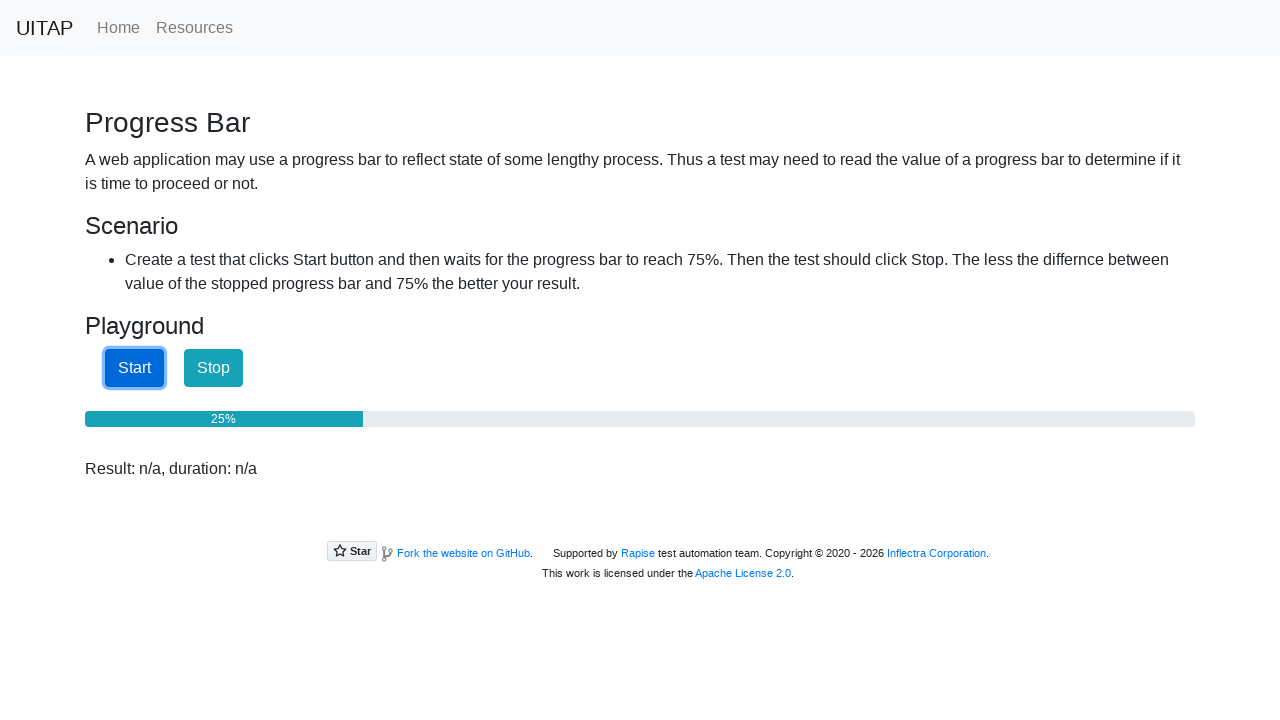

Checked progress bar value: 25%
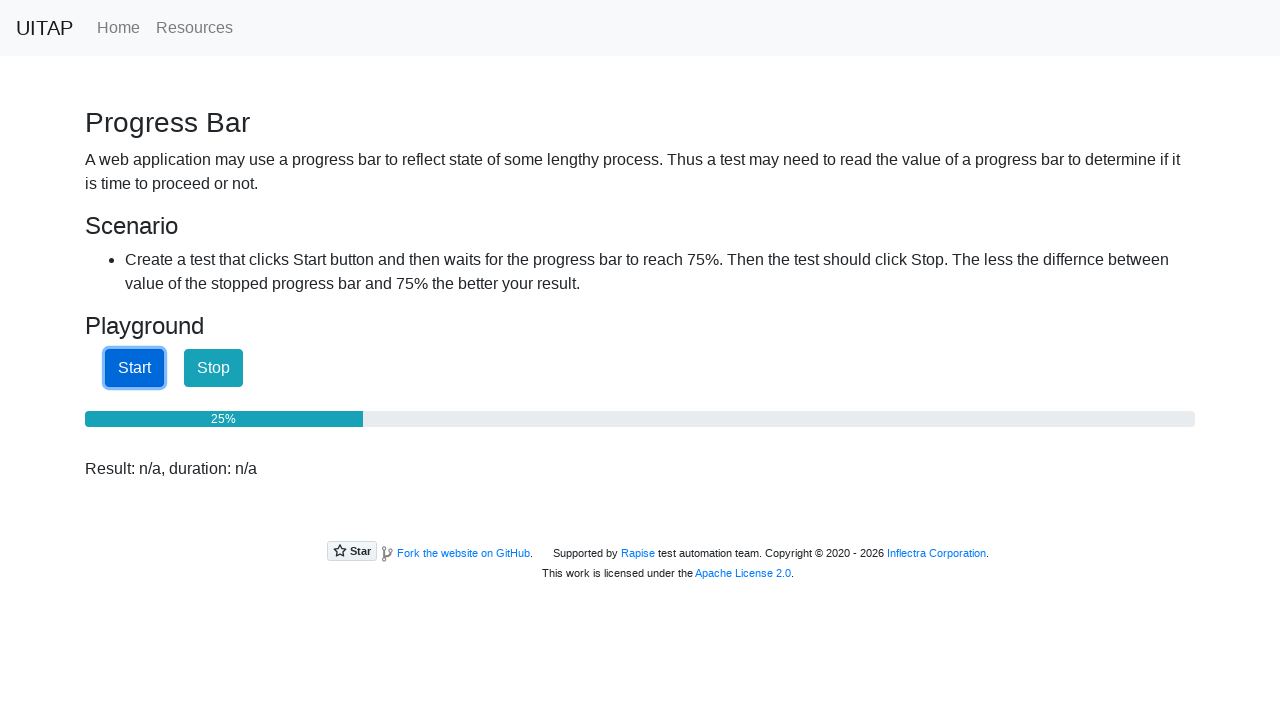

Checked progress bar value: 25%
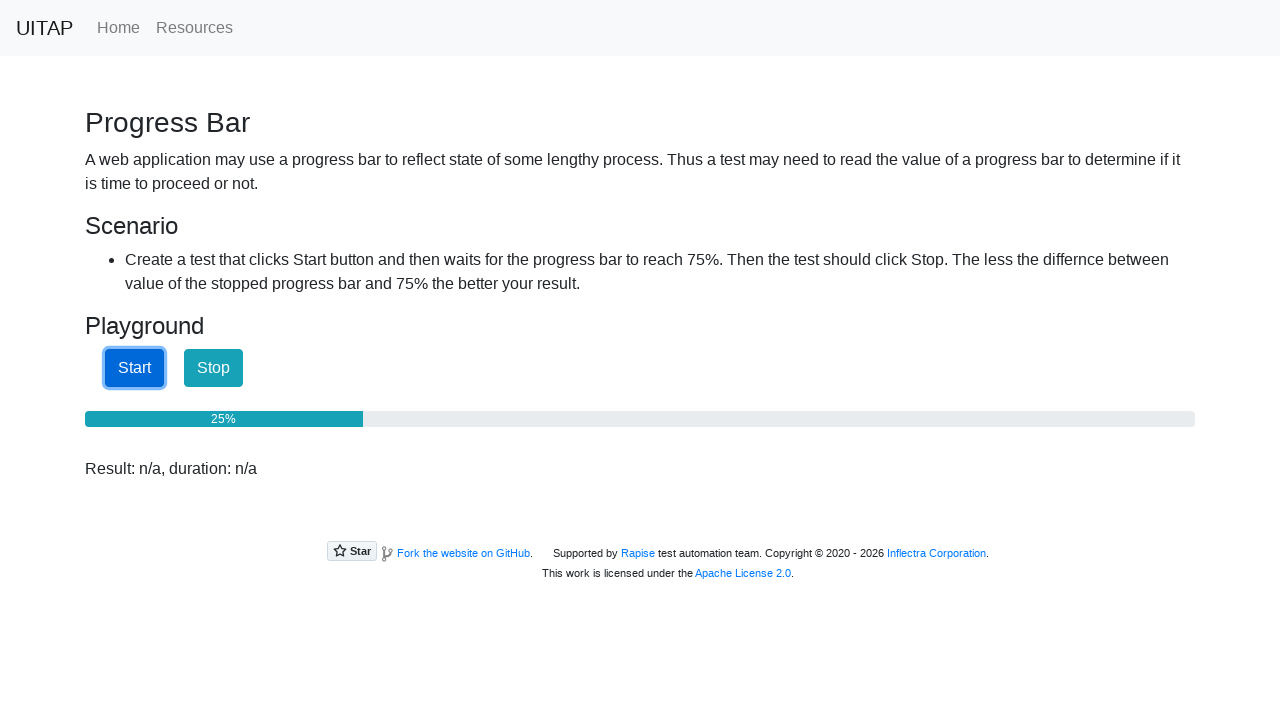

Checked progress bar value: 25%
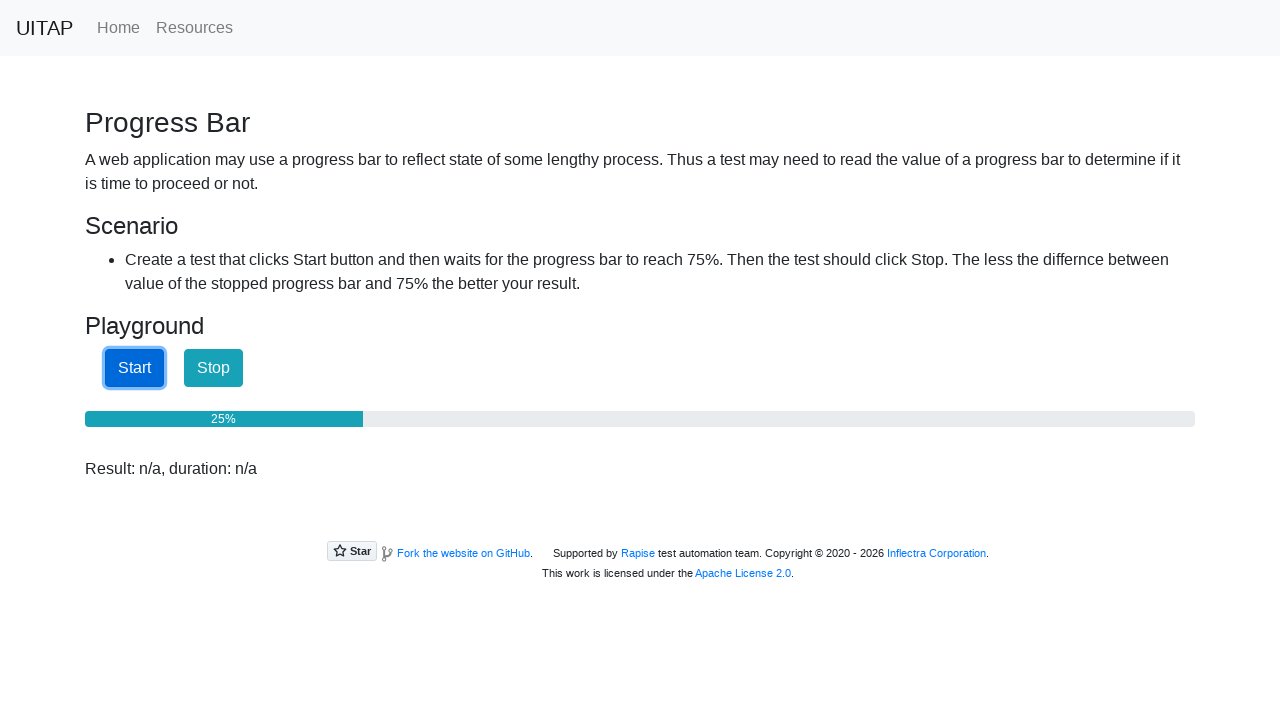

Checked progress bar value: 25%
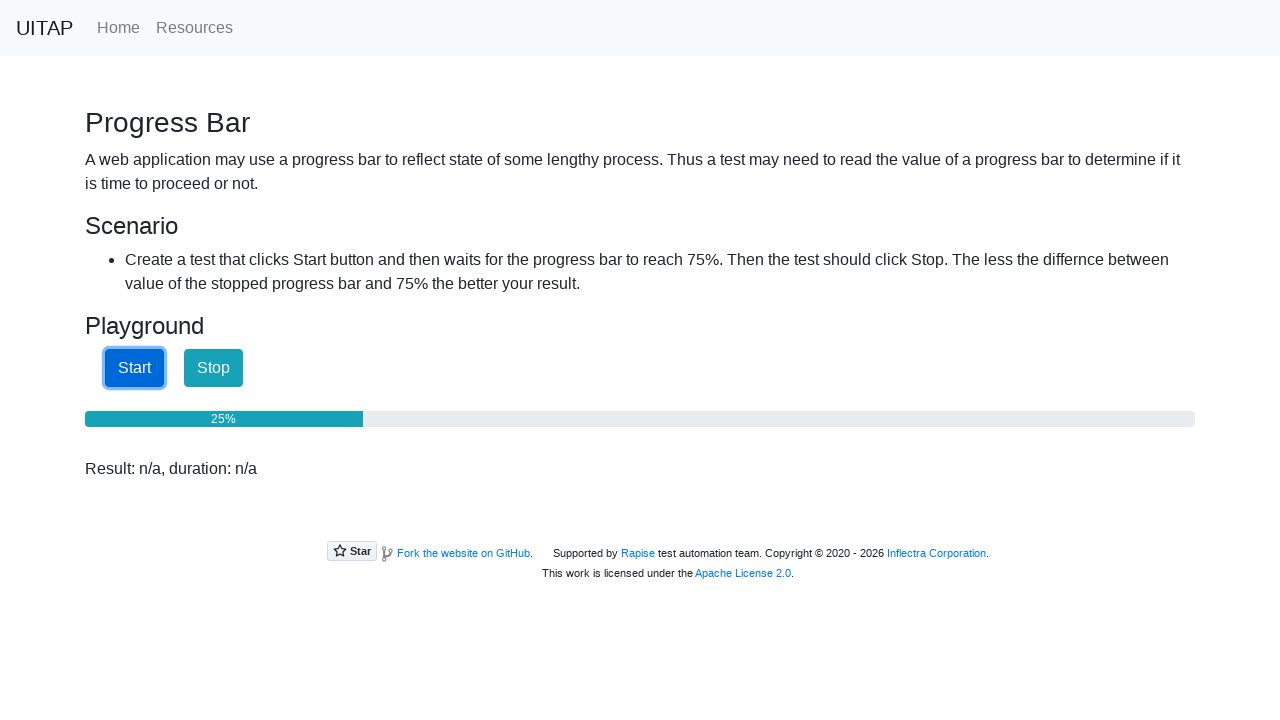

Checked progress bar value: 25%
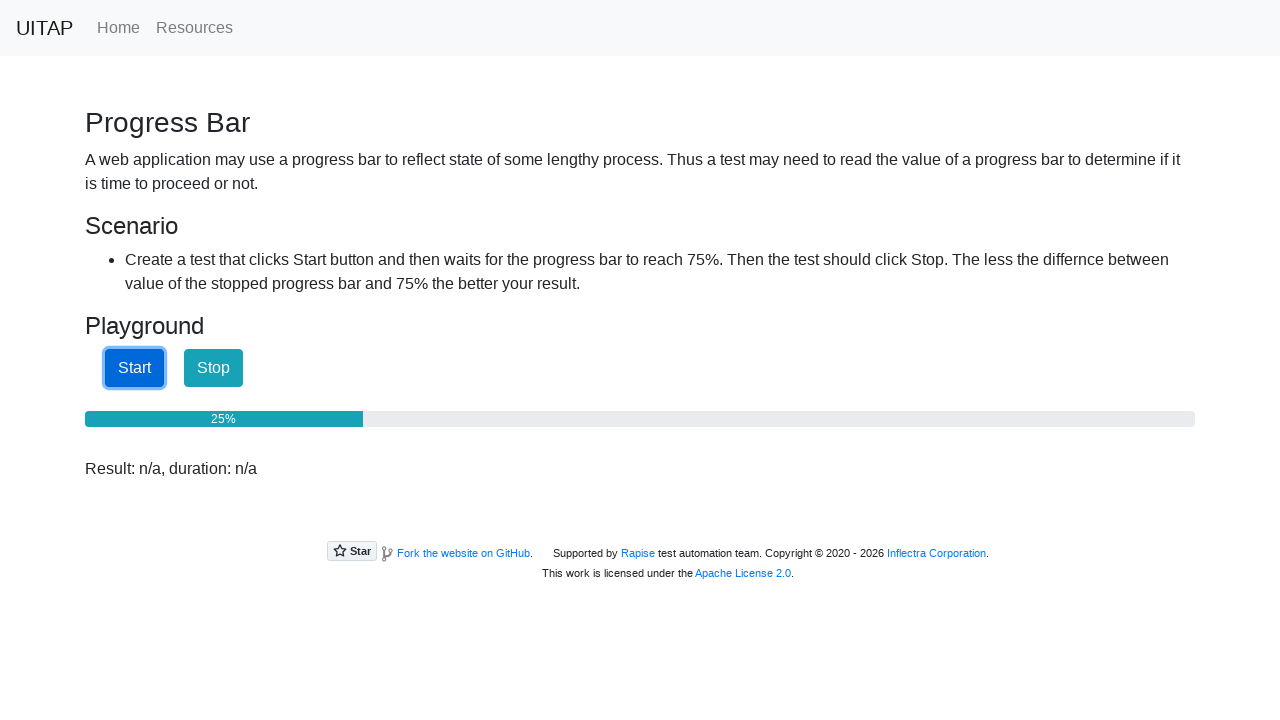

Checked progress bar value: 25%
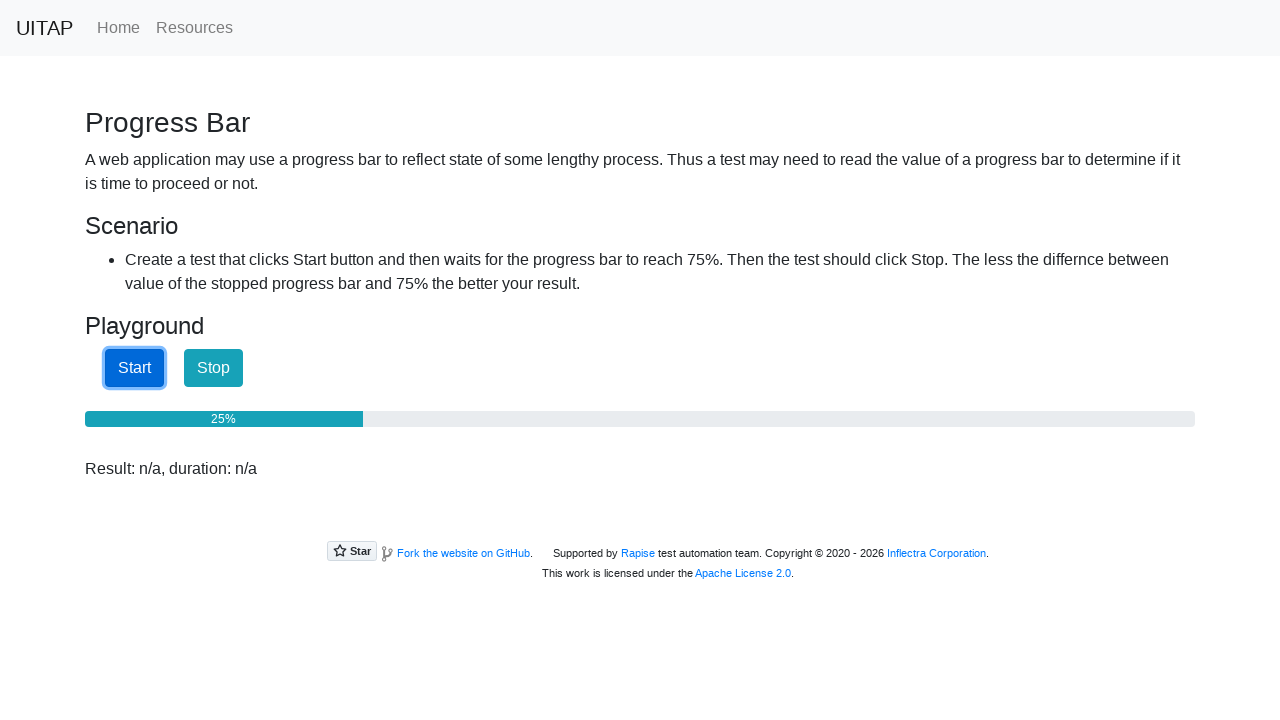

Checked progress bar value: 25%
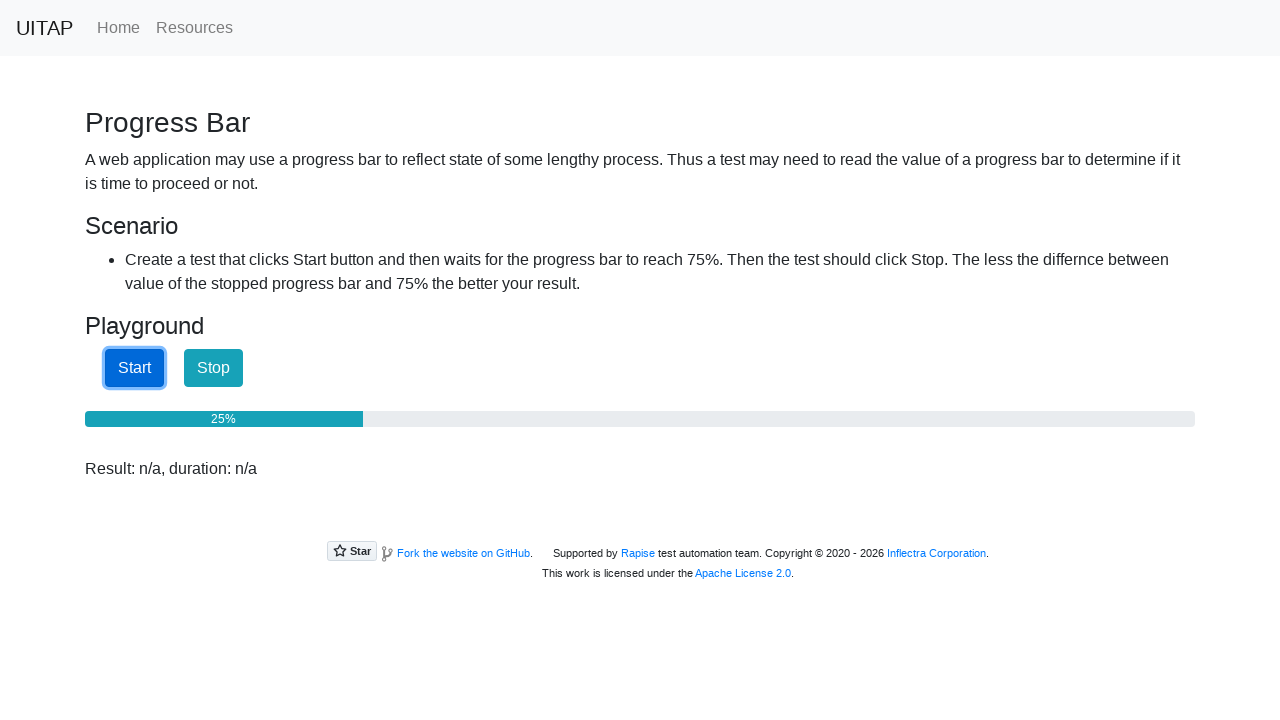

Checked progress bar value: 26%
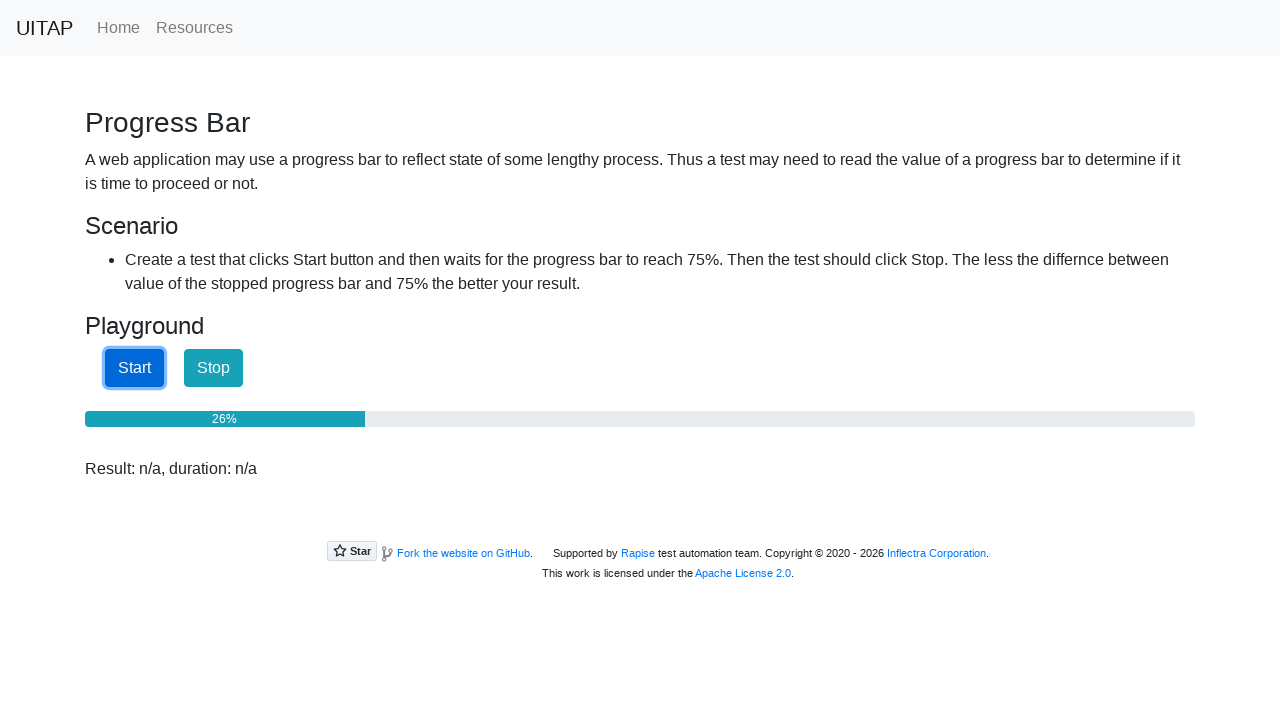

Checked progress bar value: 26%
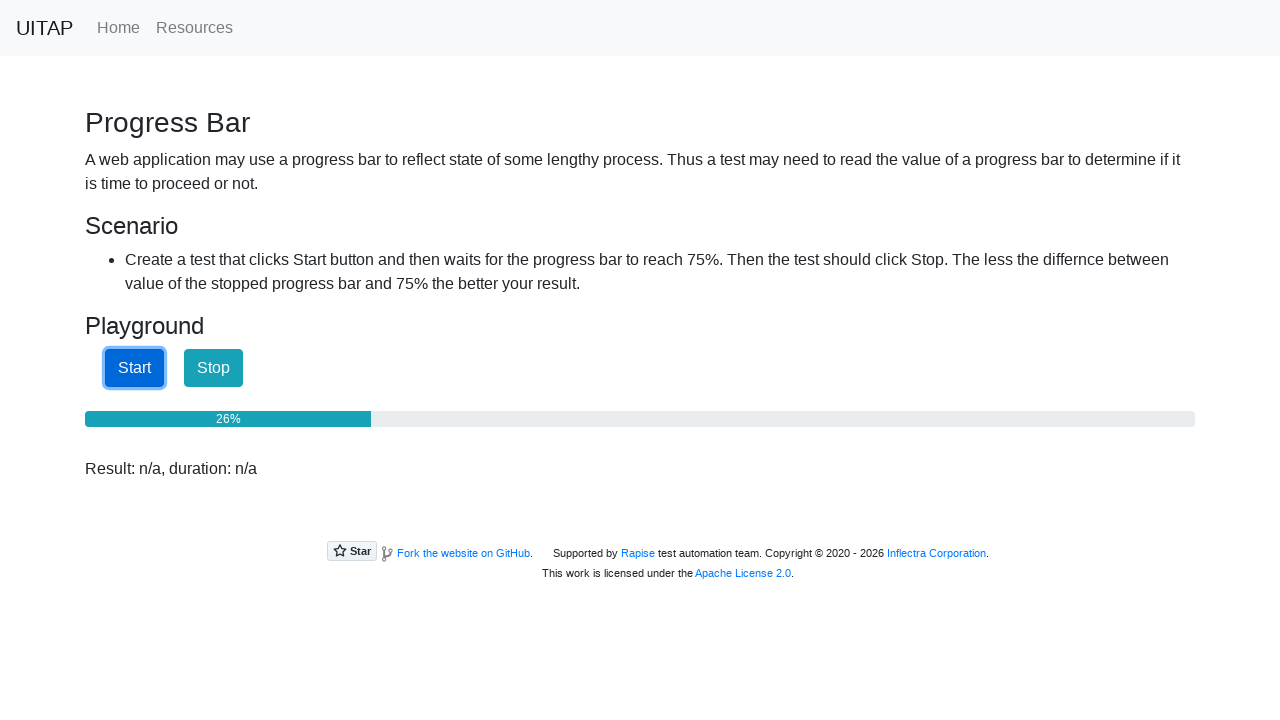

Checked progress bar value: 27%
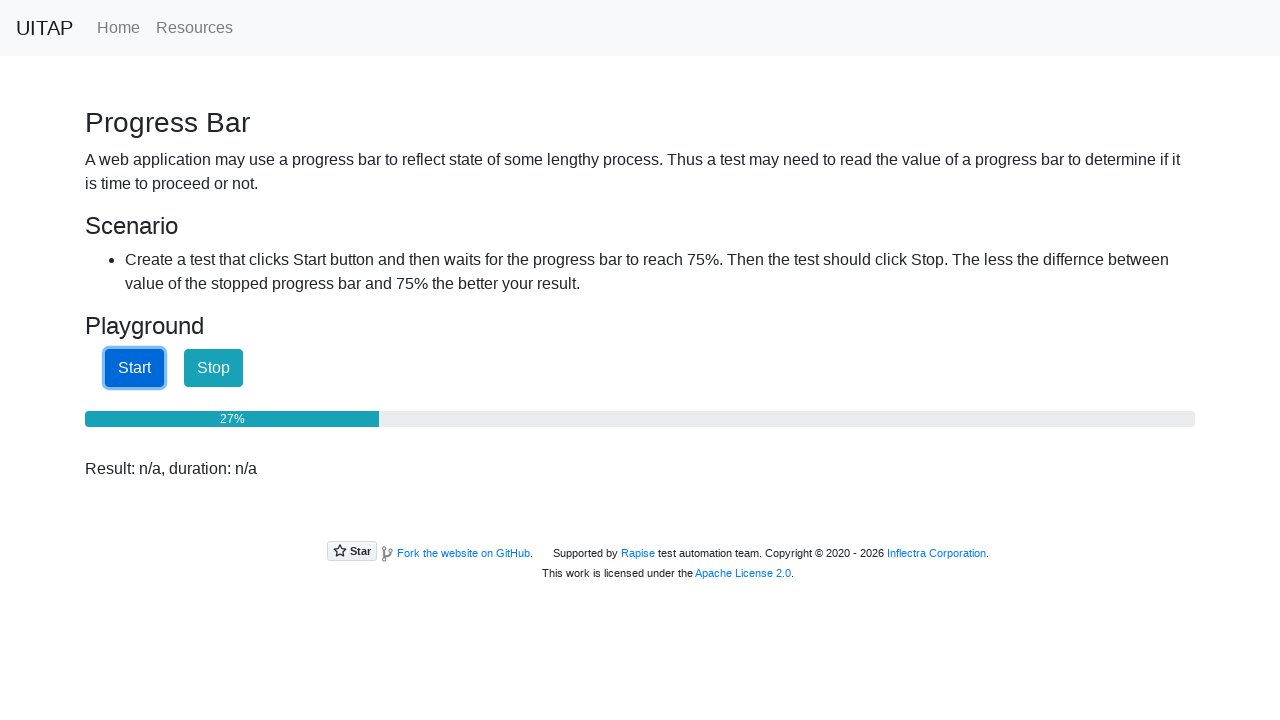

Checked progress bar value: 28%
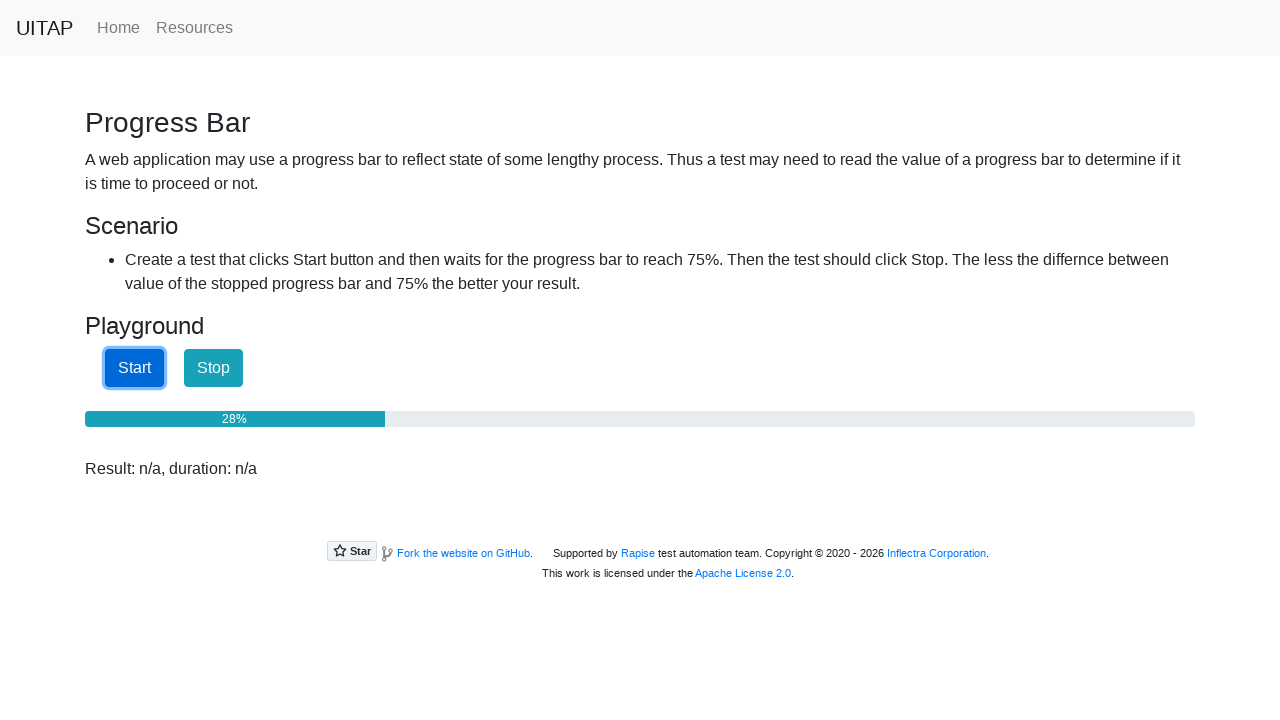

Checked progress bar value: 28%
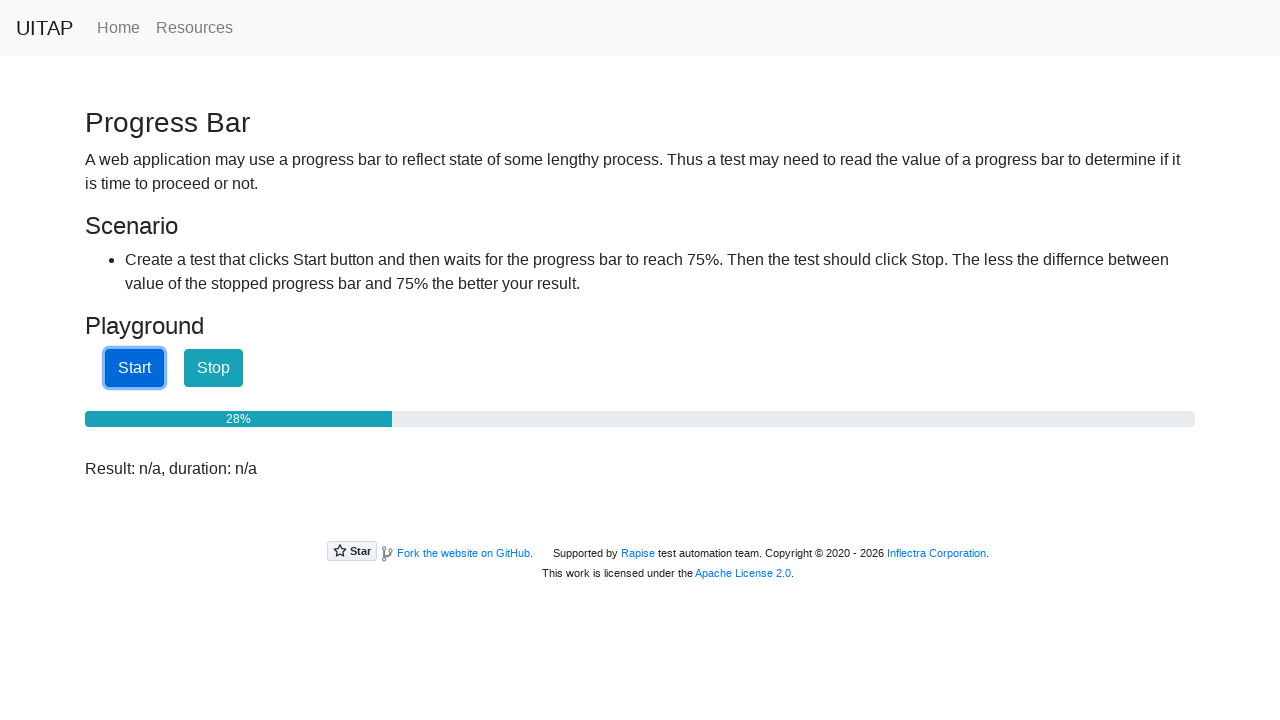

Checked progress bar value: 29%
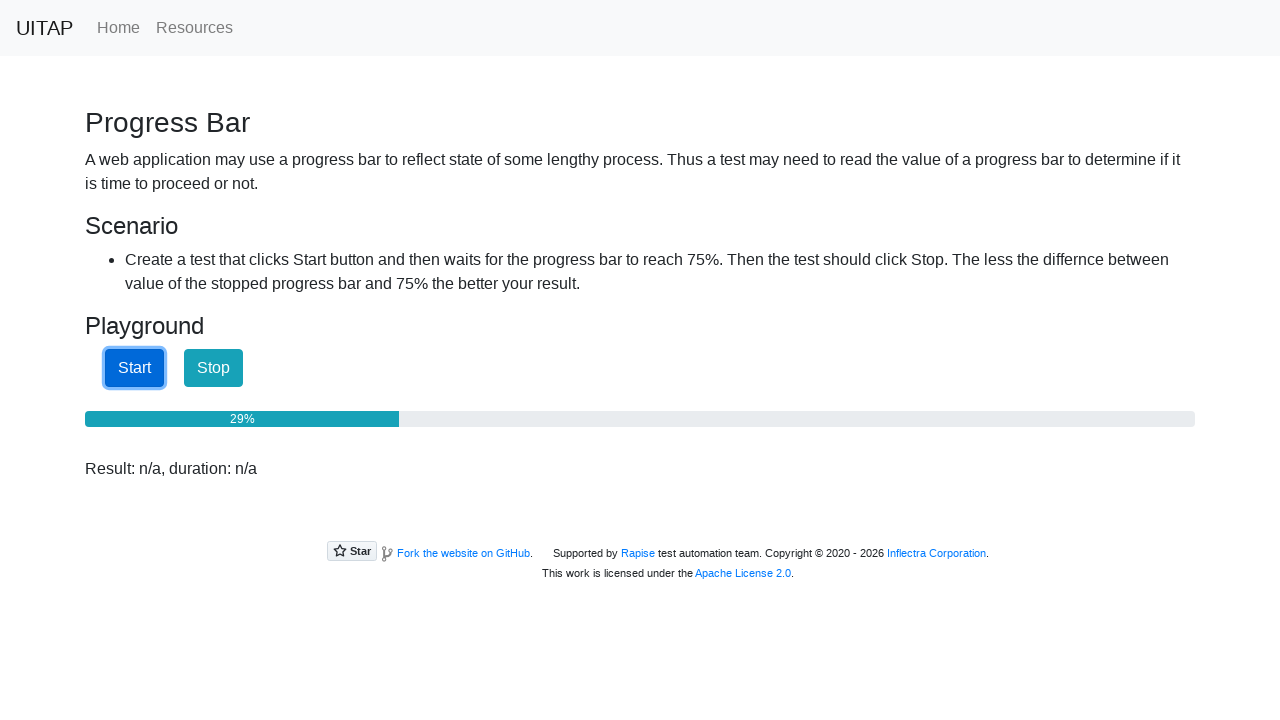

Checked progress bar value: 30%
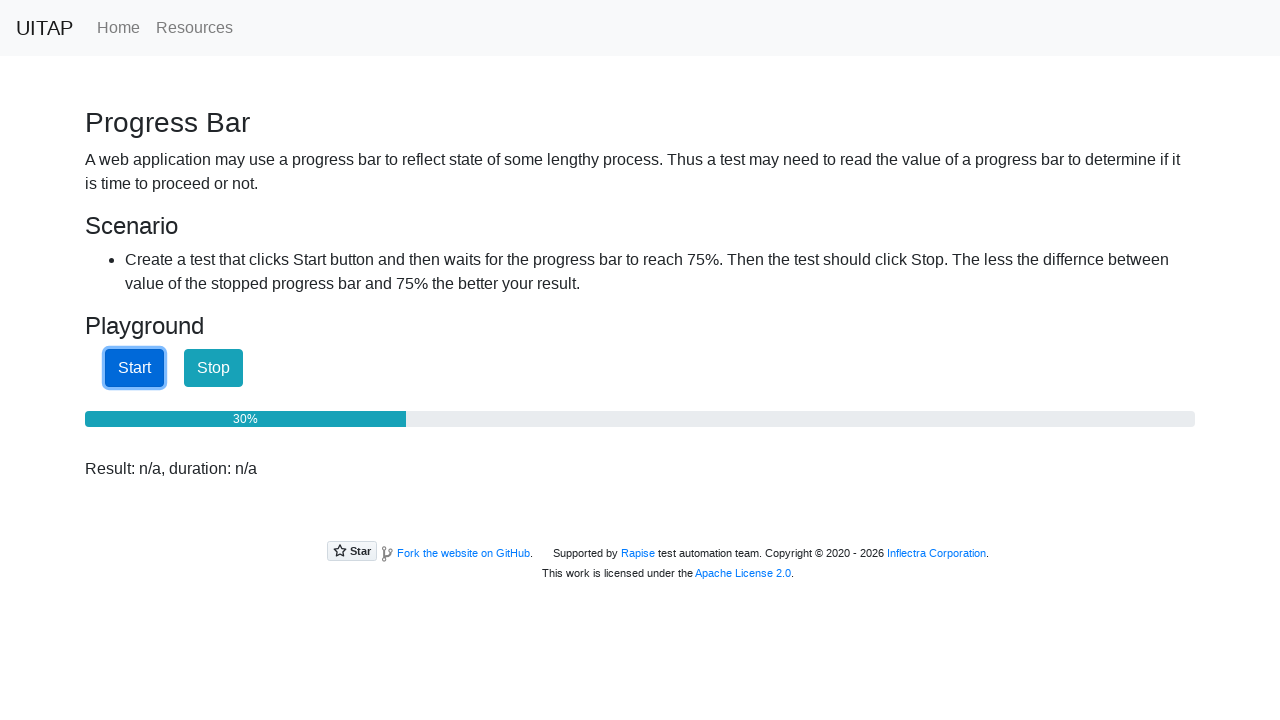

Checked progress bar value: 30%
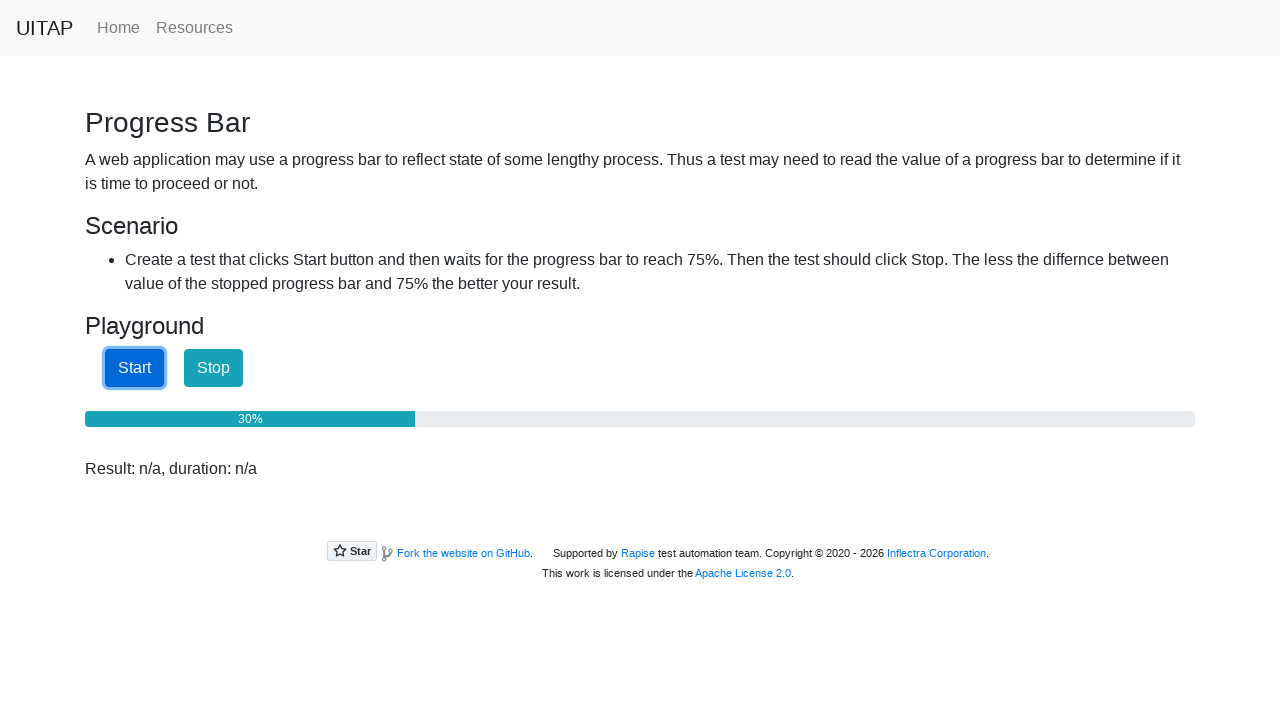

Checked progress bar value: 31%
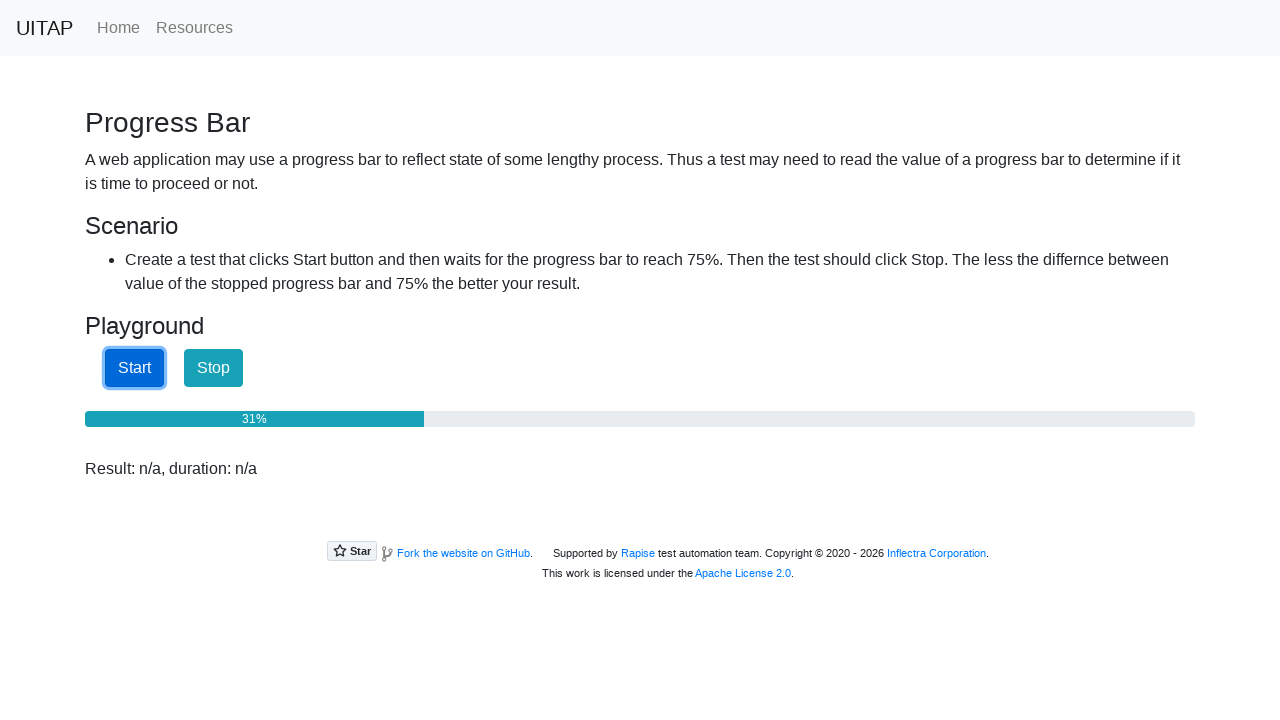

Checked progress bar value: 32%
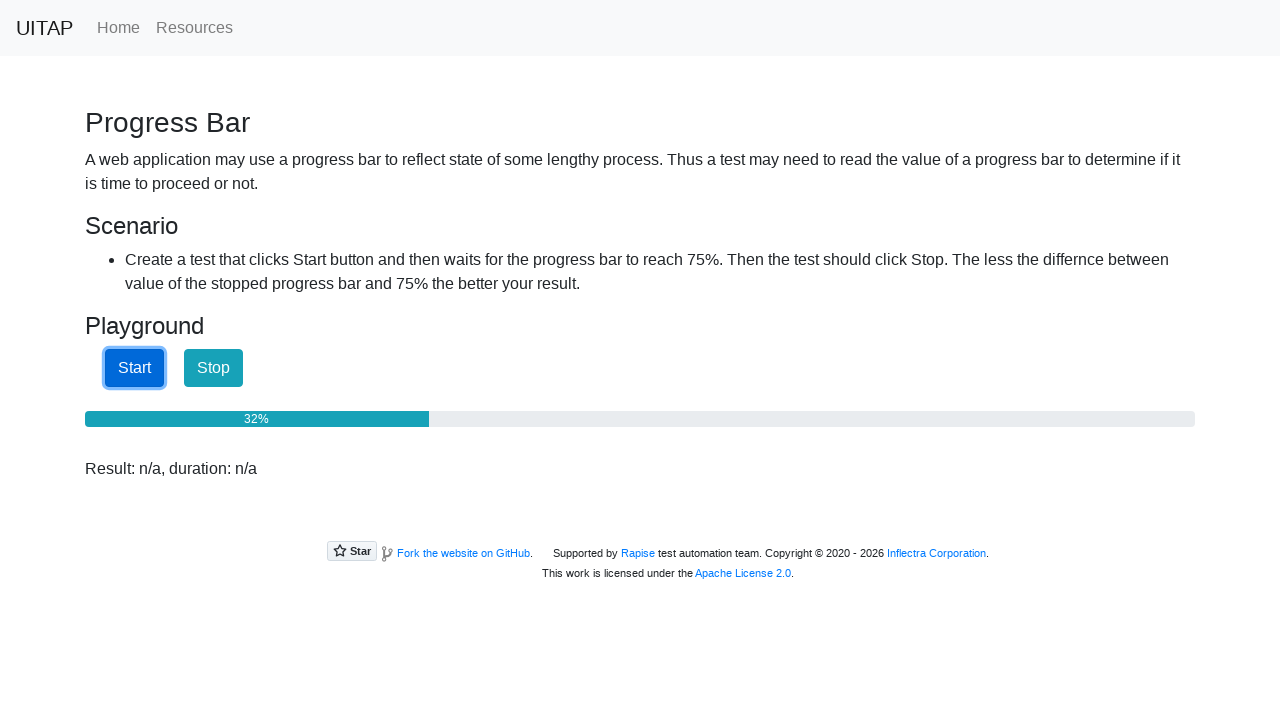

Checked progress bar value: 32%
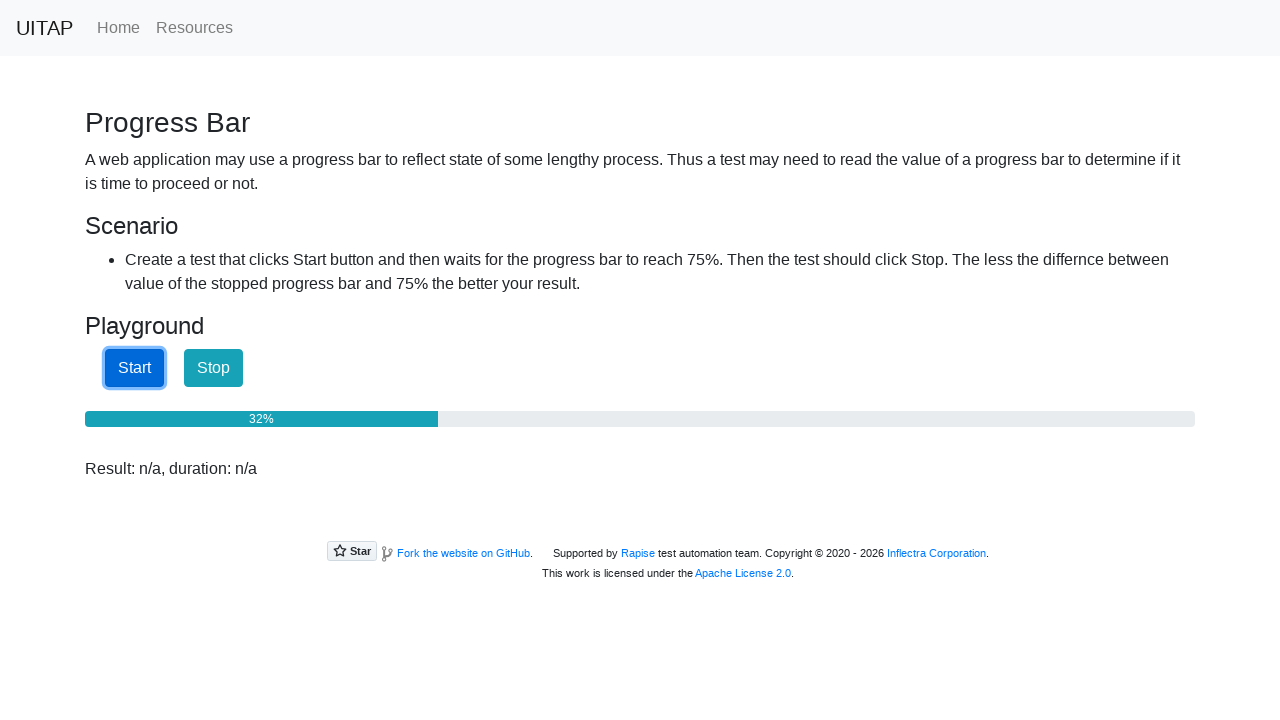

Checked progress bar value: 33%
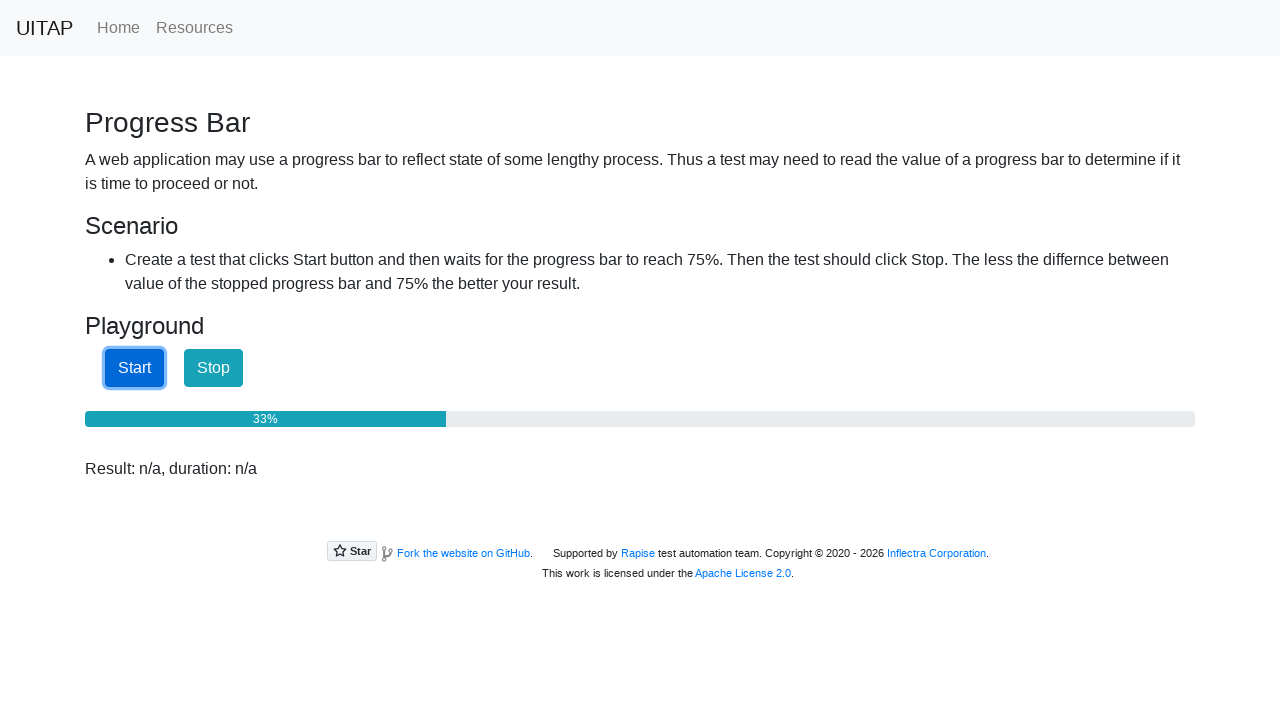

Checked progress bar value: 34%
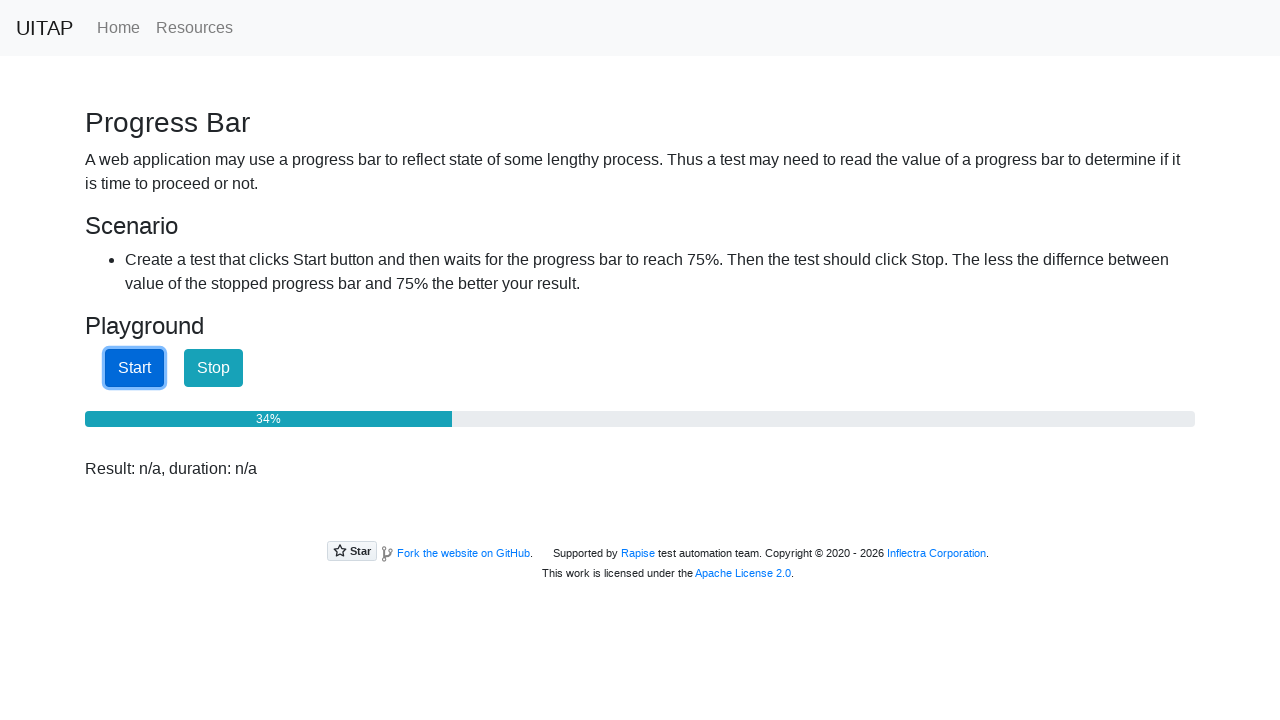

Checked progress bar value: 34%
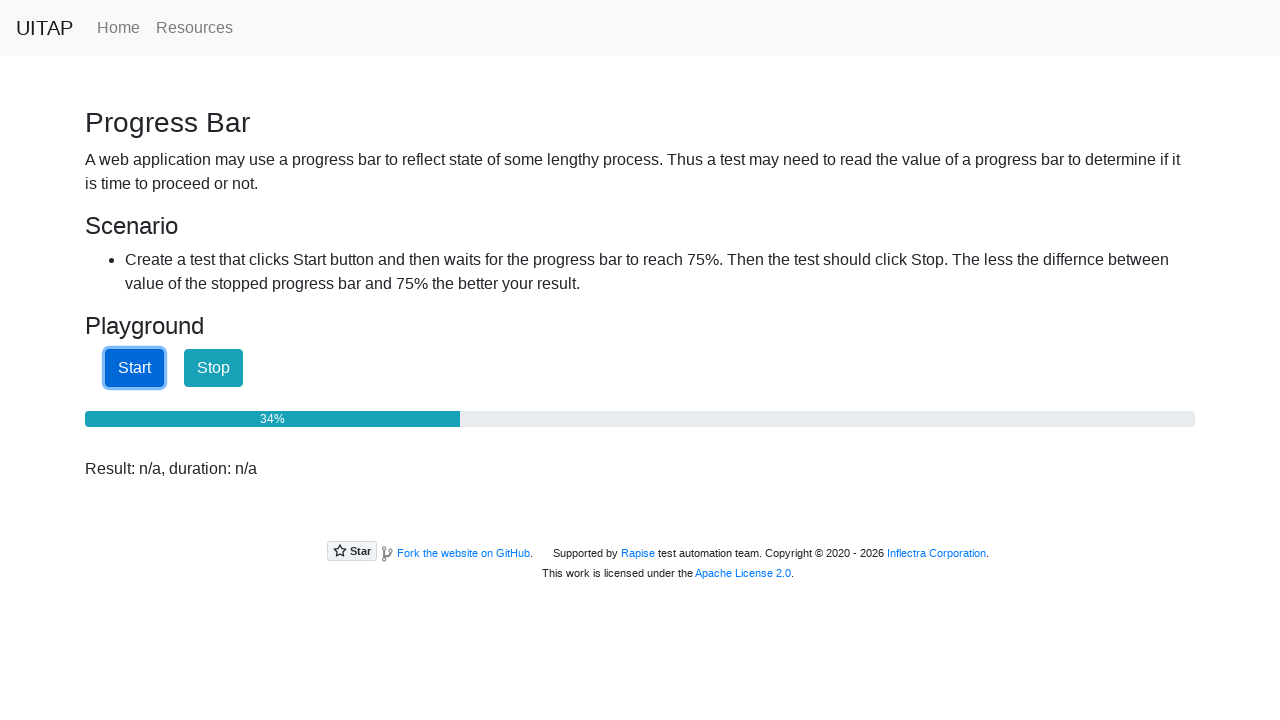

Checked progress bar value: 35%
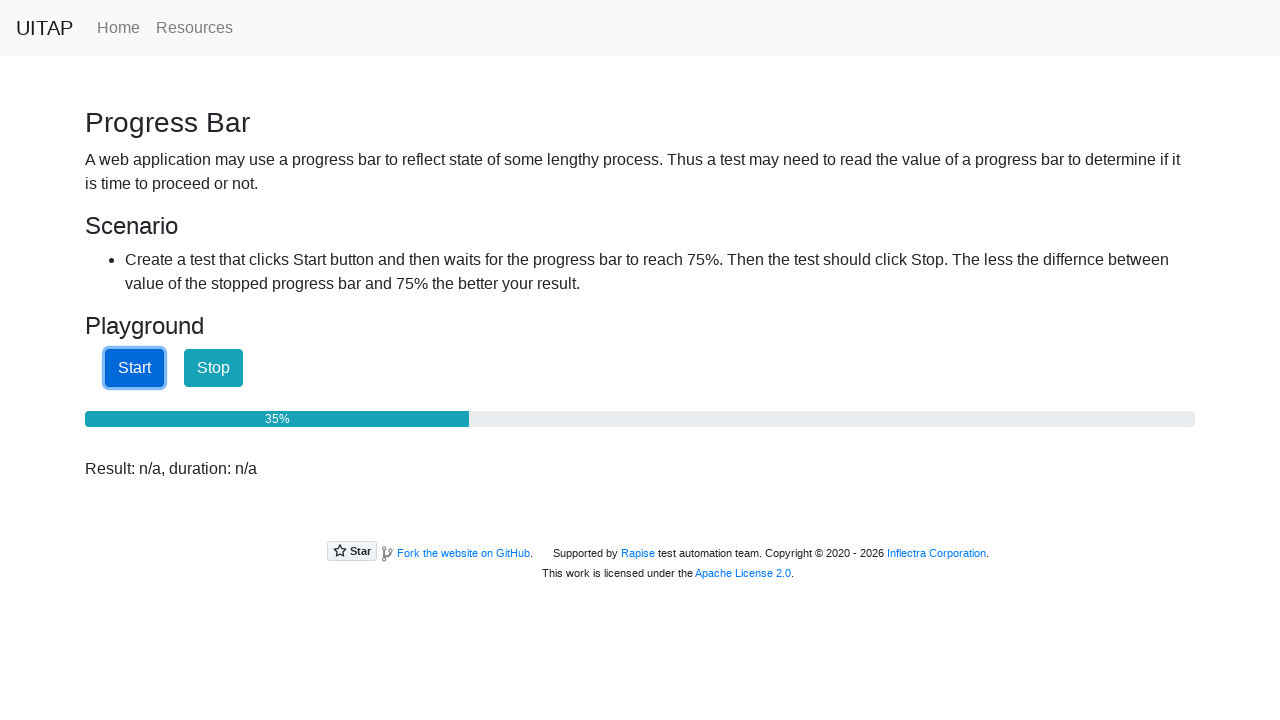

Checked progress bar value: 36%
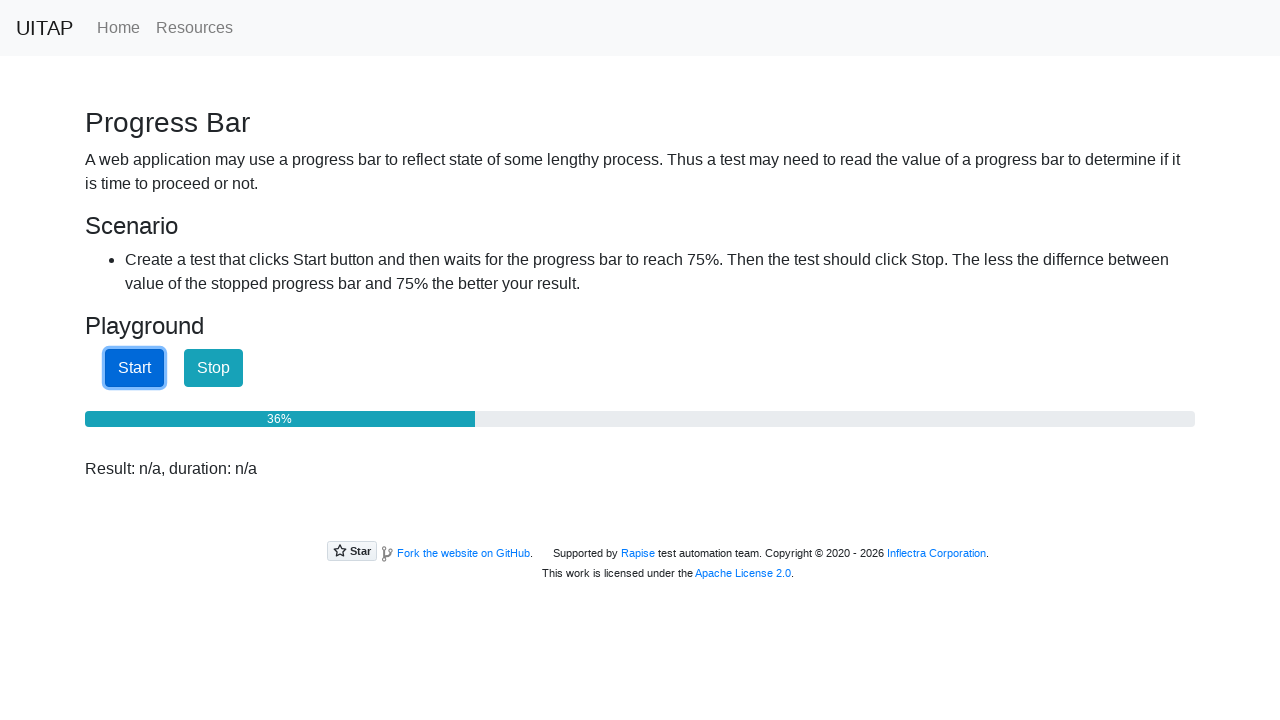

Checked progress bar value: 36%
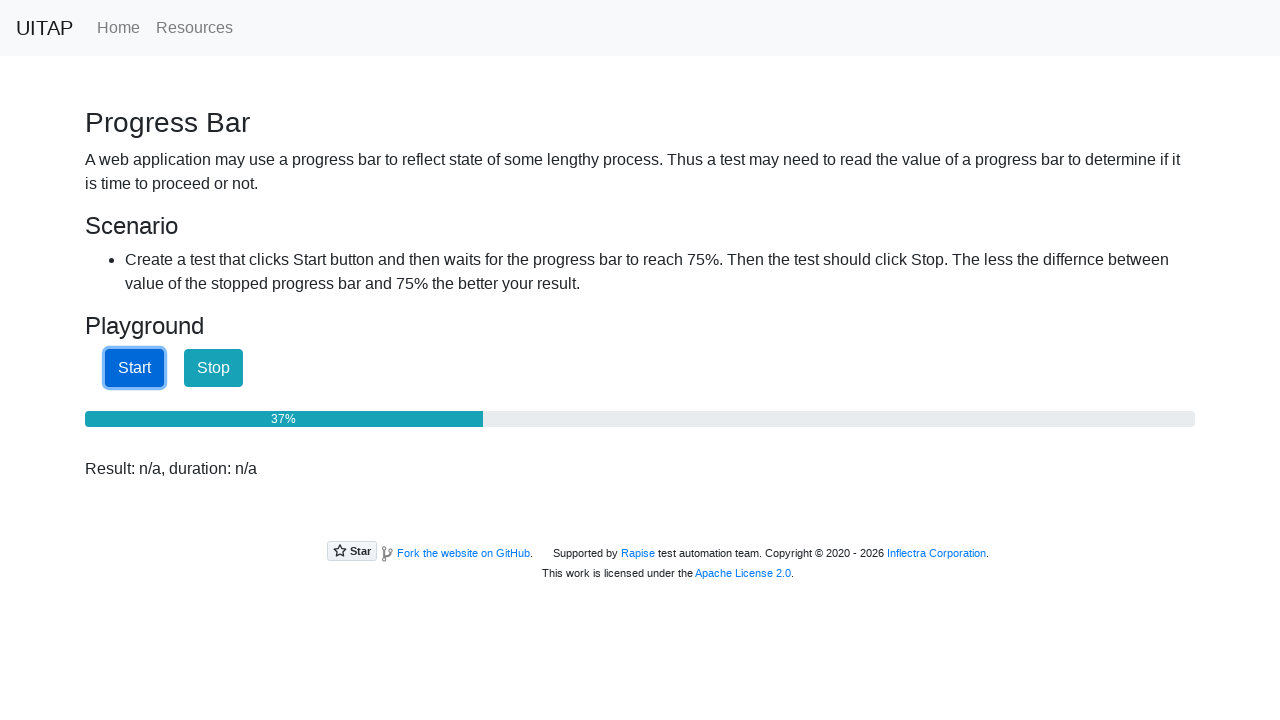

Checked progress bar value: 37%
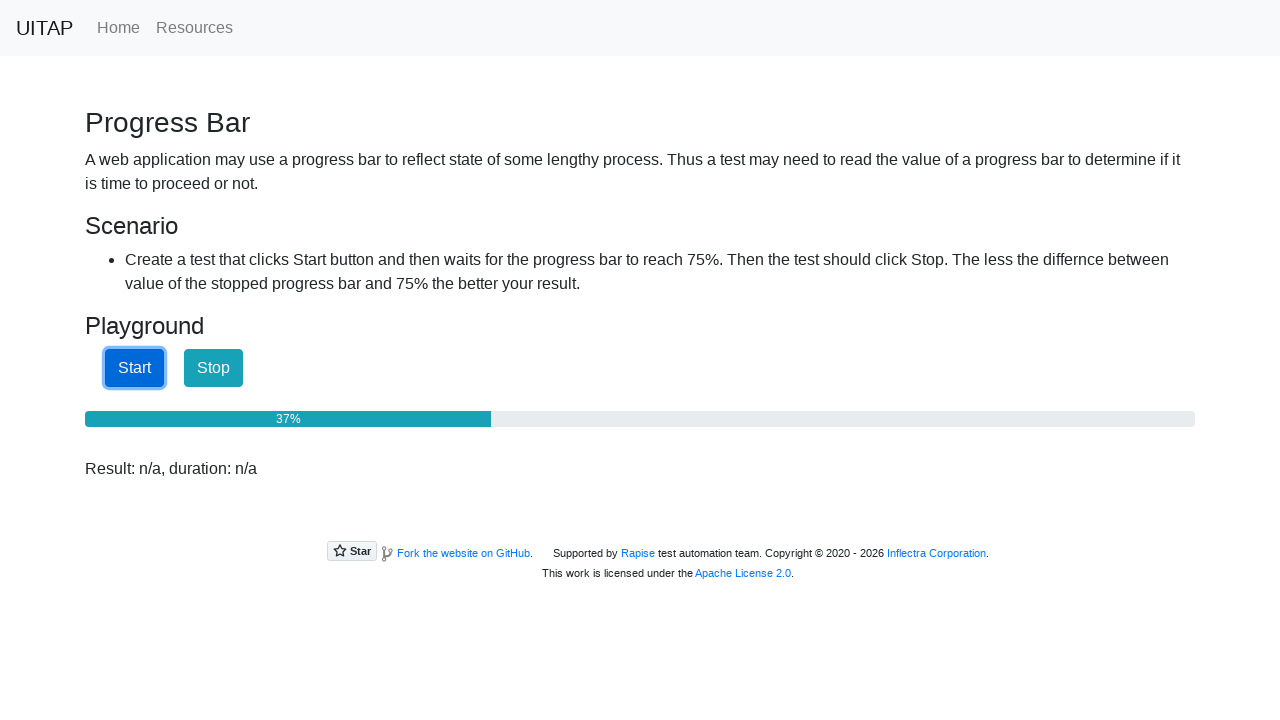

Checked progress bar value: 38%
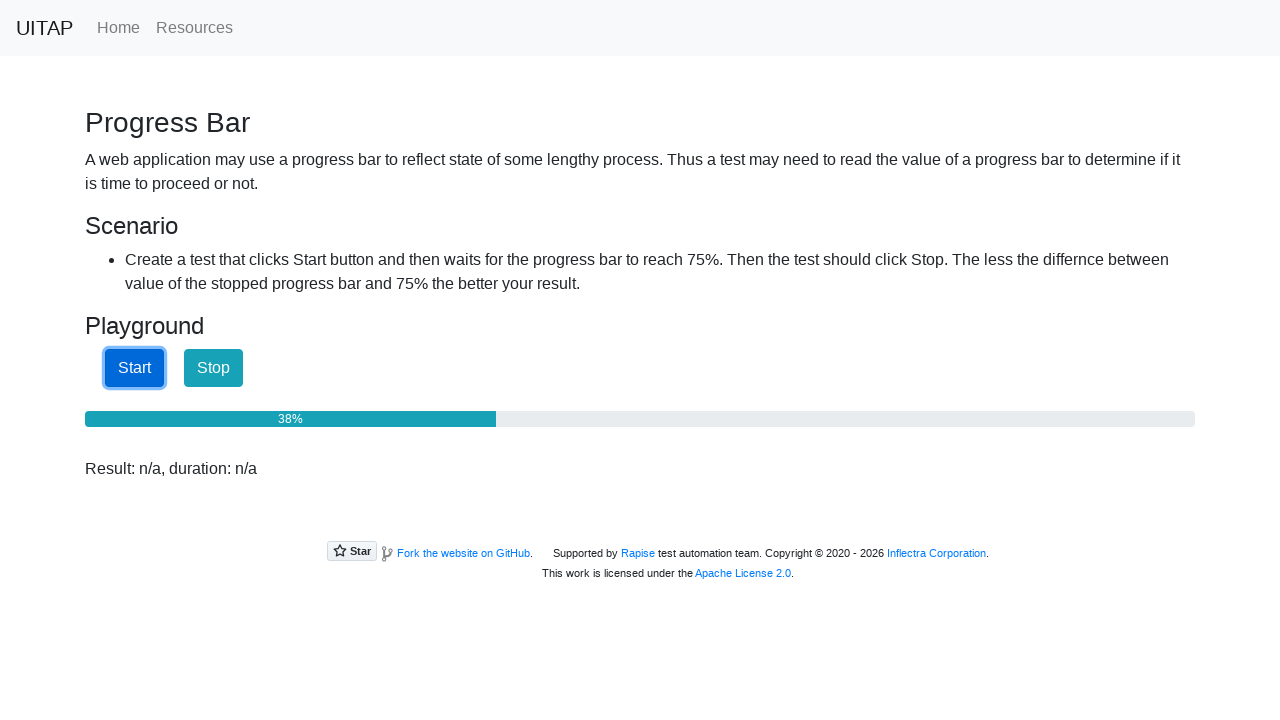

Checked progress bar value: 38%
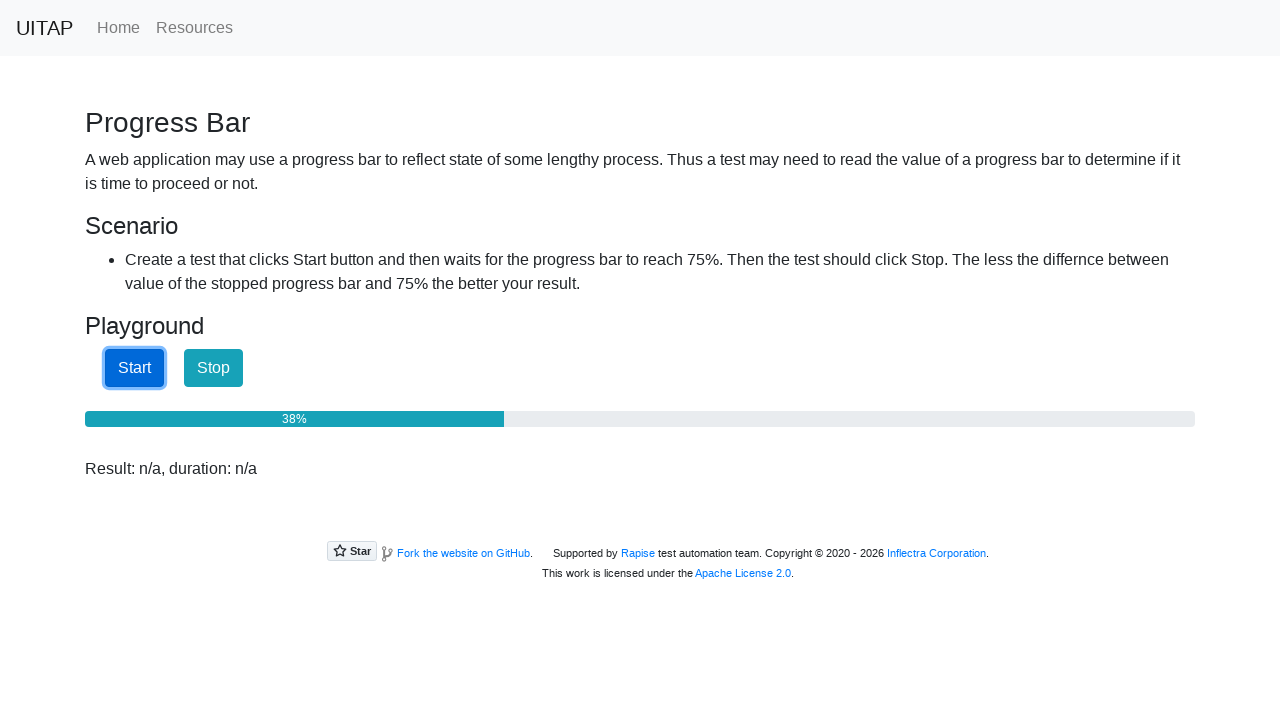

Checked progress bar value: 39%
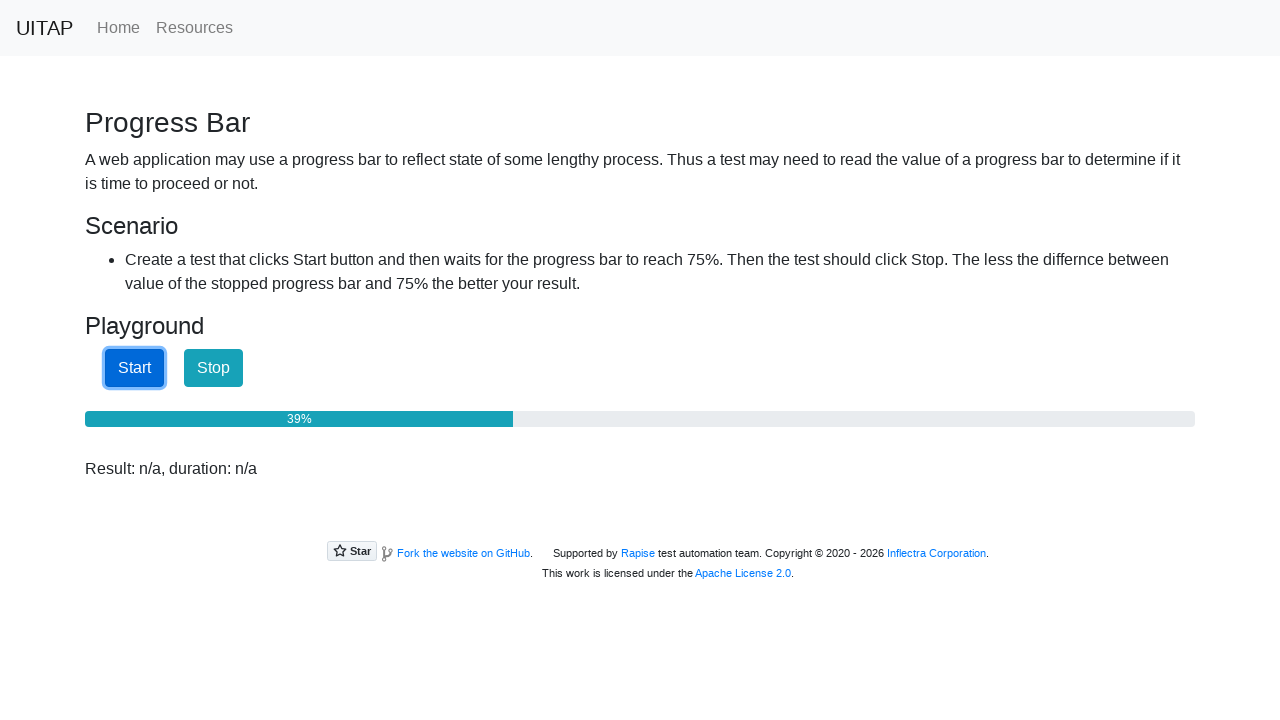

Checked progress bar value: 40%
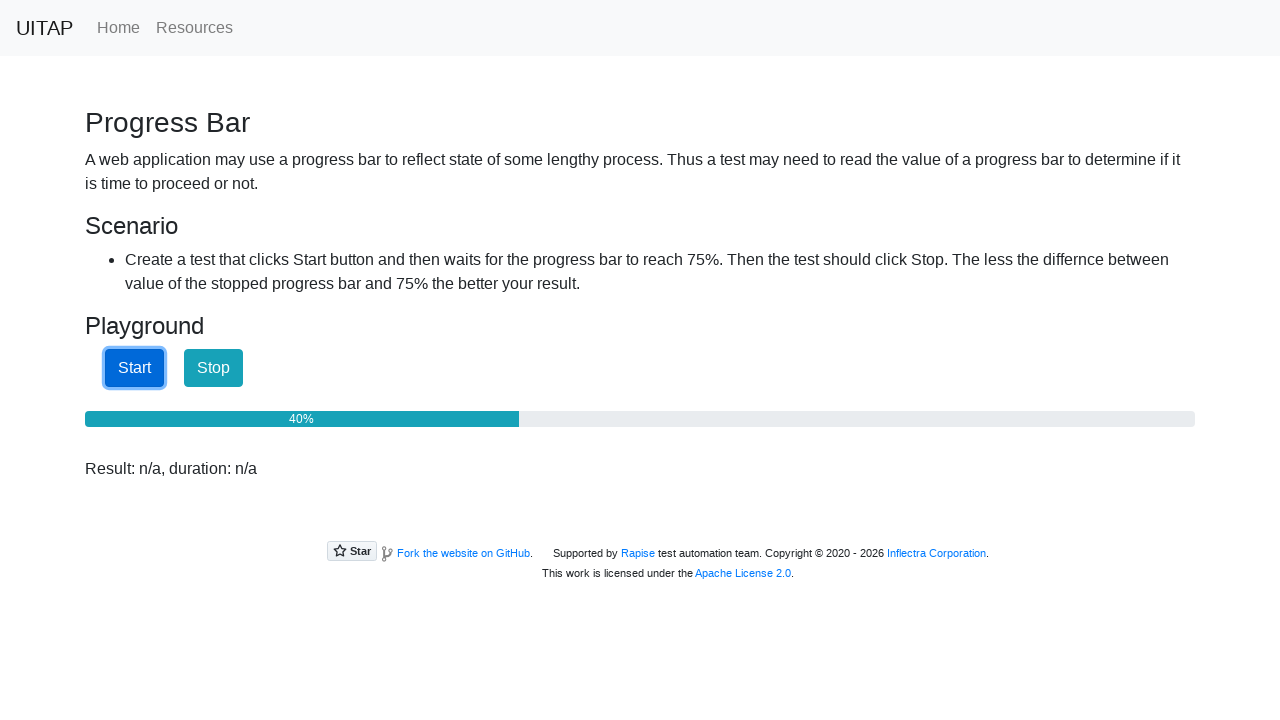

Checked progress bar value: 40%
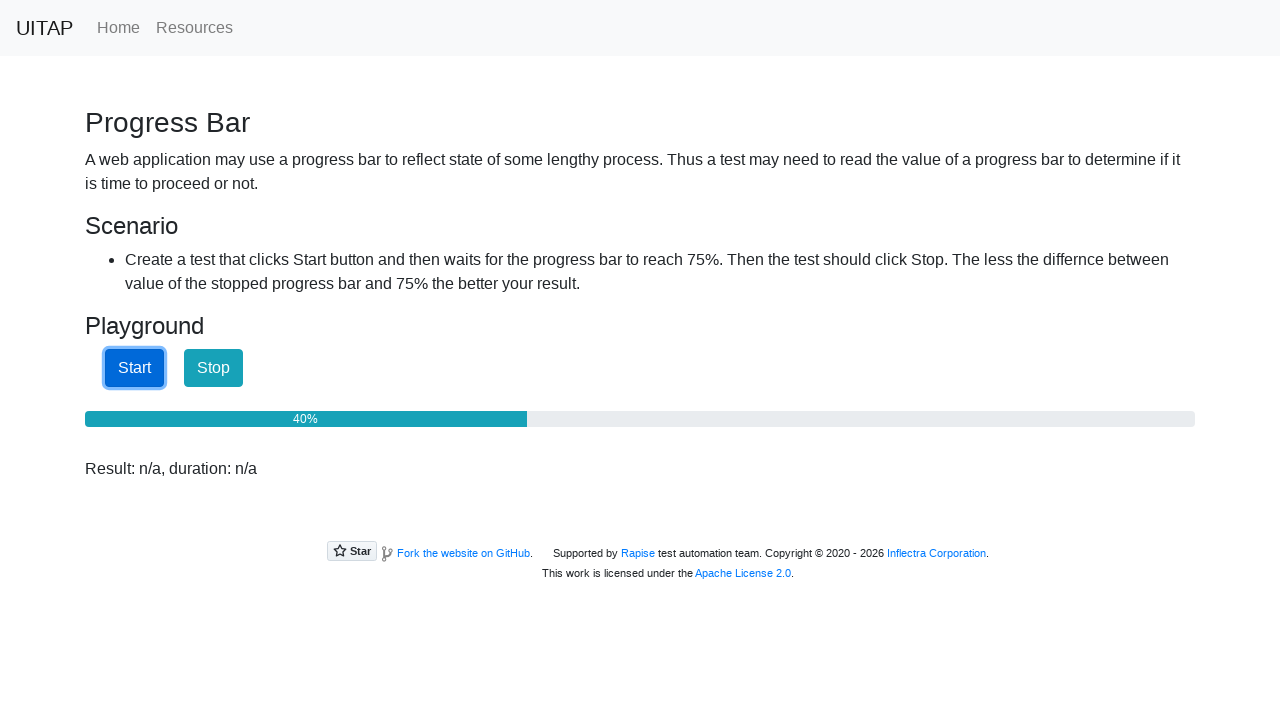

Checked progress bar value: 41%
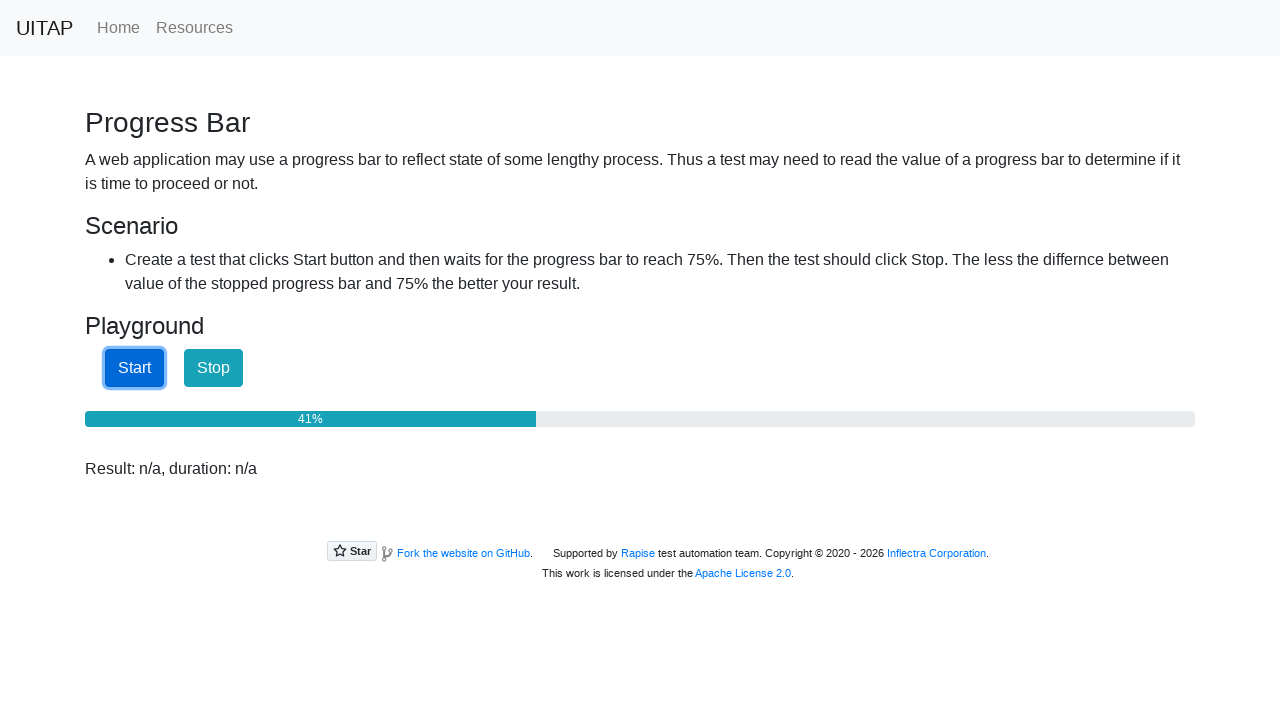

Checked progress bar value: 42%
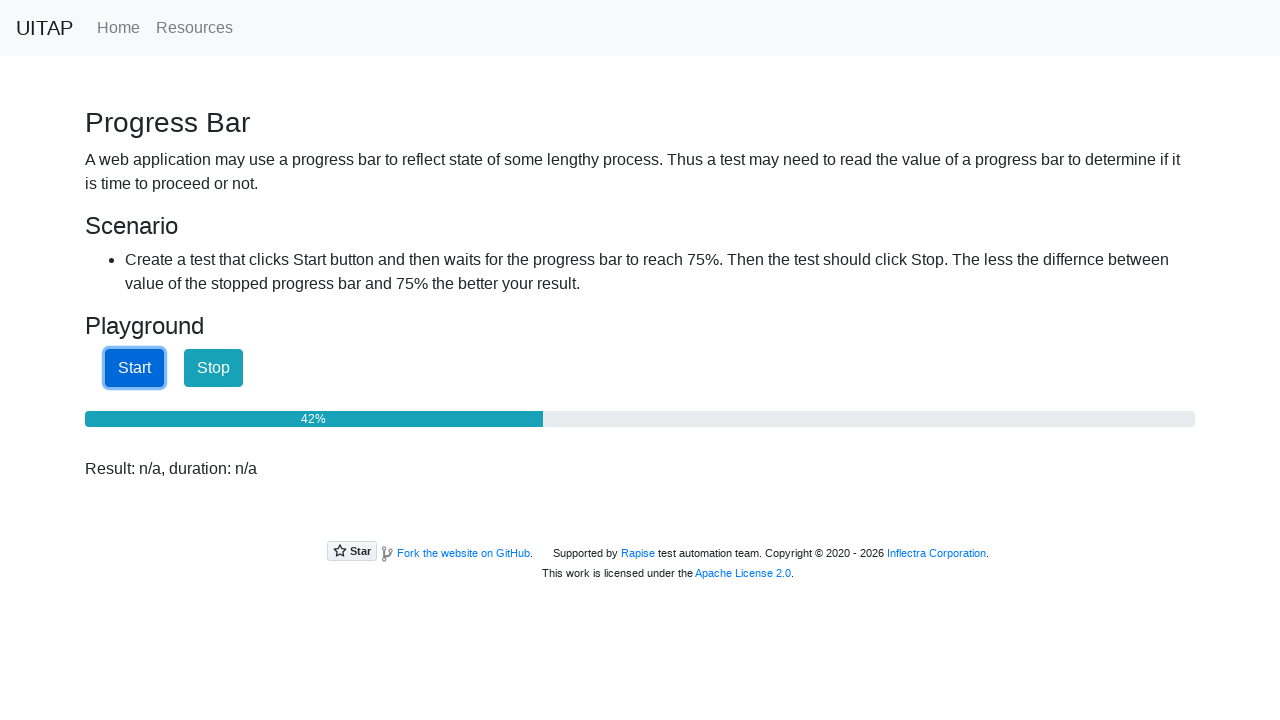

Checked progress bar value: 42%
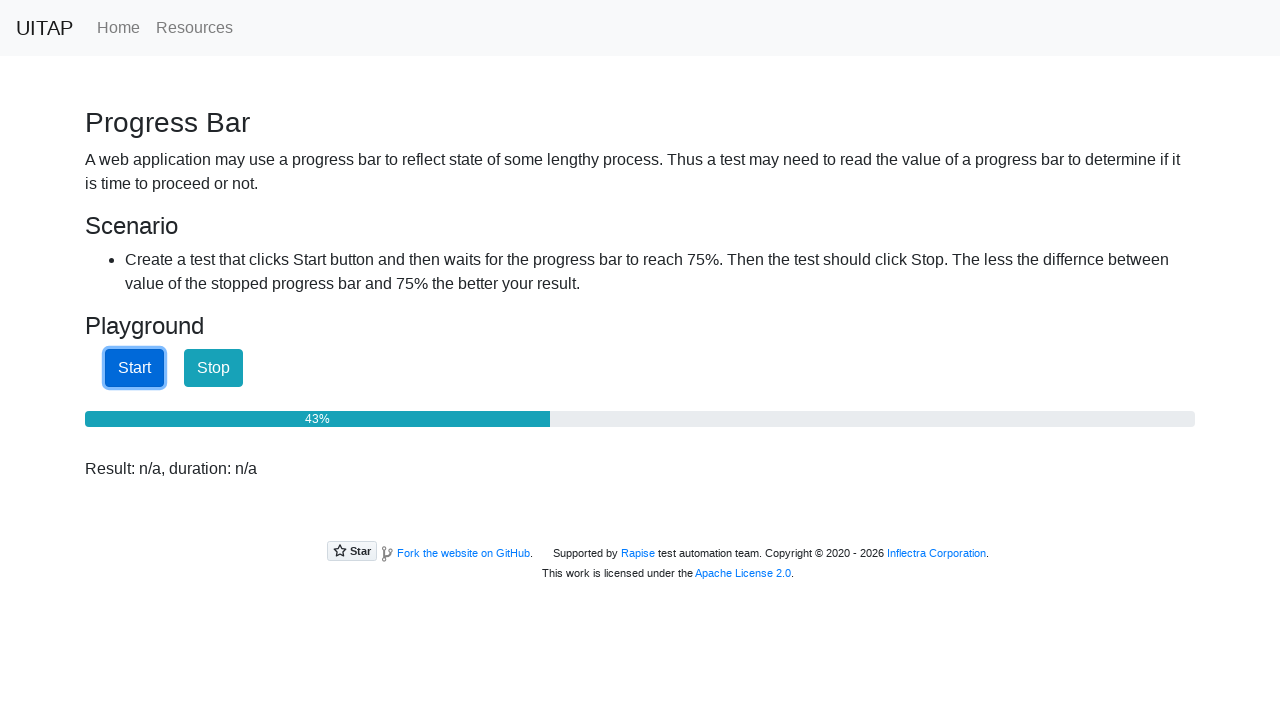

Checked progress bar value: 43%
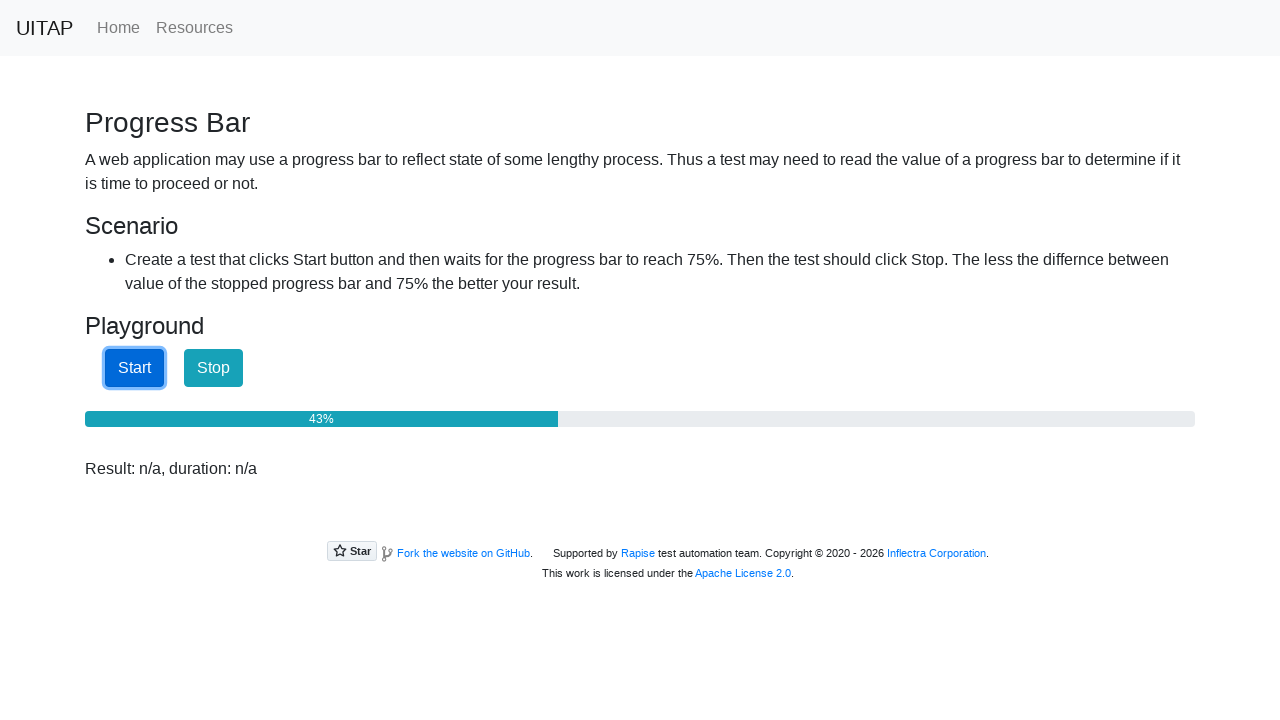

Checked progress bar value: 44%
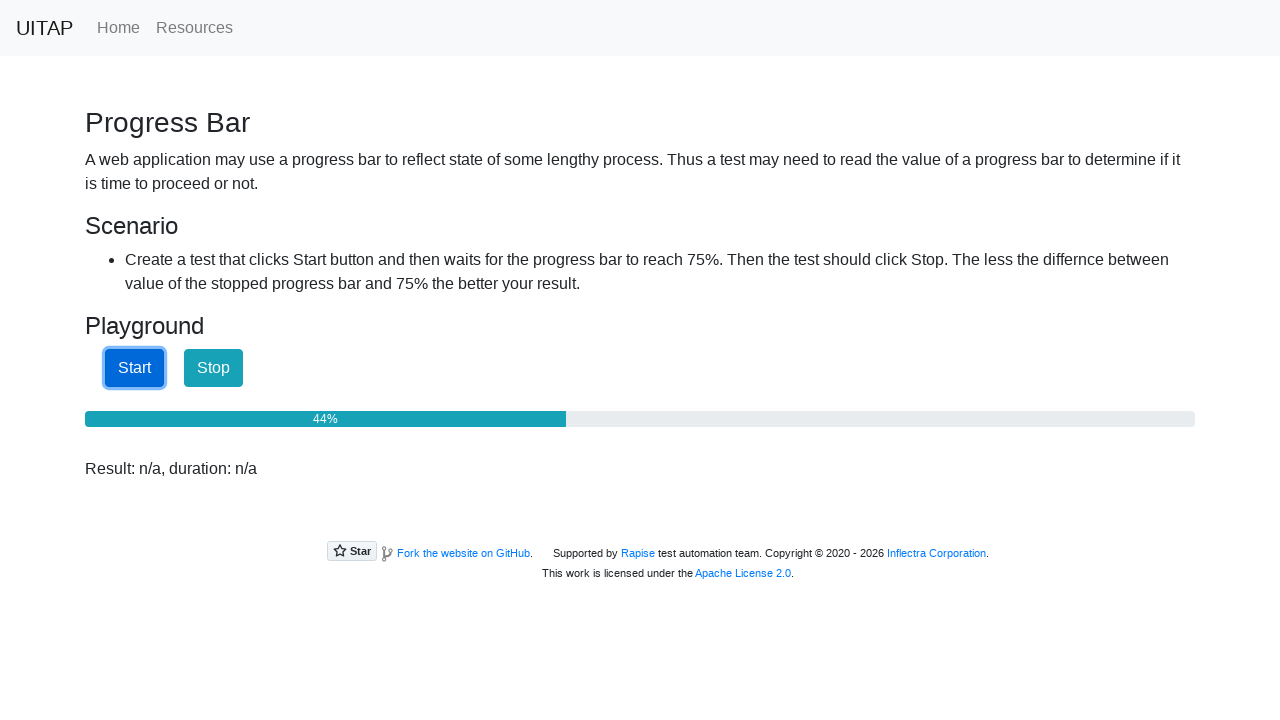

Checked progress bar value: 44%
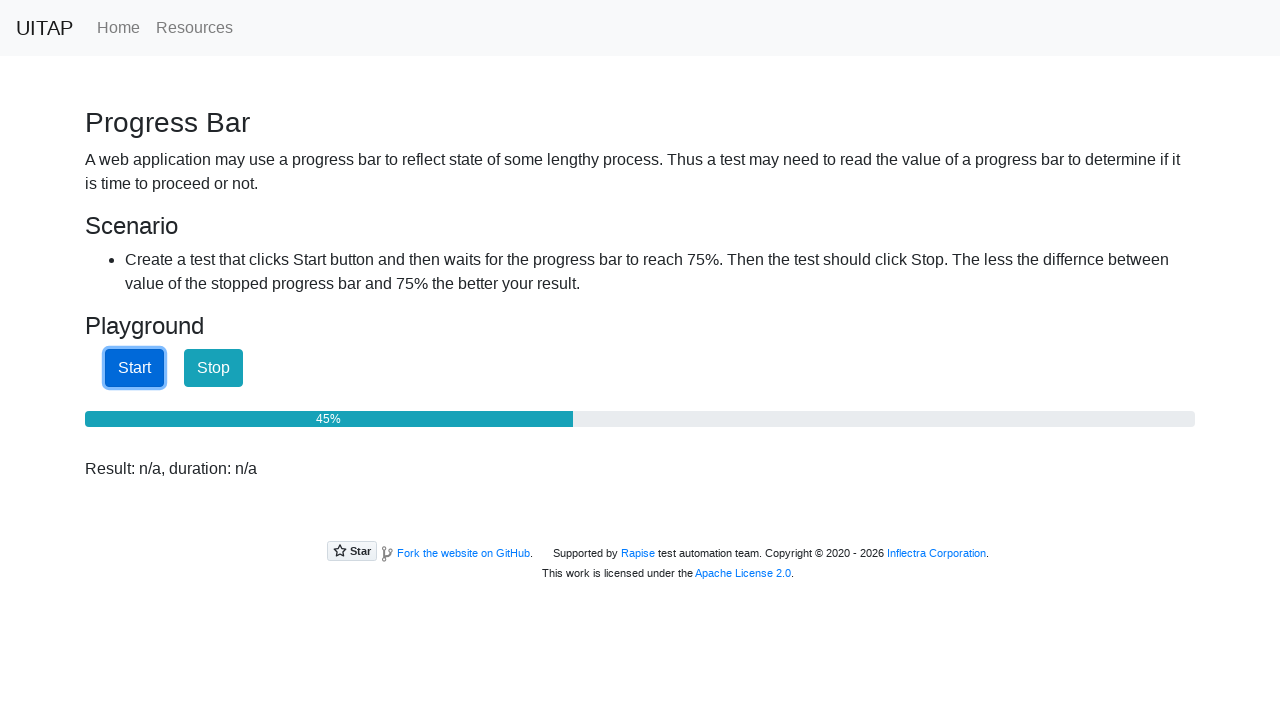

Checked progress bar value: 45%
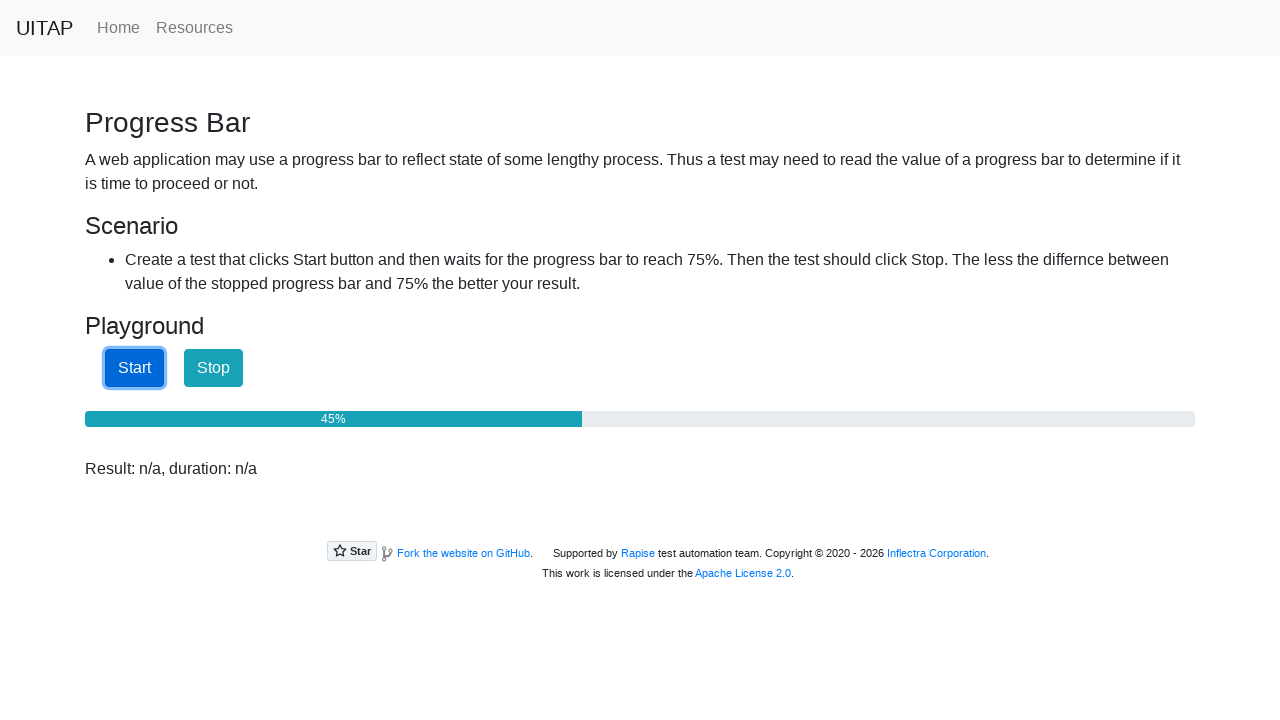

Checked progress bar value: 46%
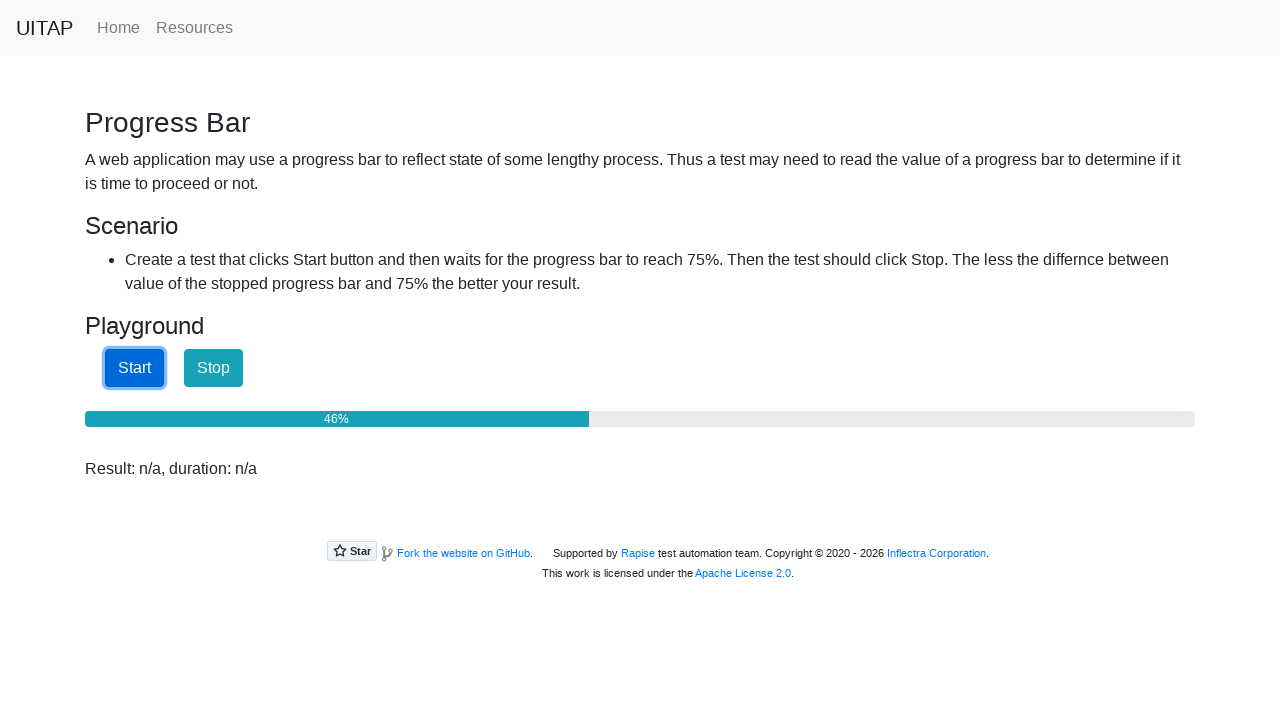

Checked progress bar value: 47%
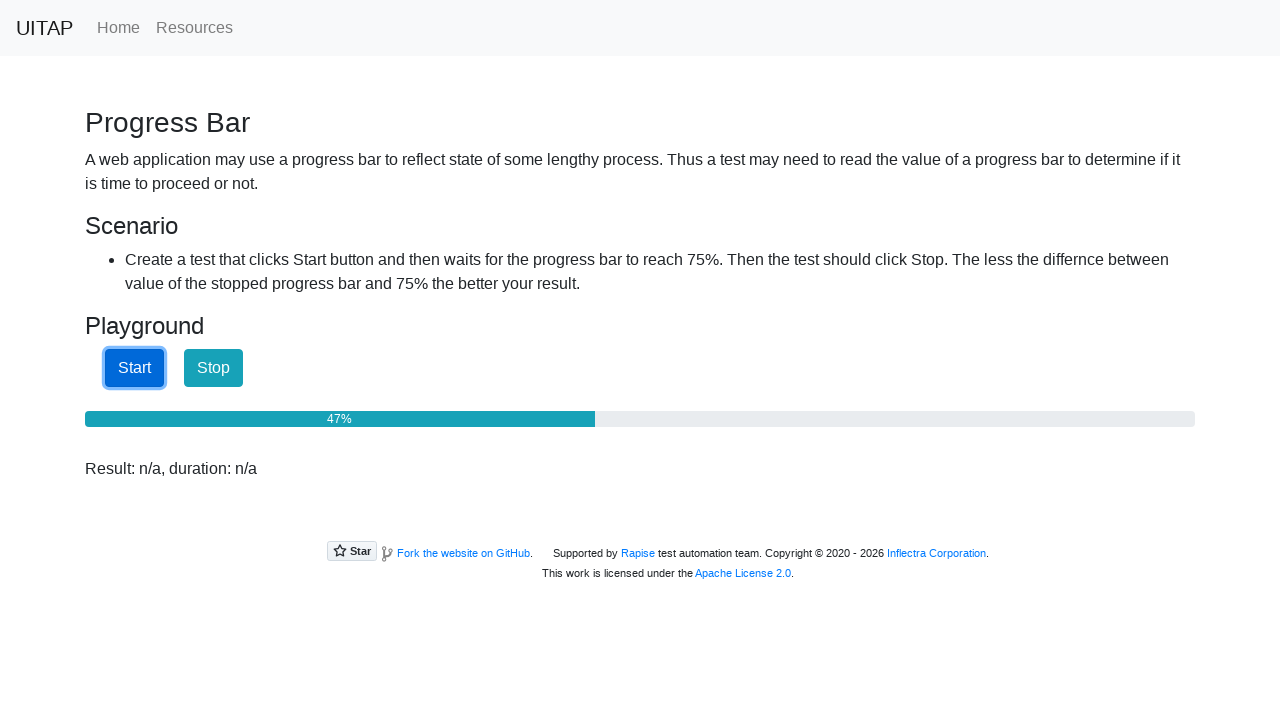

Checked progress bar value: 47%
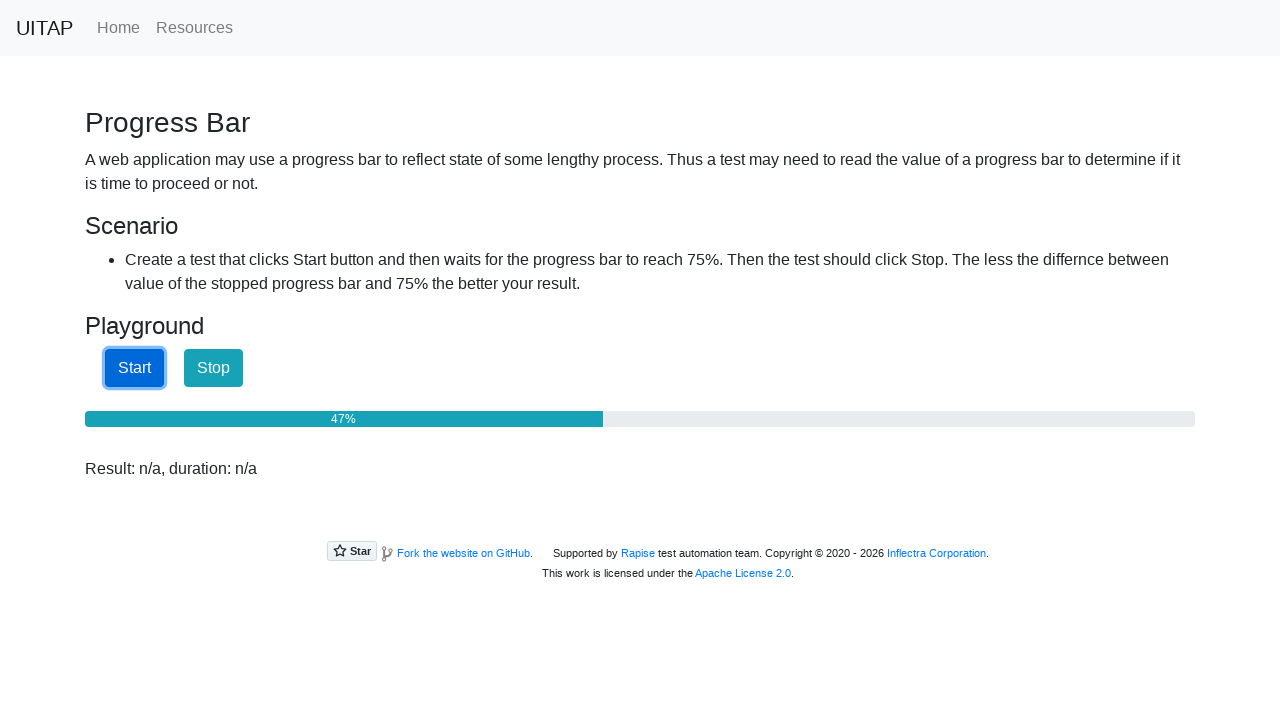

Checked progress bar value: 48%
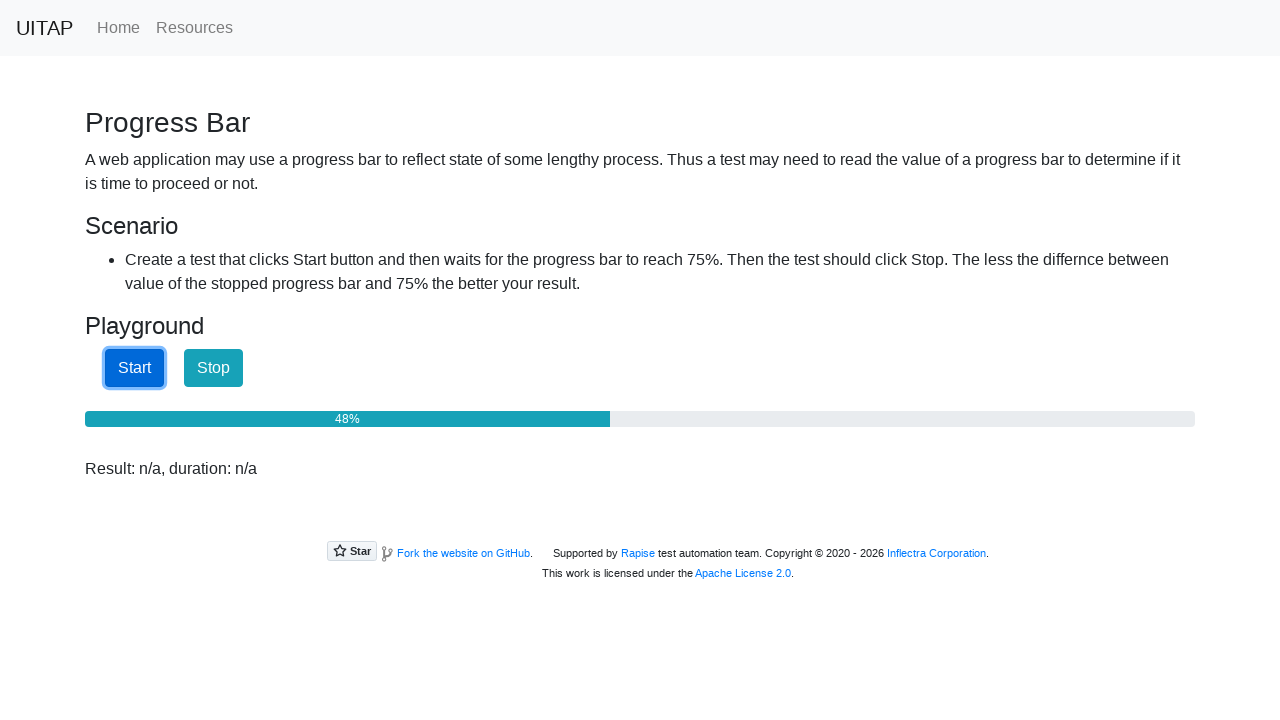

Checked progress bar value: 48%
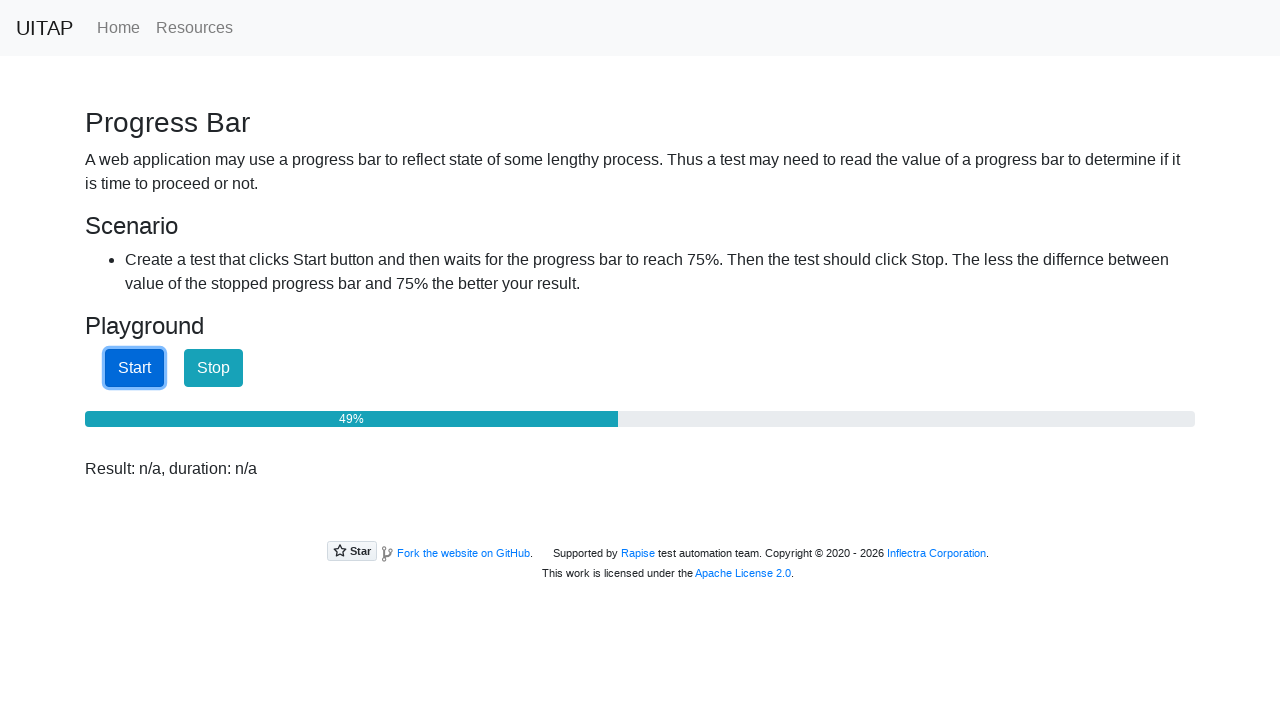

Checked progress bar value: 49%
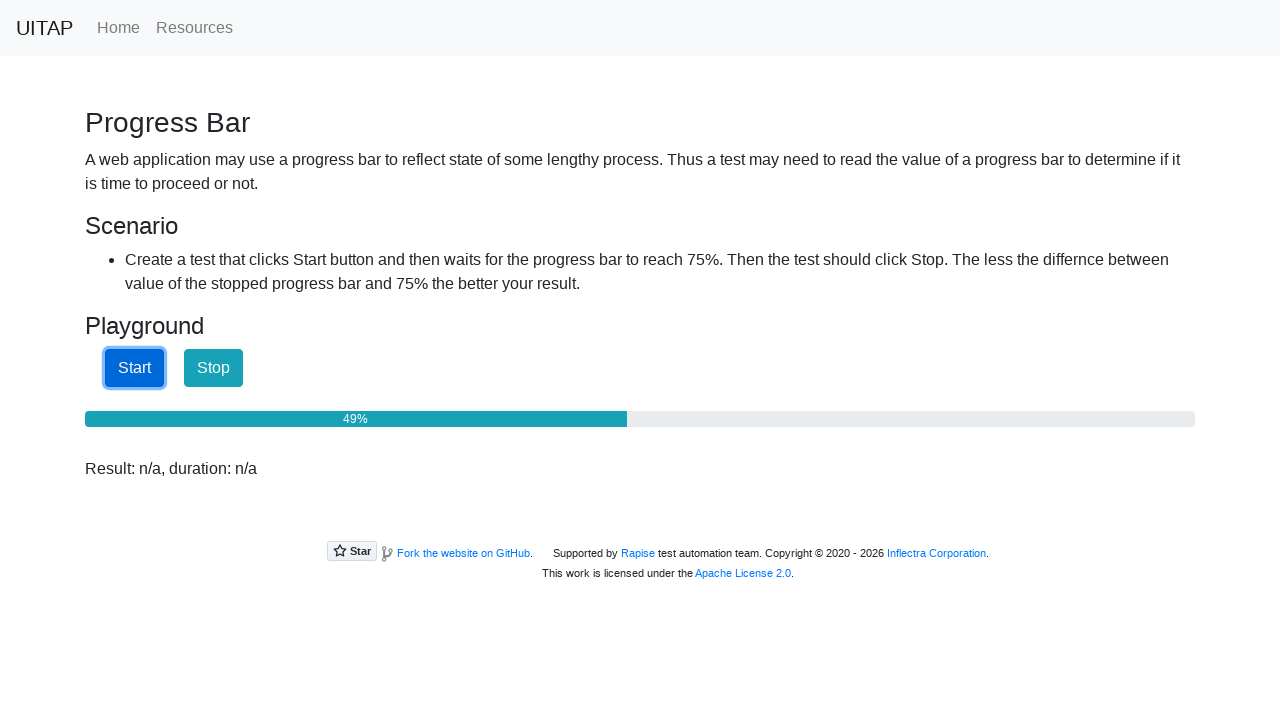

Checked progress bar value: 50%
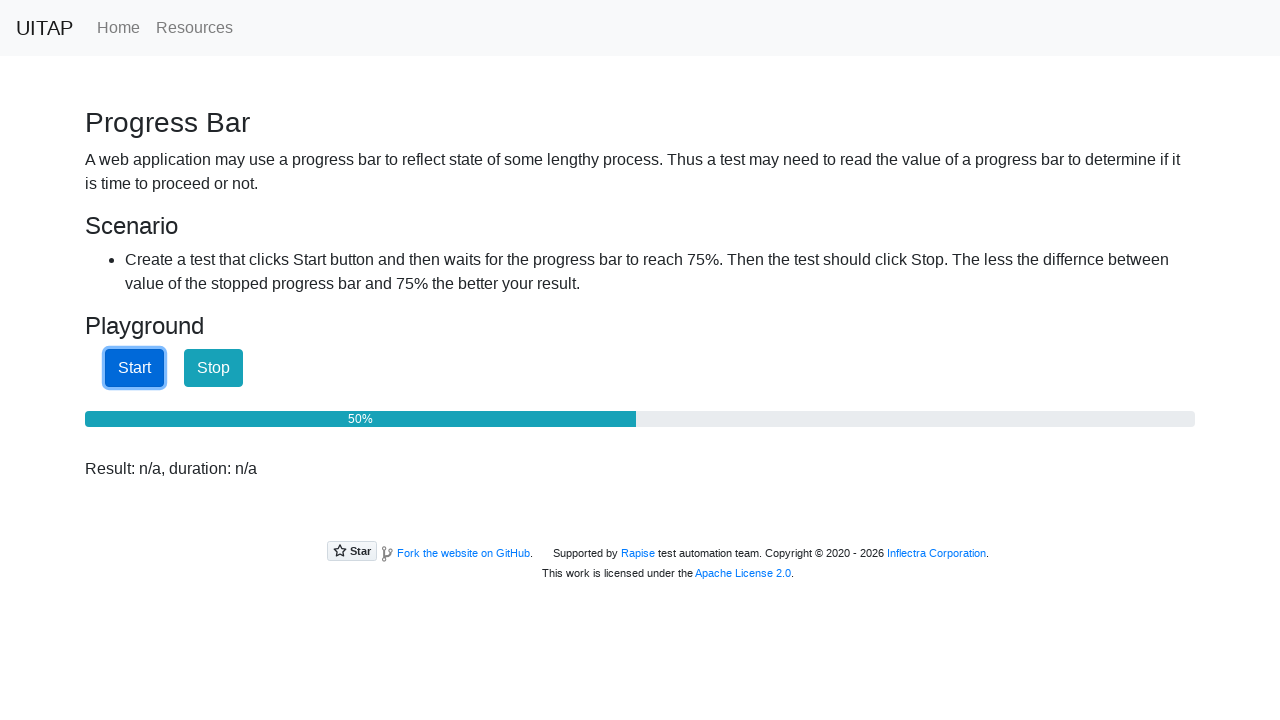

Checked progress bar value: 51%
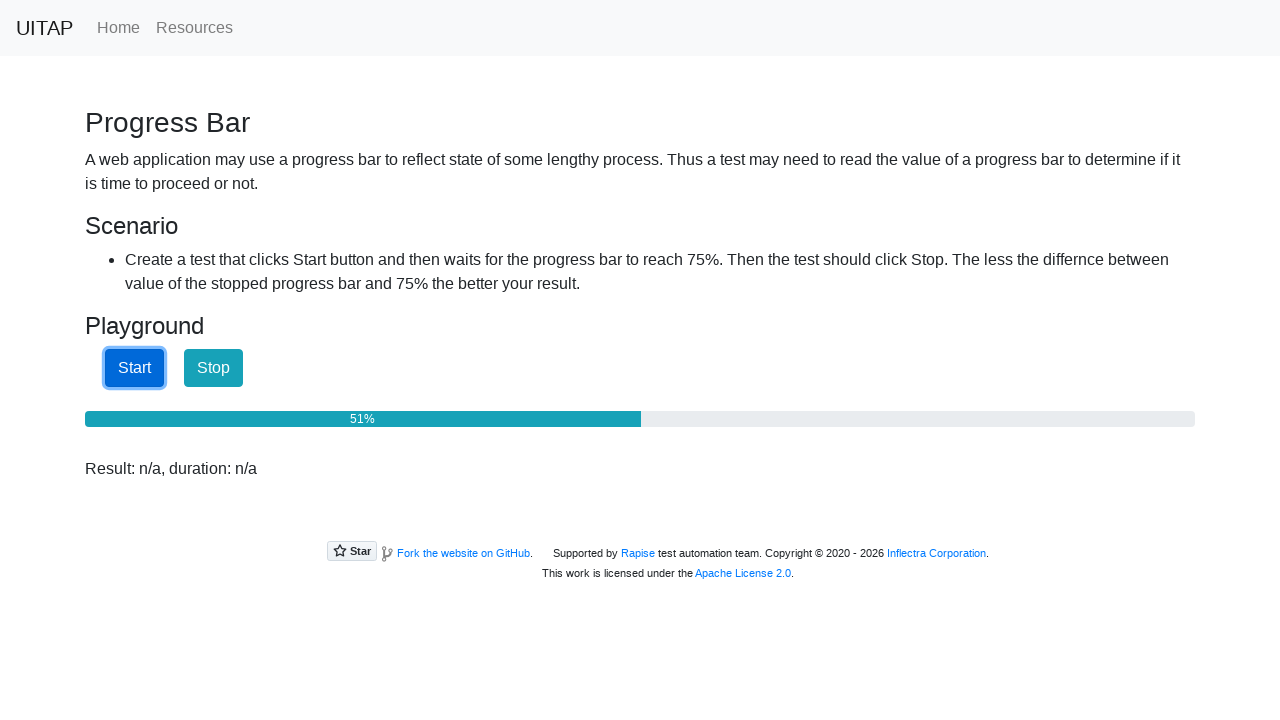

Checked progress bar value: 51%
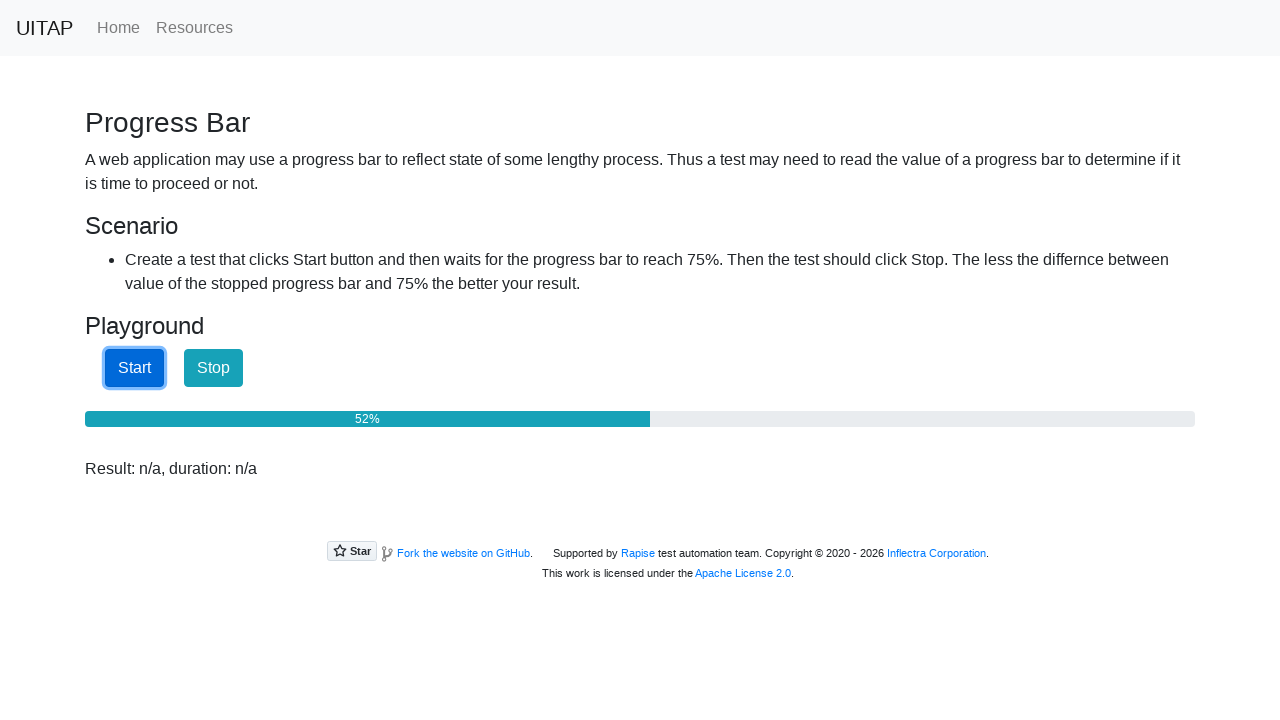

Checked progress bar value: 52%
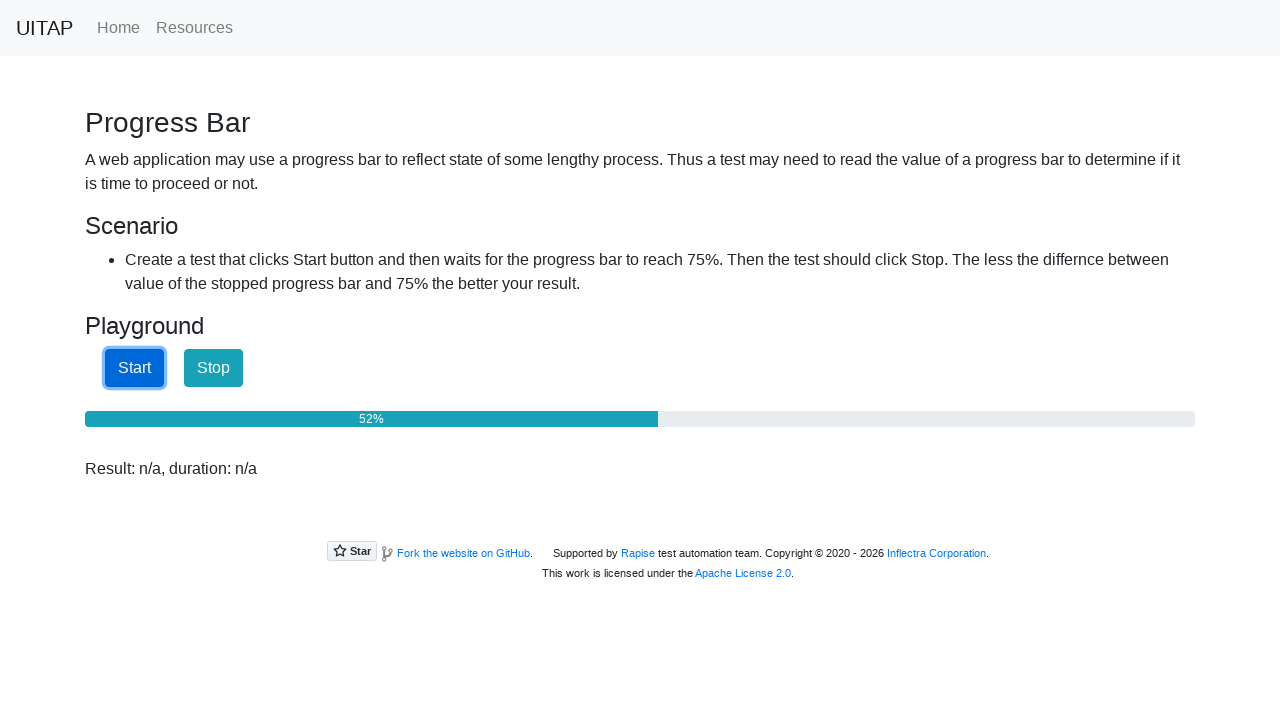

Checked progress bar value: 53%
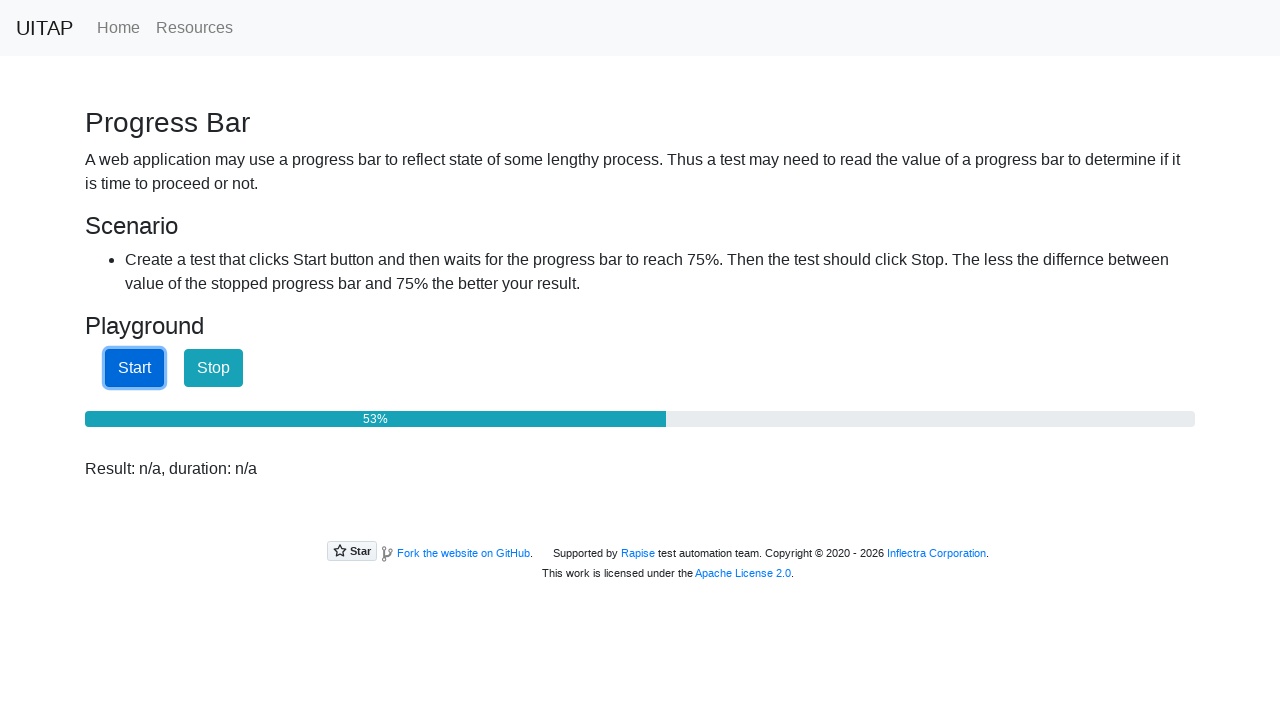

Checked progress bar value: 53%
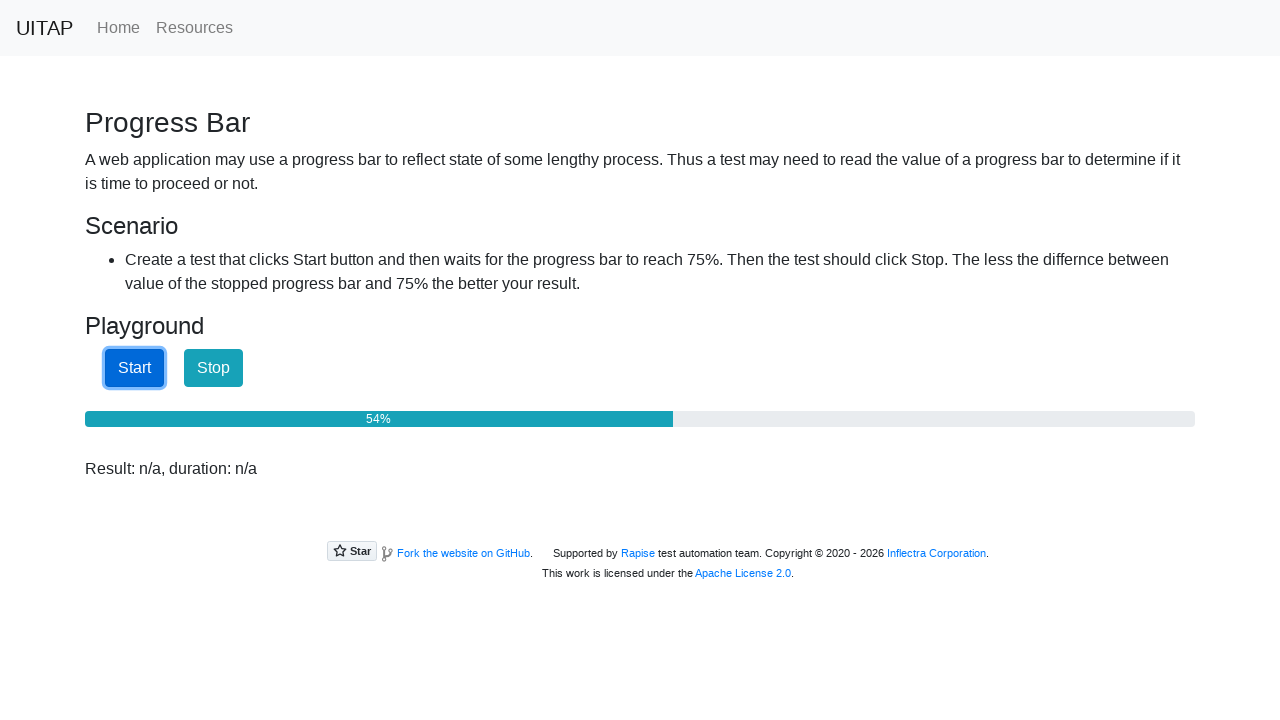

Checked progress bar value: 54%
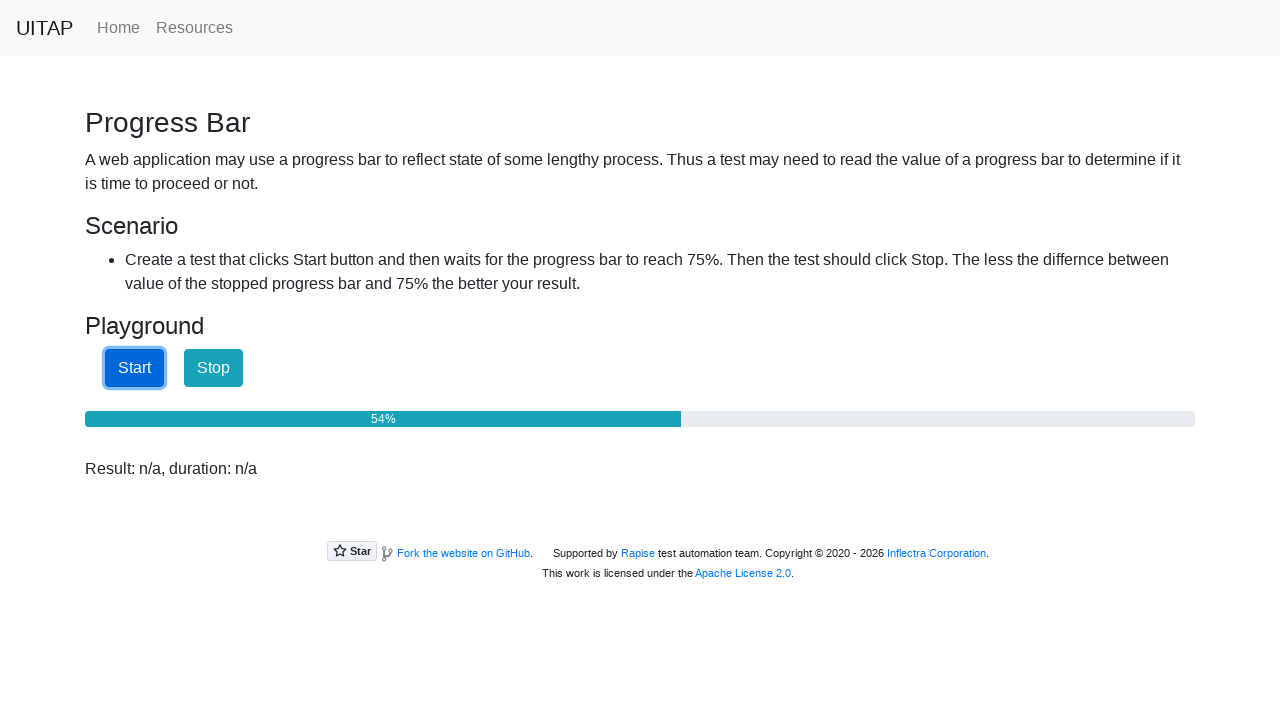

Checked progress bar value: 55%
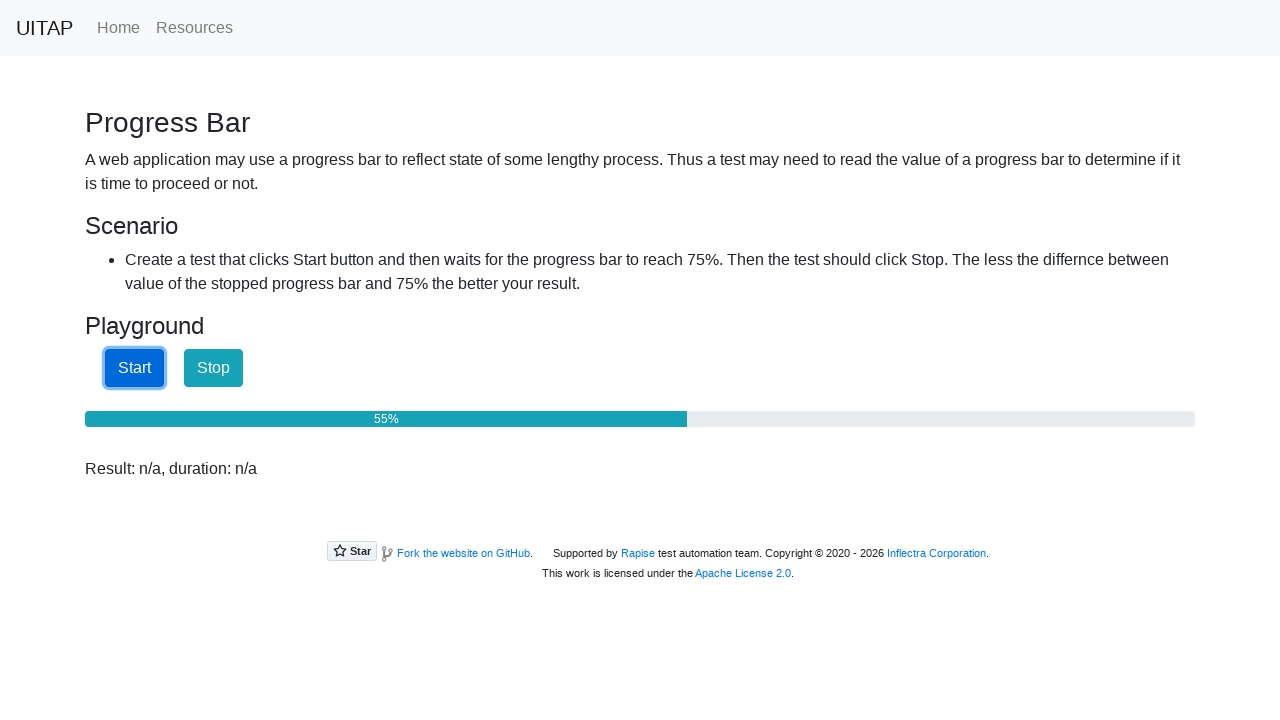

Checked progress bar value: 55%
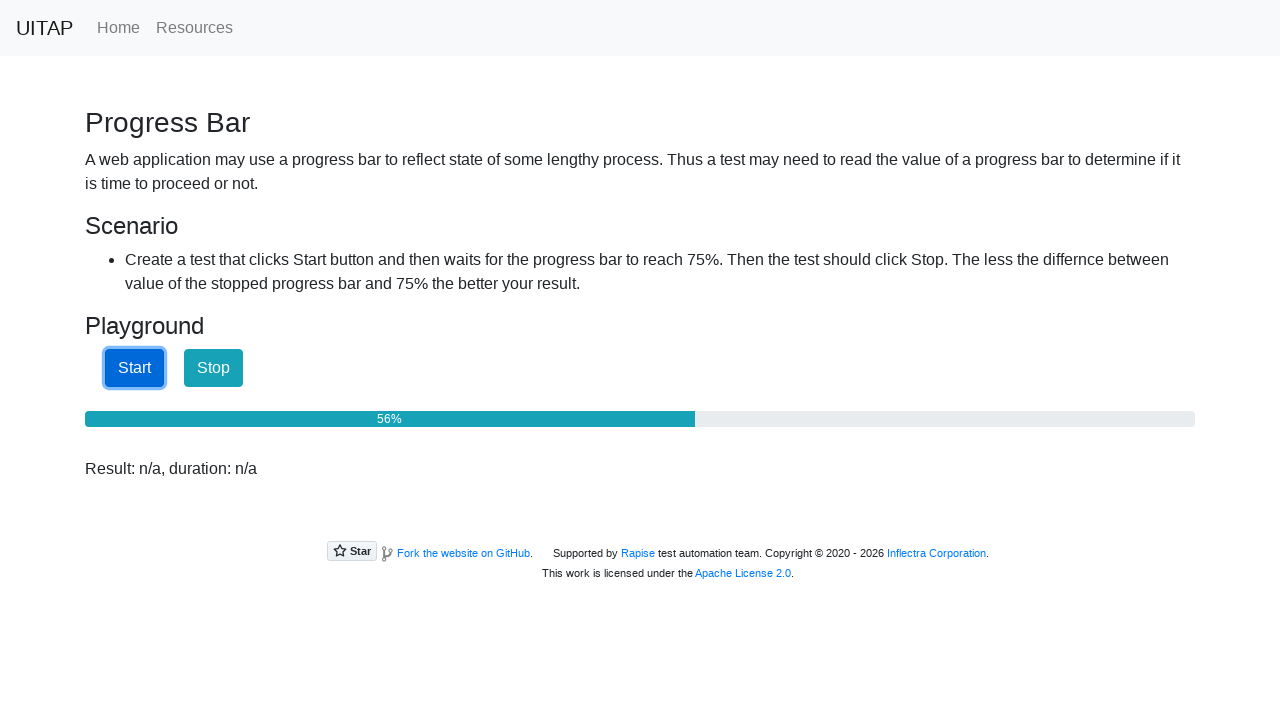

Checked progress bar value: 56%
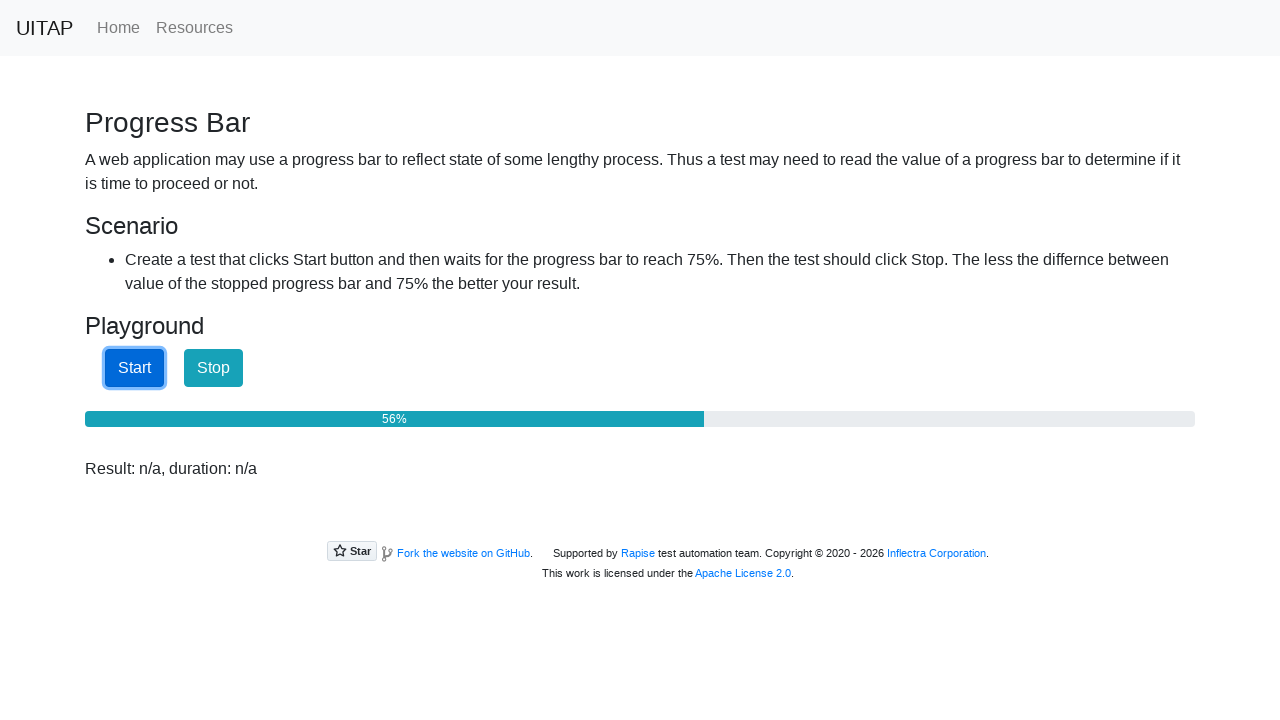

Checked progress bar value: 57%
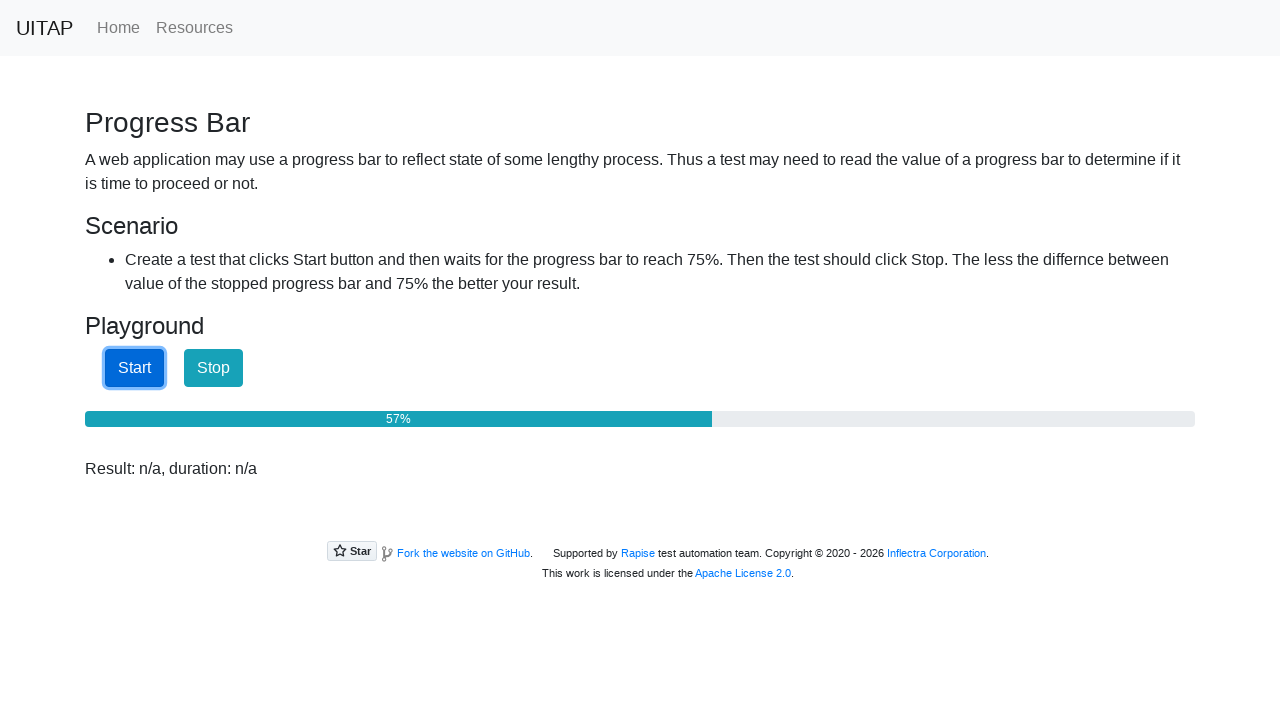

Checked progress bar value: 58%
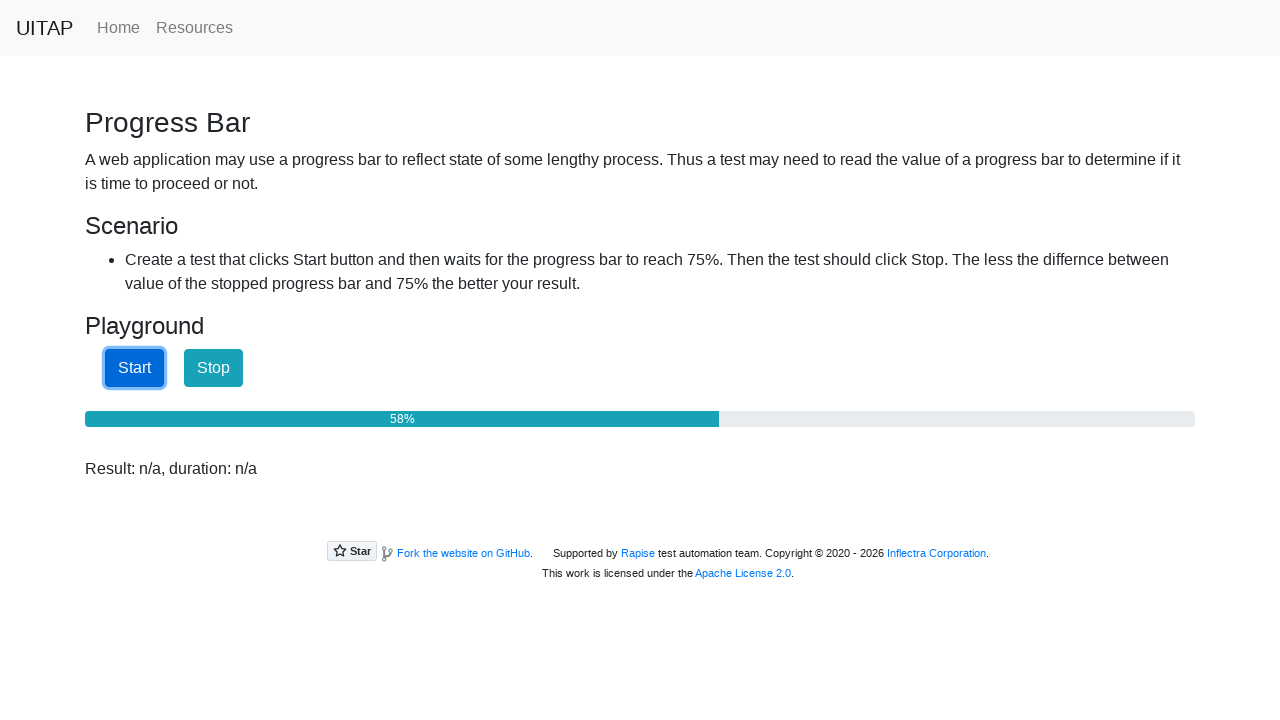

Checked progress bar value: 58%
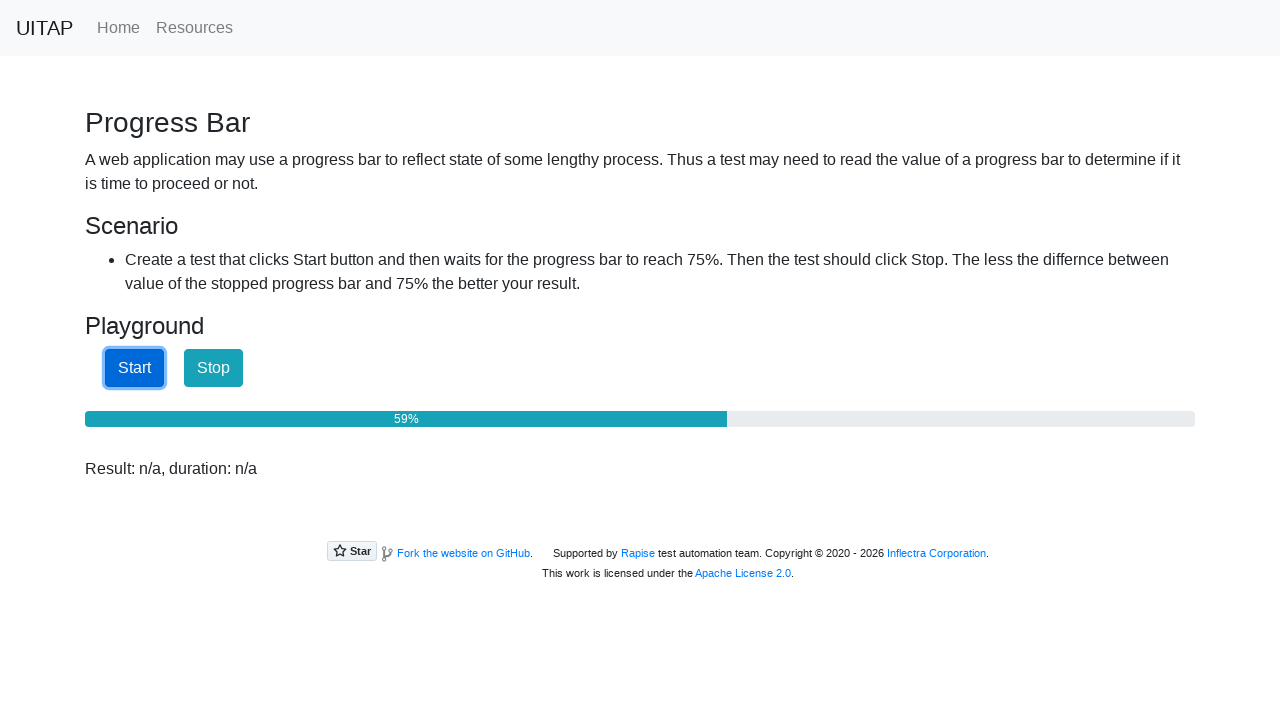

Checked progress bar value: 59%
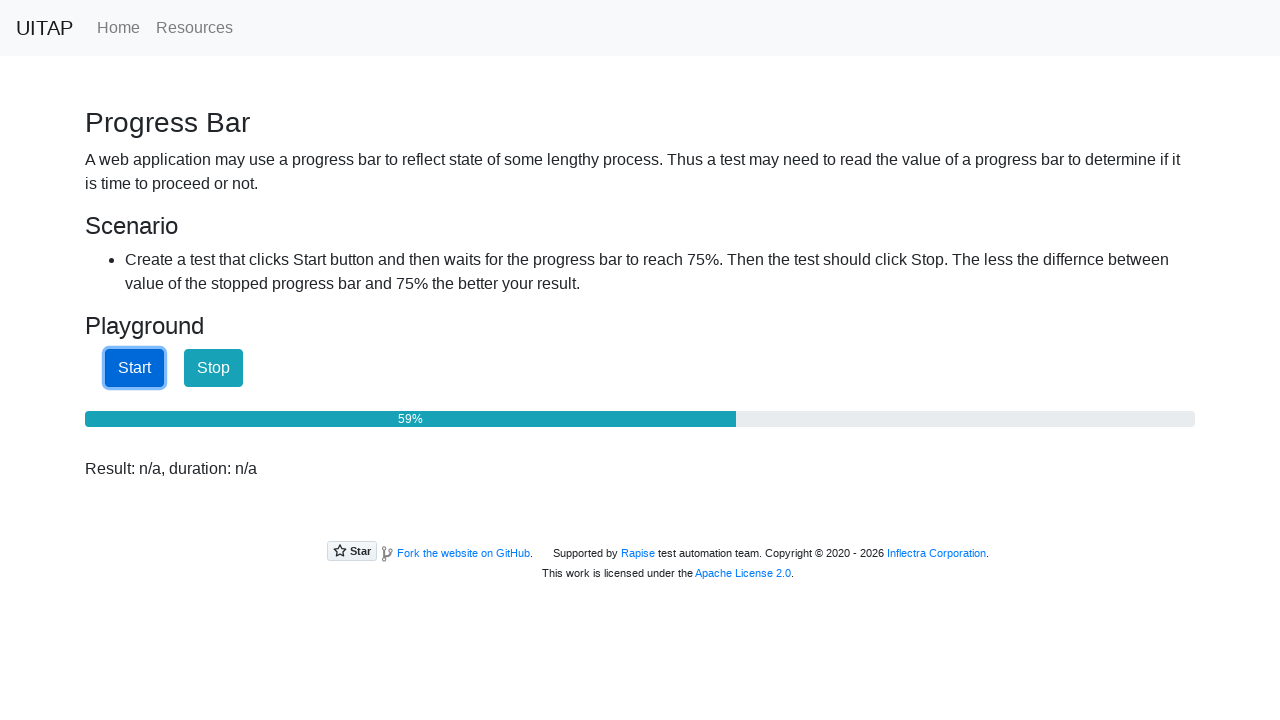

Checked progress bar value: 60%
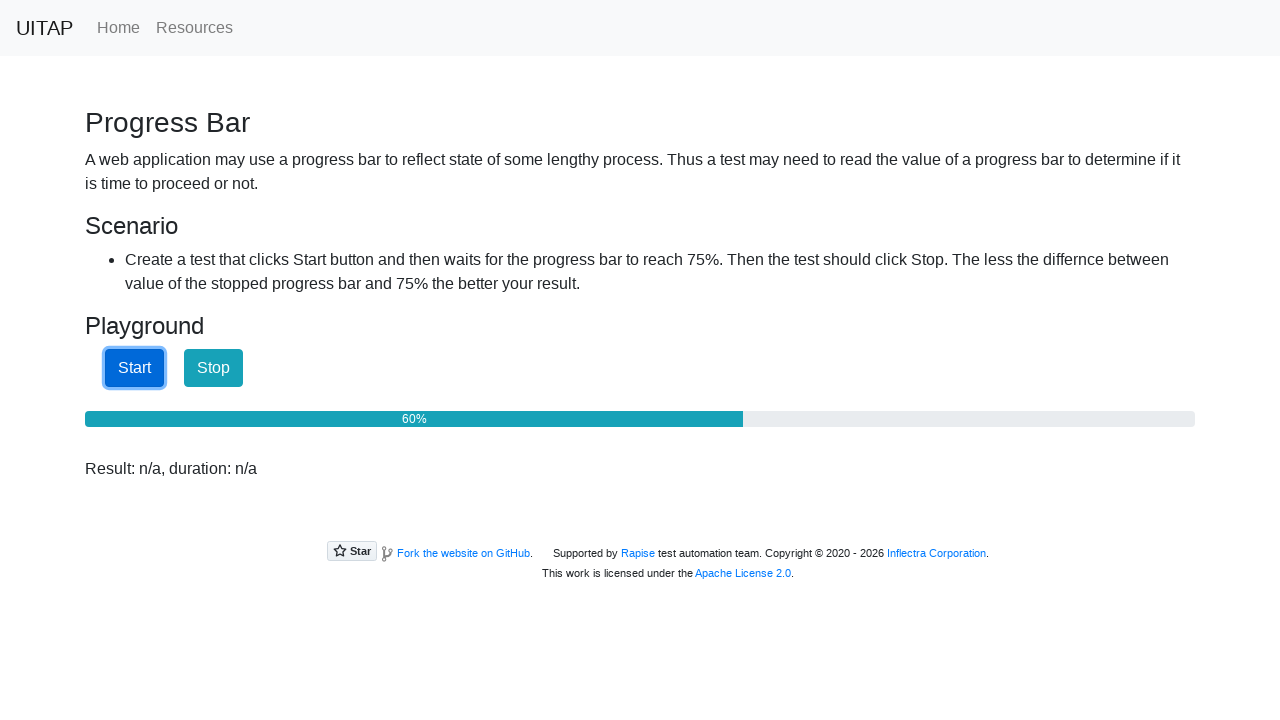

Checked progress bar value: 61%
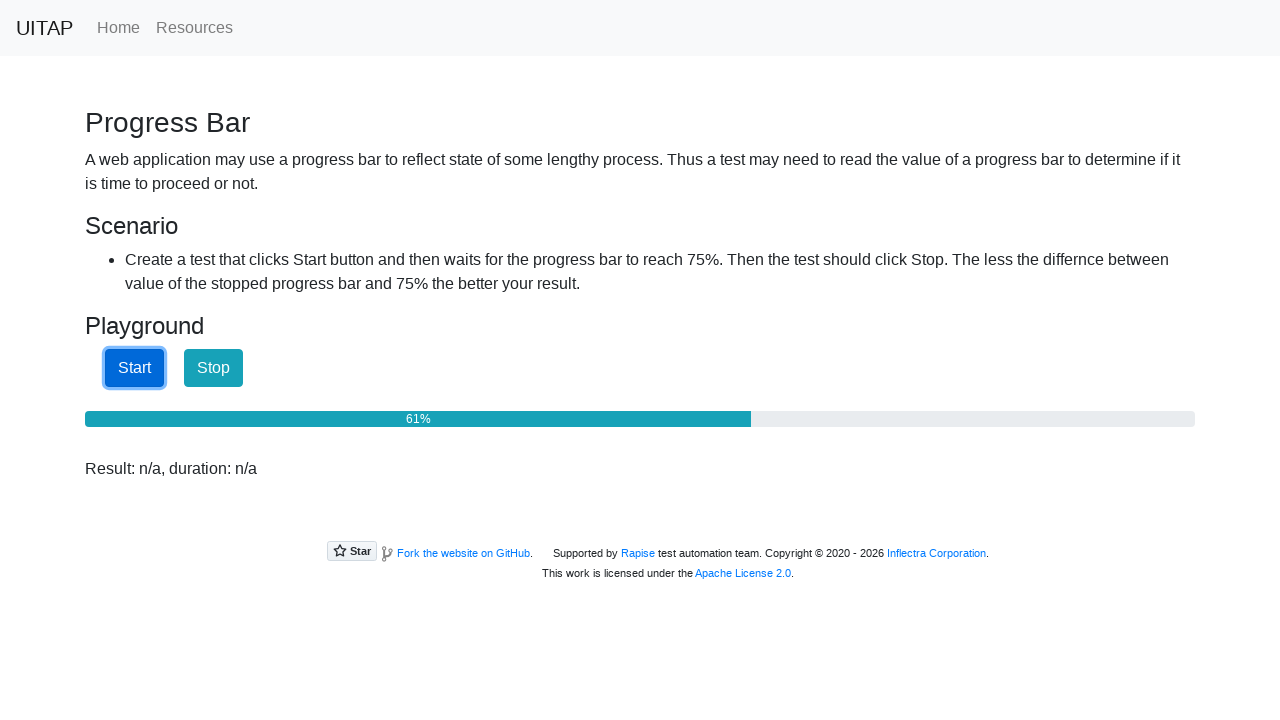

Checked progress bar value: 61%
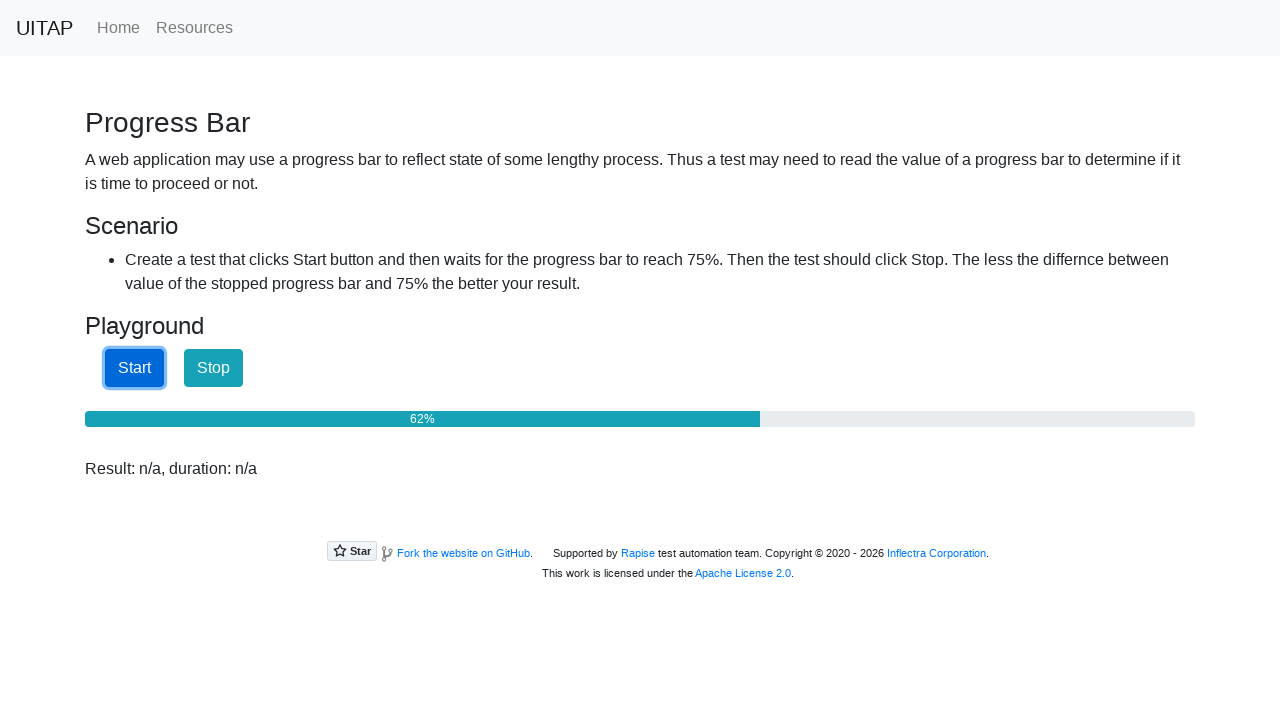

Checked progress bar value: 62%
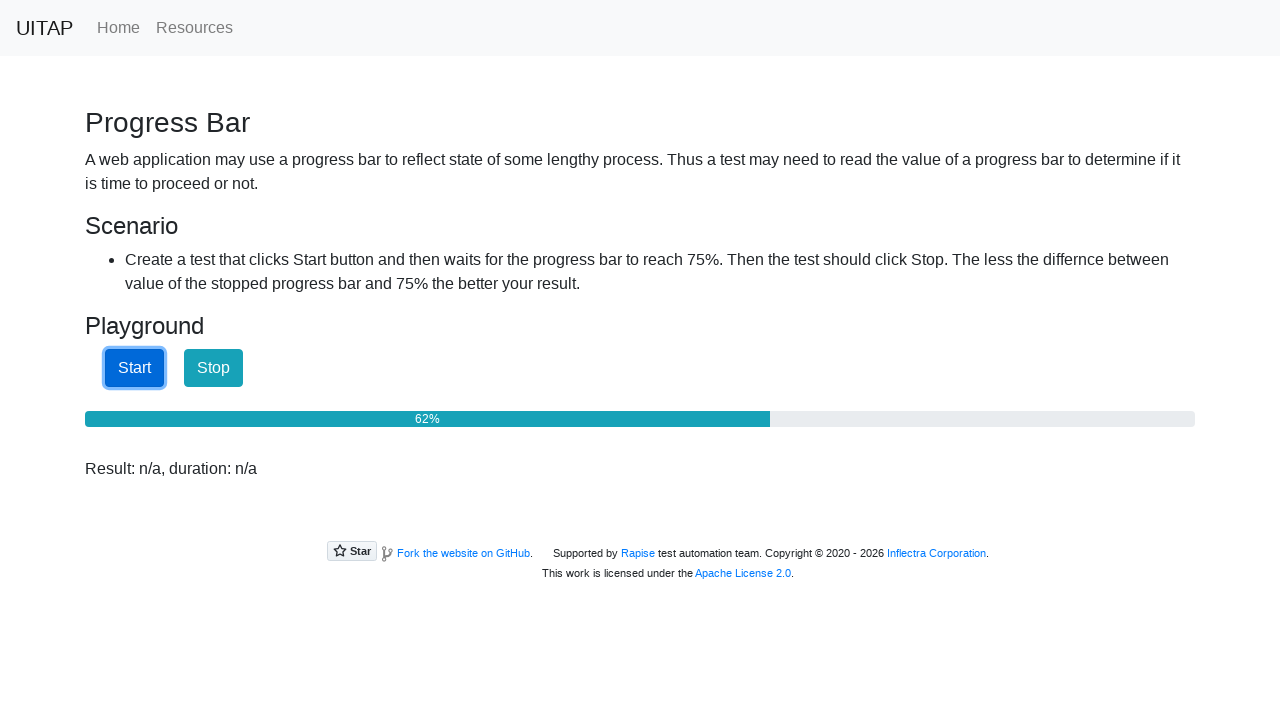

Checked progress bar value: 63%
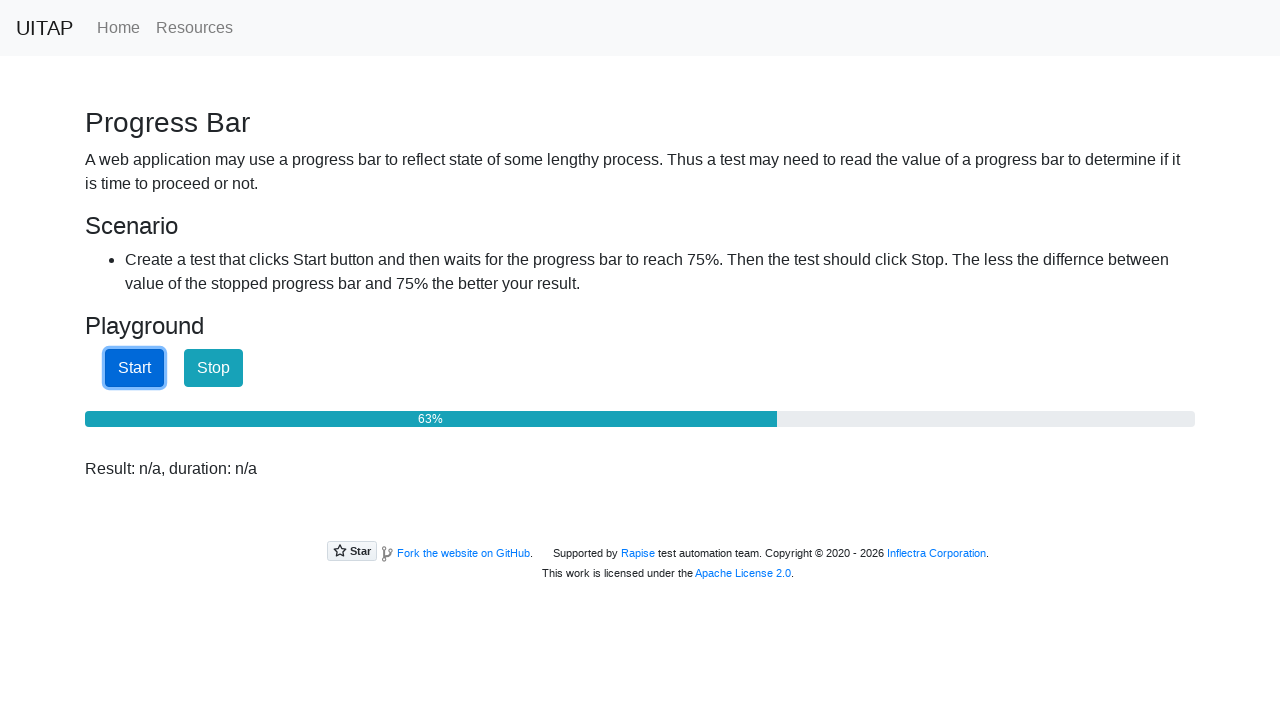

Checked progress bar value: 63%
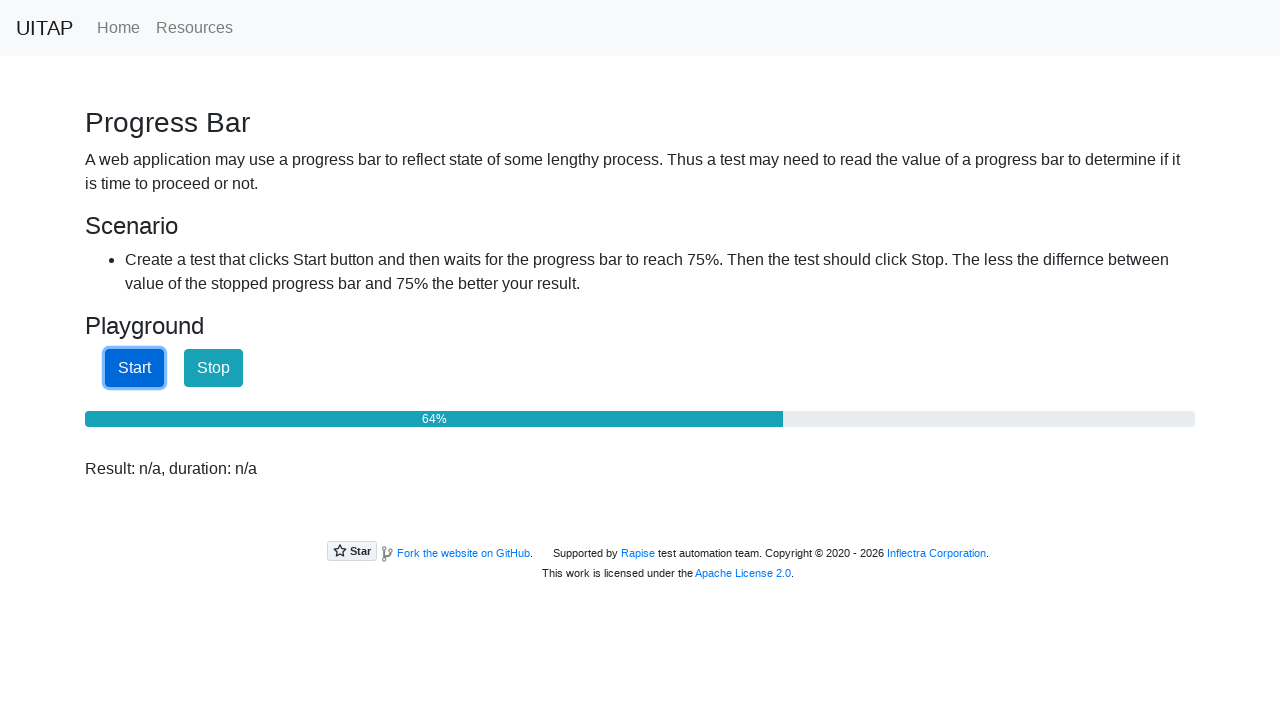

Checked progress bar value: 64%
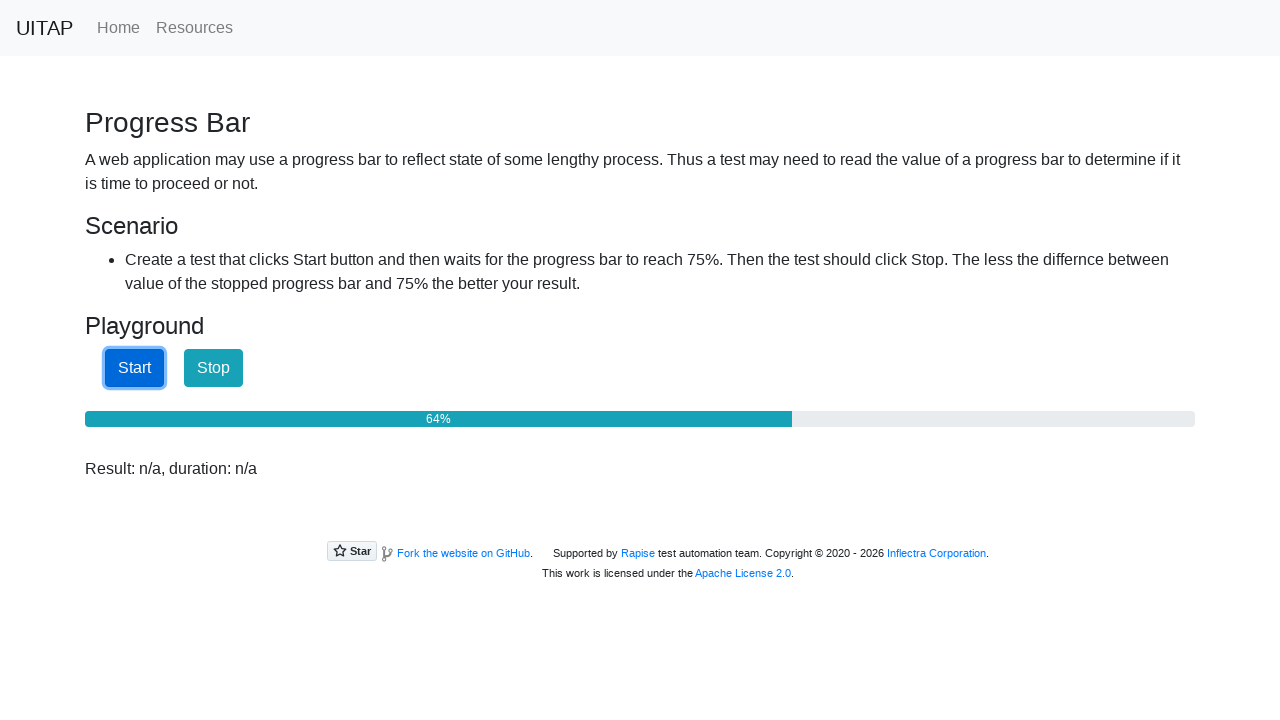

Checked progress bar value: 65%
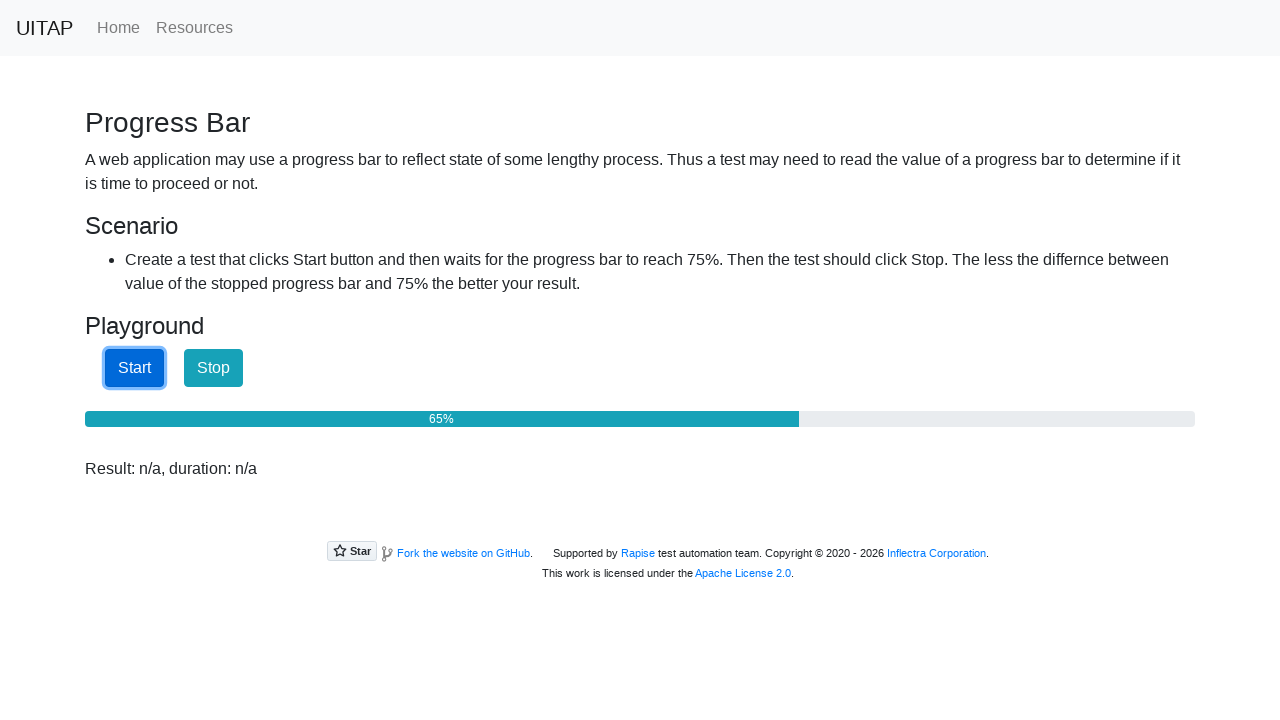

Checked progress bar value: 65%
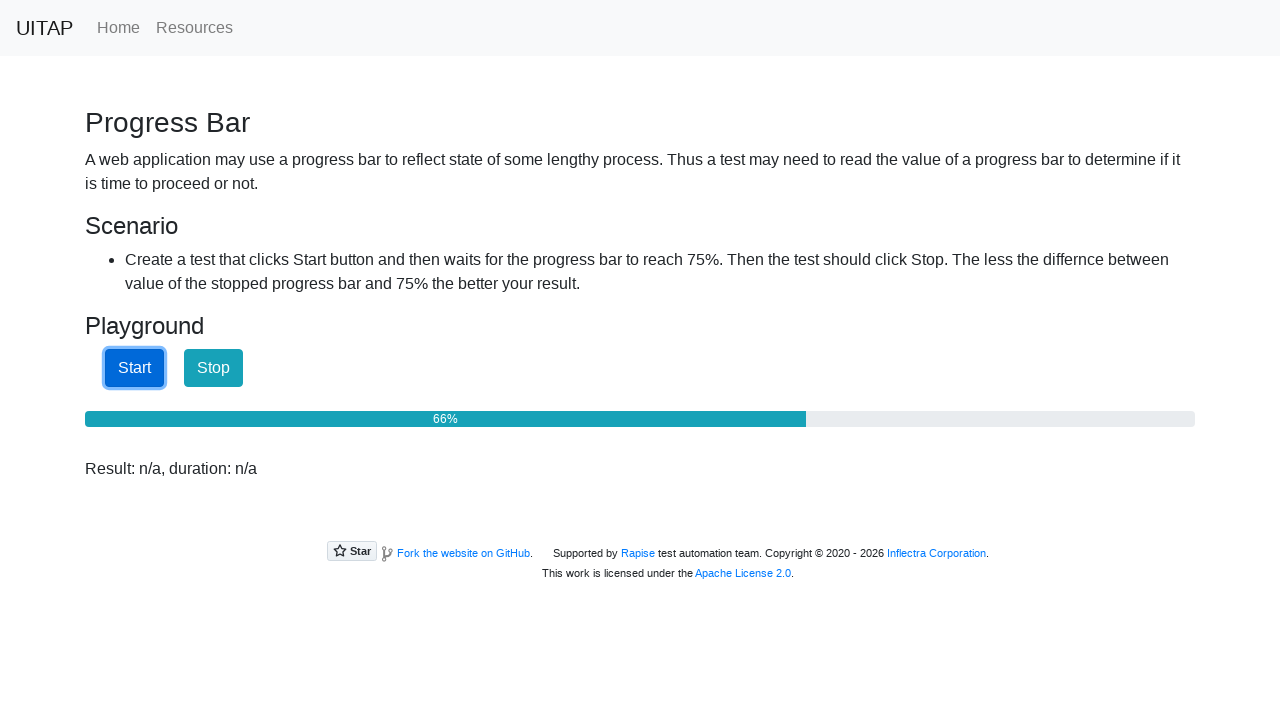

Checked progress bar value: 66%
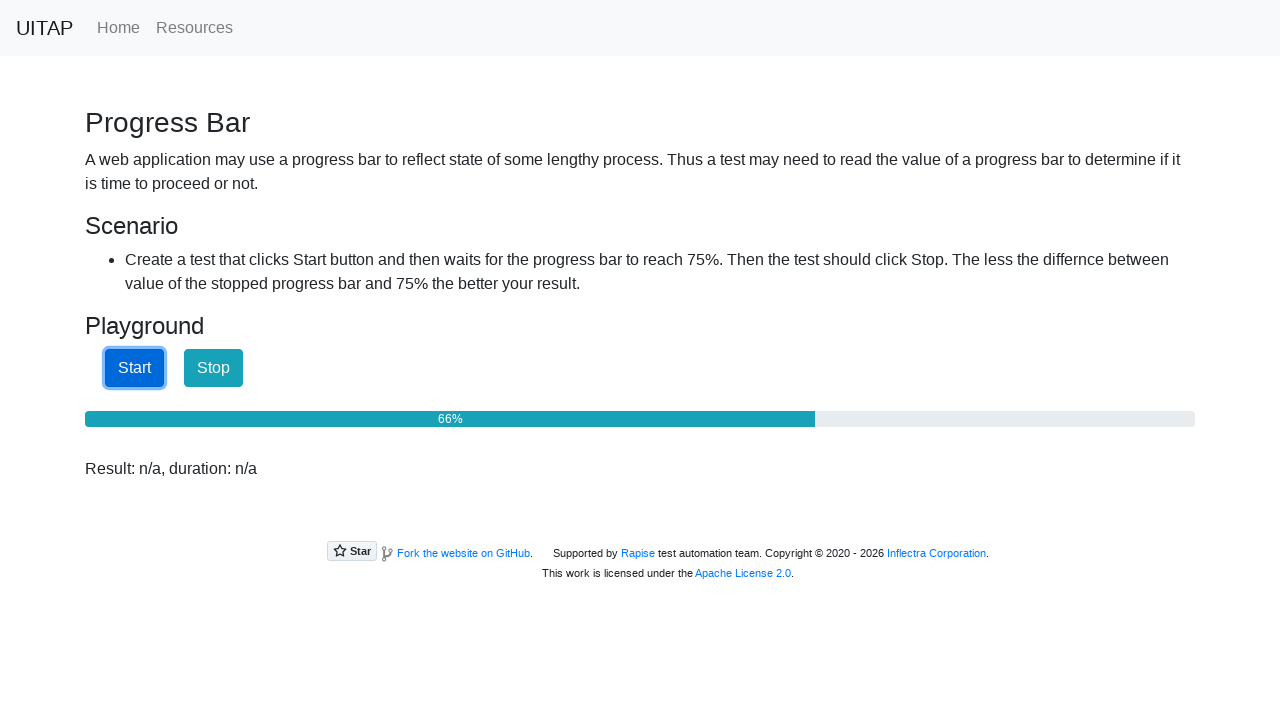

Checked progress bar value: 67%
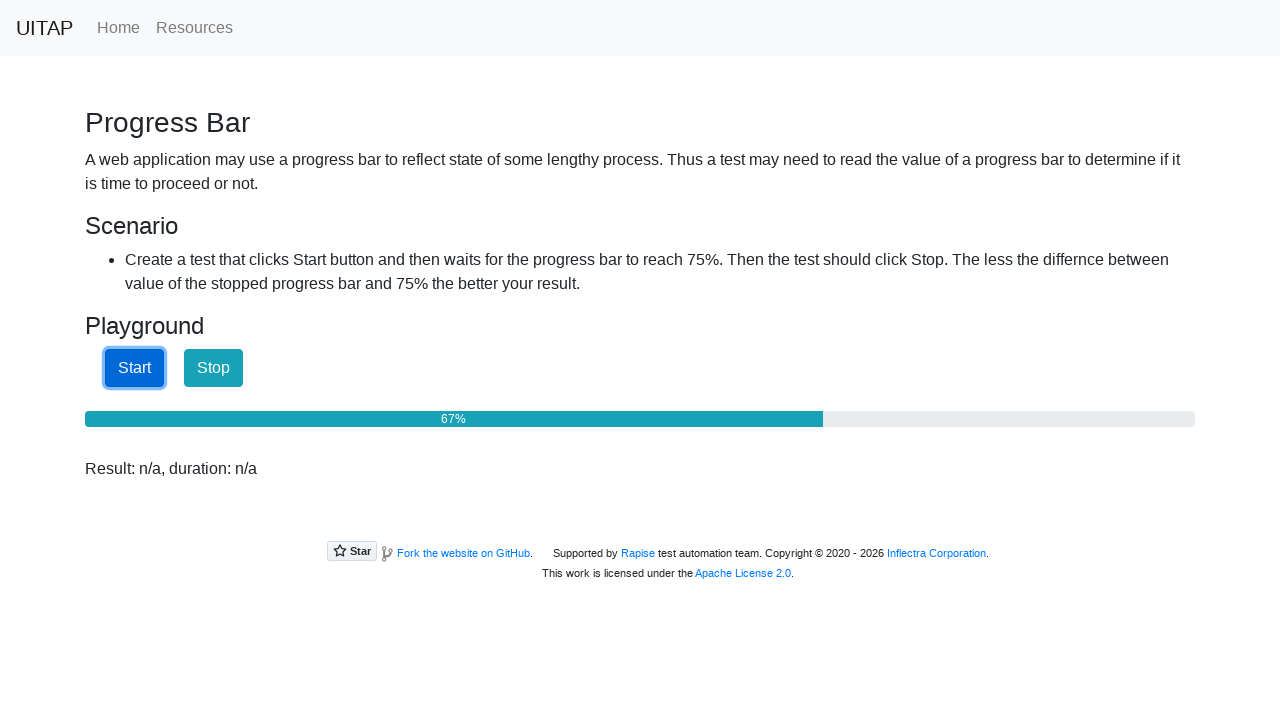

Checked progress bar value: 68%
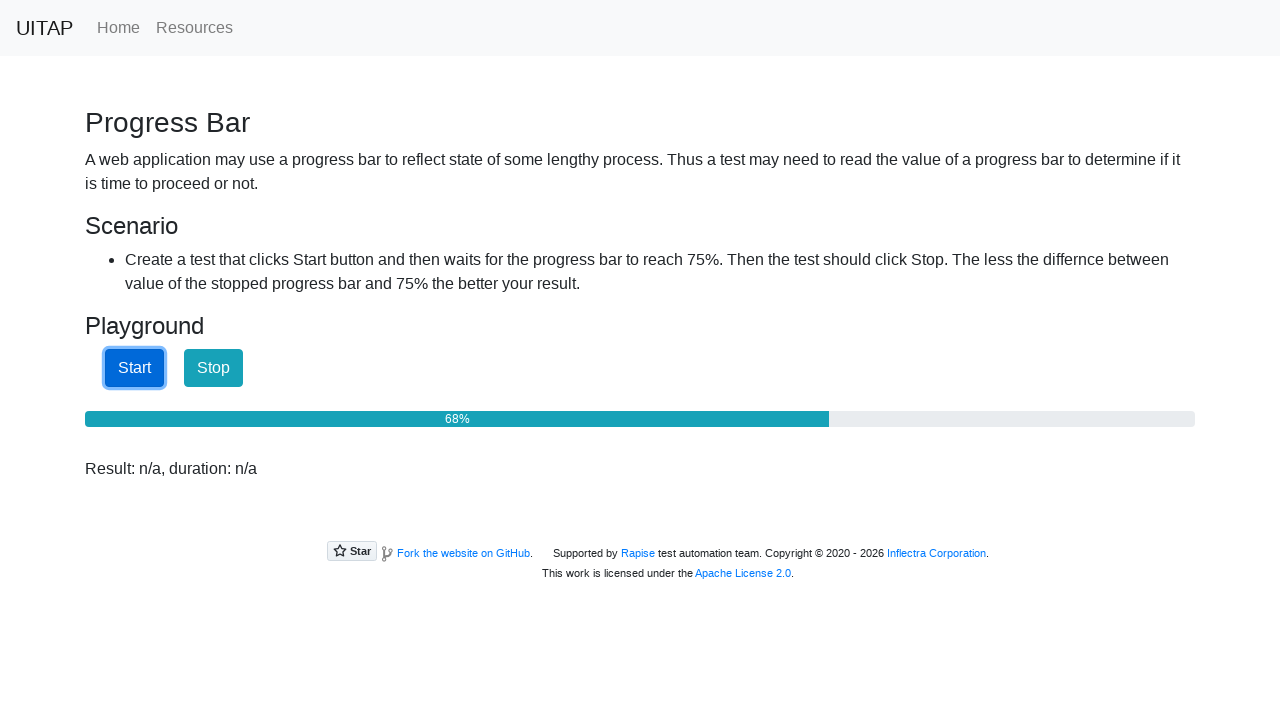

Checked progress bar value: 68%
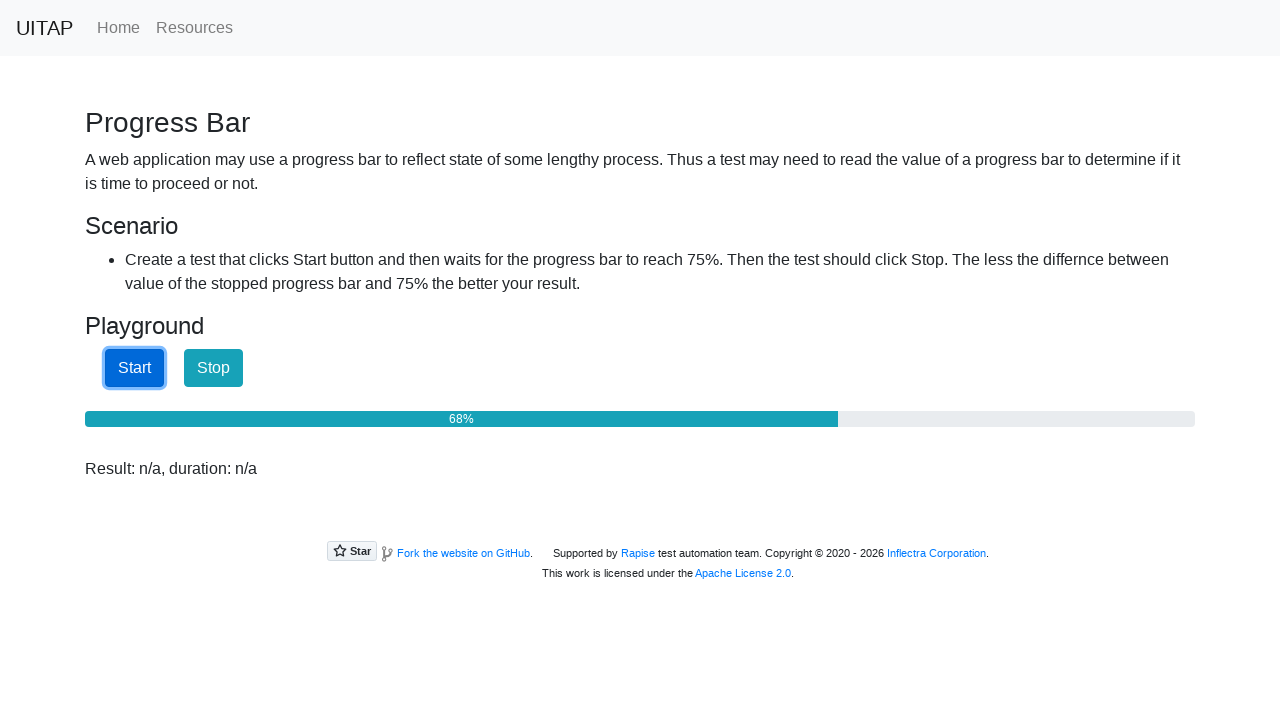

Checked progress bar value: 69%
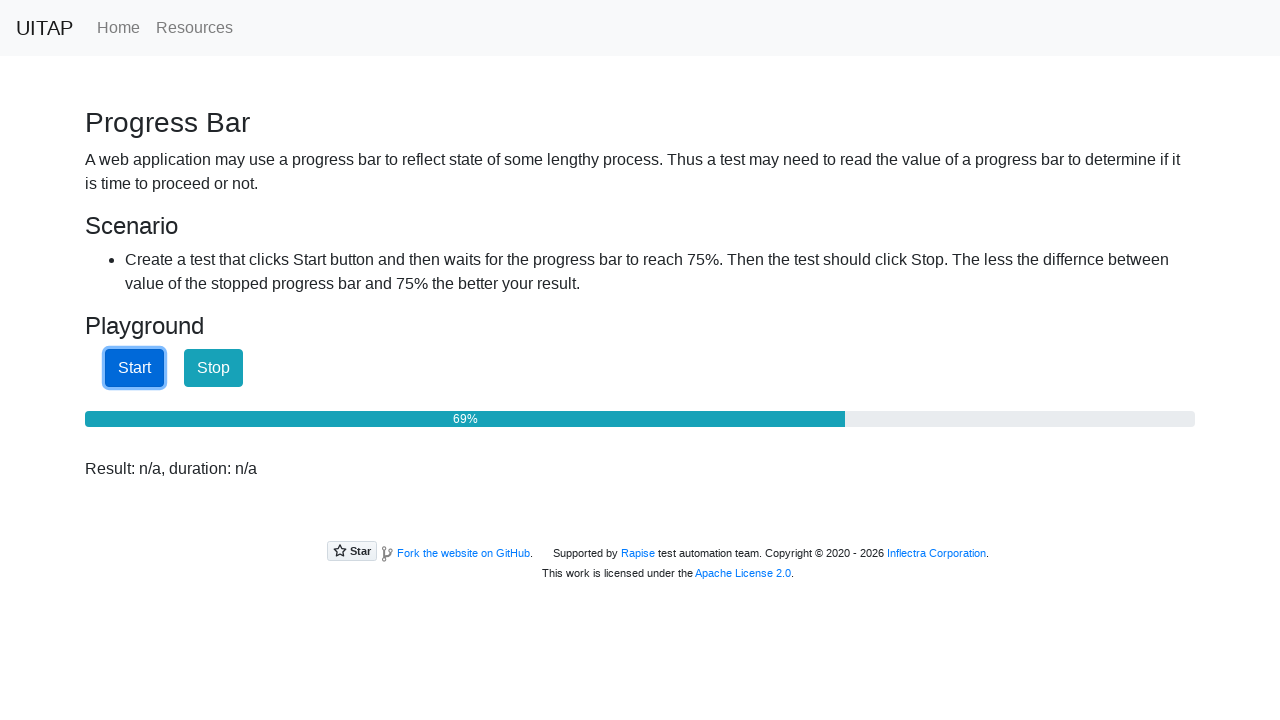

Checked progress bar value: 70%
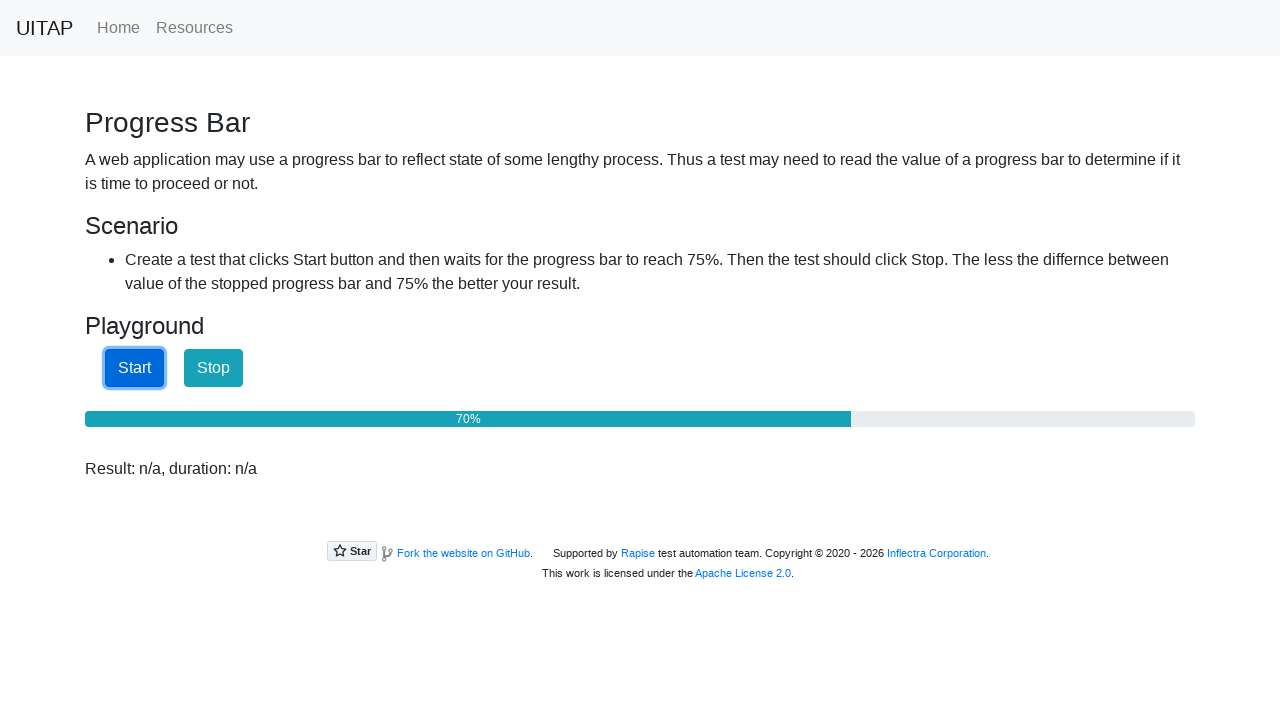

Checked progress bar value: 70%
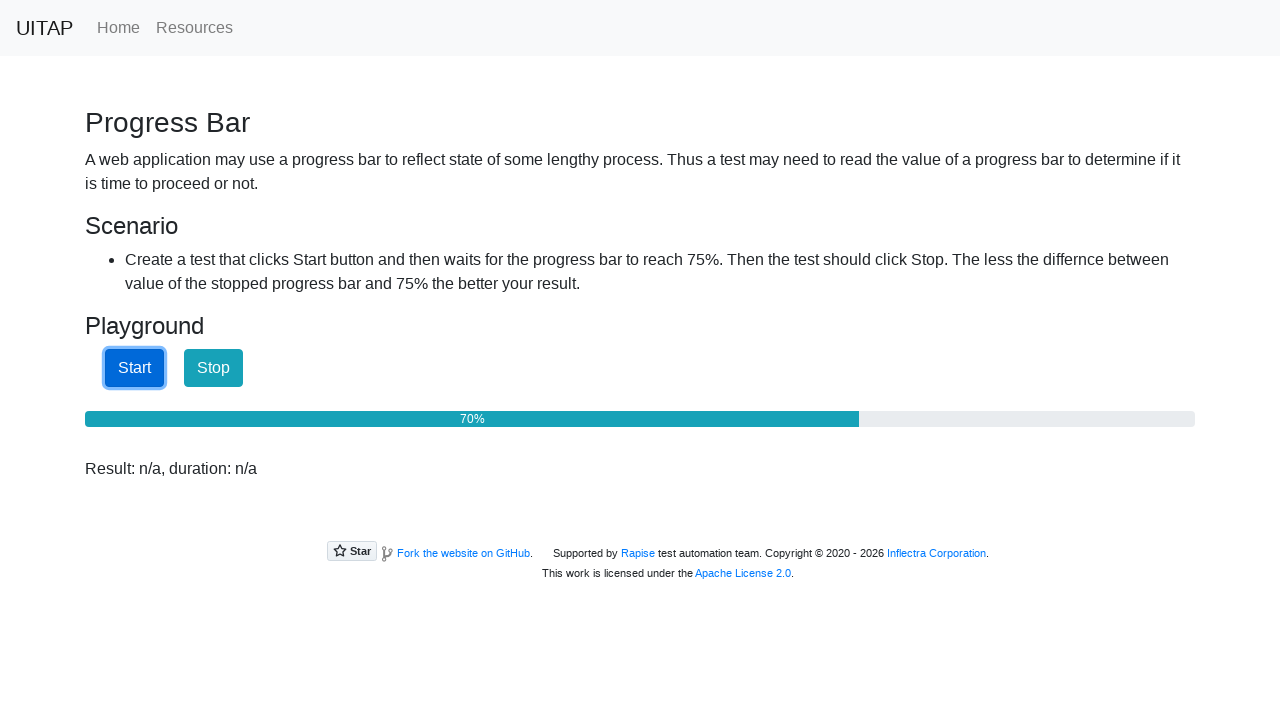

Checked progress bar value: 71%
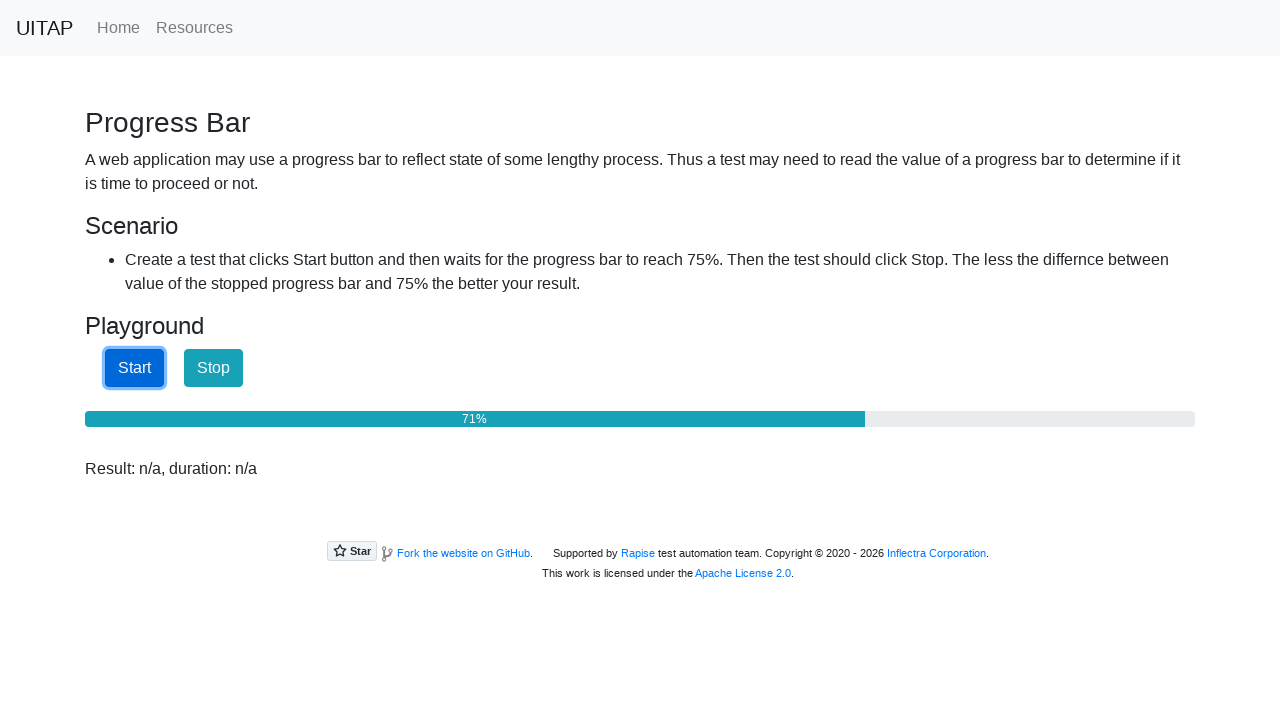

Checked progress bar value: 71%
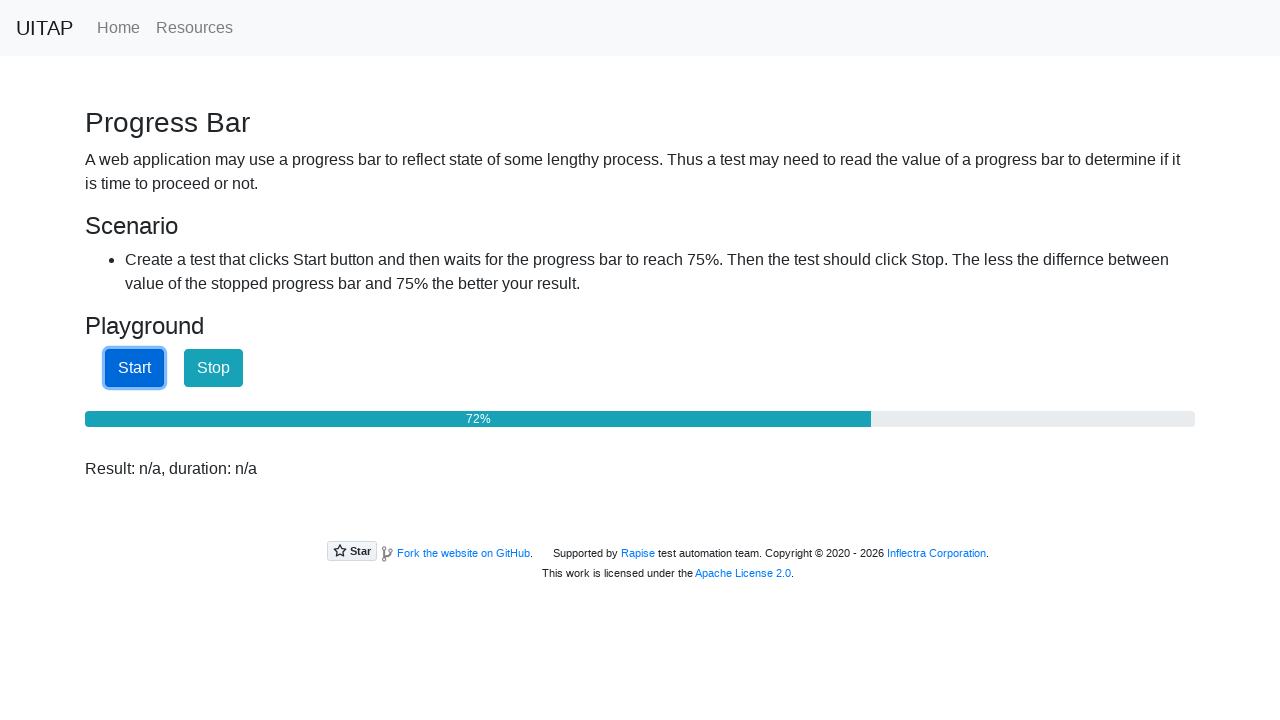

Checked progress bar value: 72%
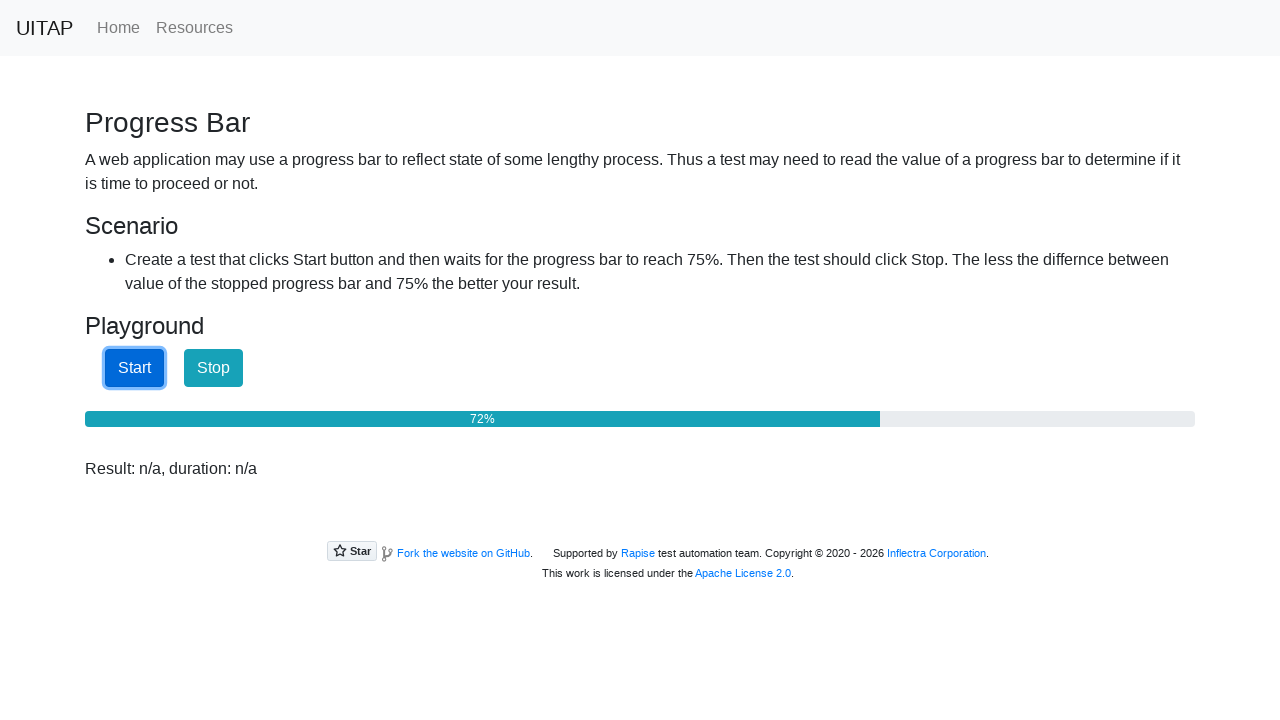

Checked progress bar value: 73%
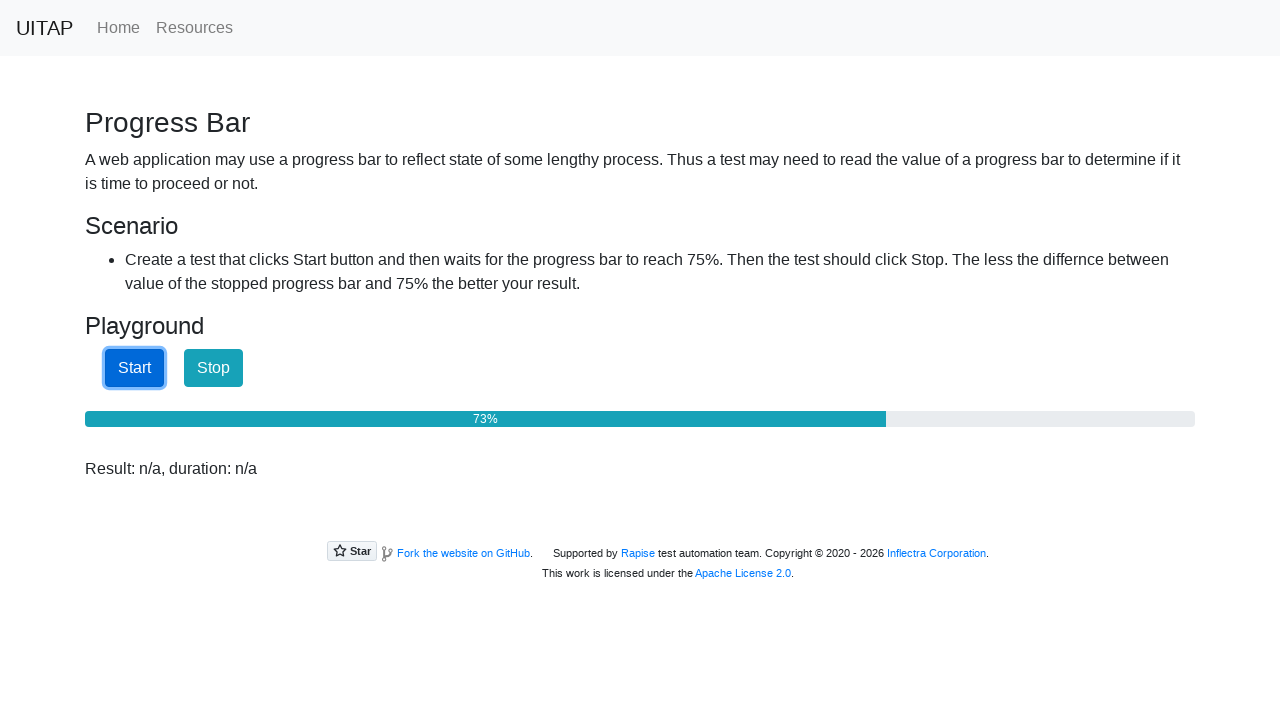

Checked progress bar value: 73%
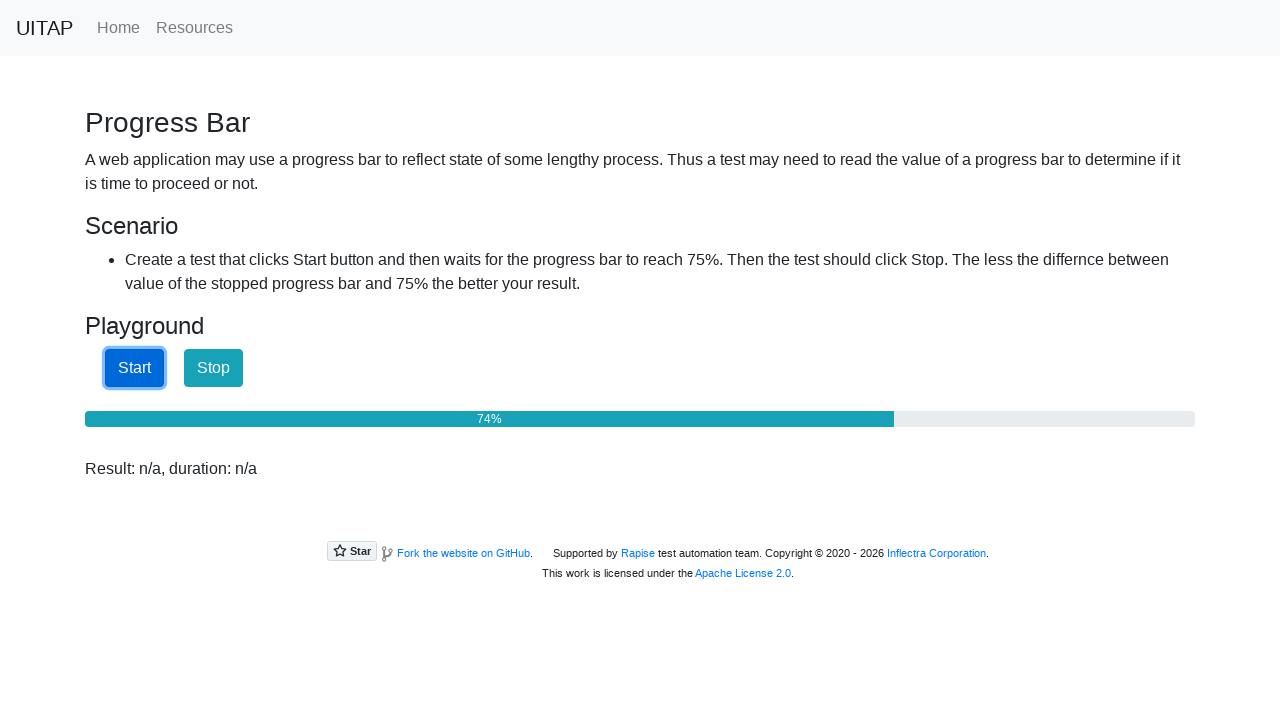

Checked progress bar value: 74%
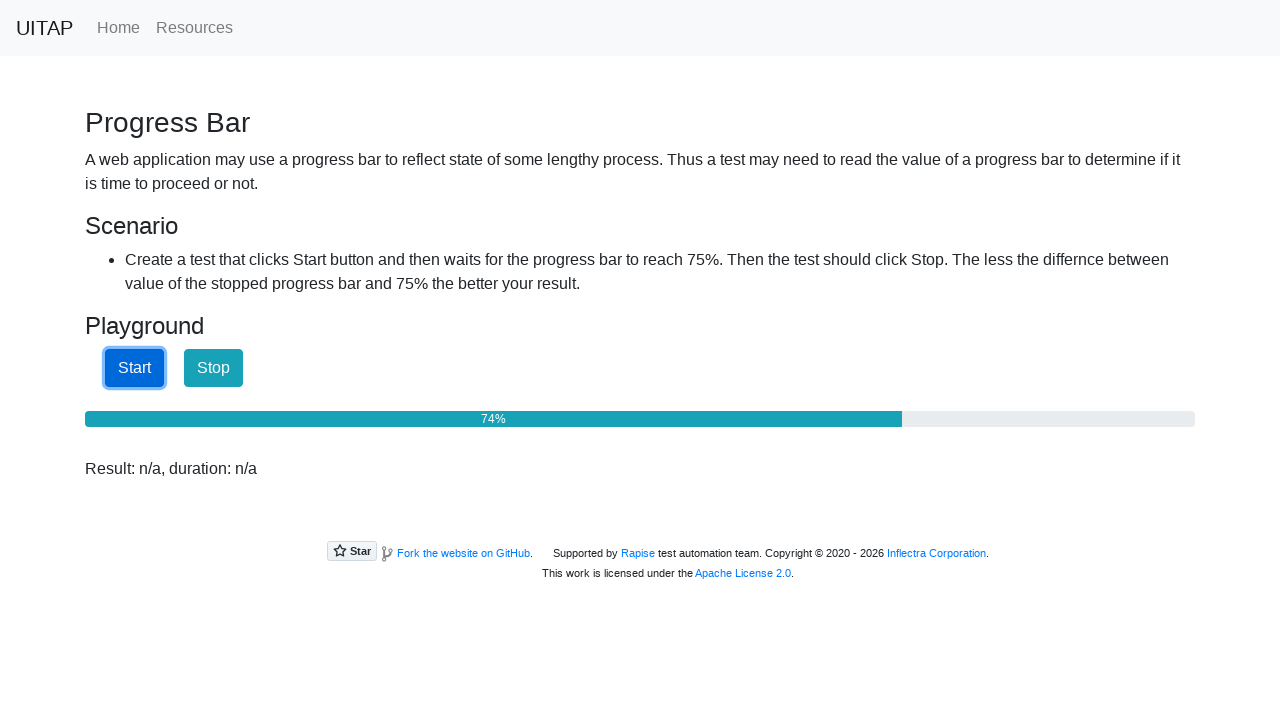

Checked progress bar value: 75%
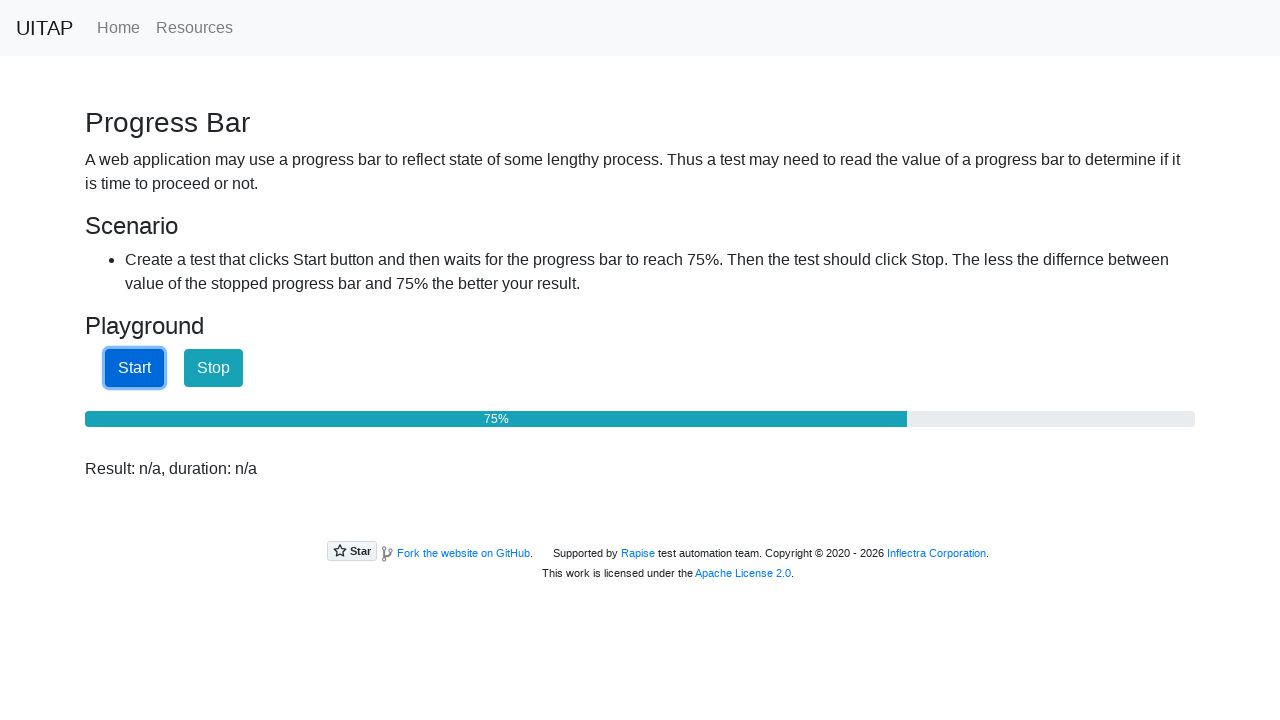

Checked progress bar value: 75%
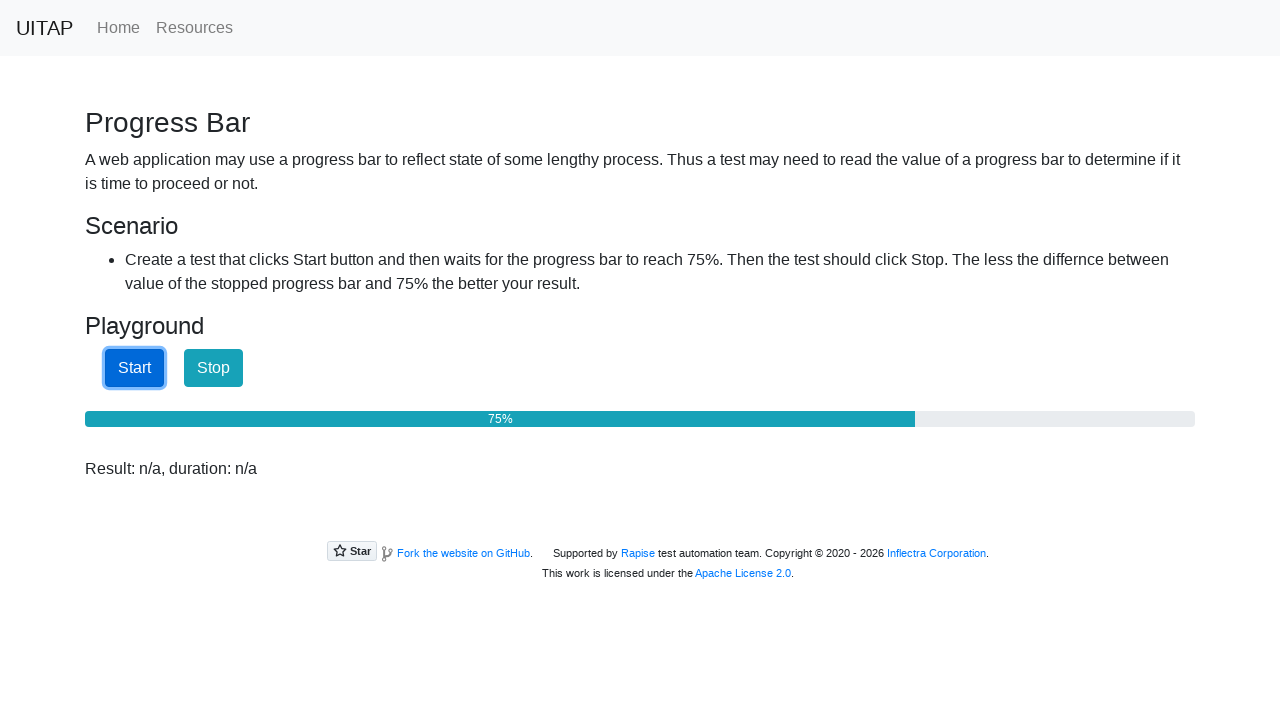

Checked progress bar value: 76%
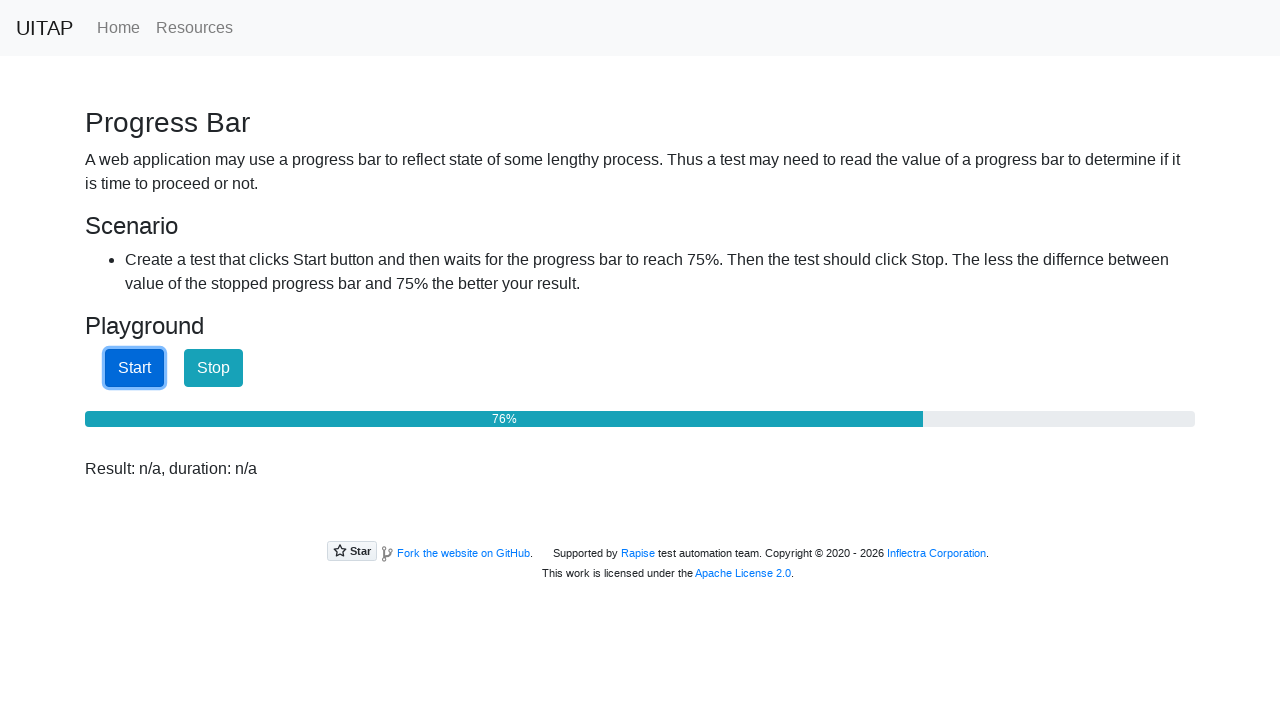

Checked progress bar value: 77%
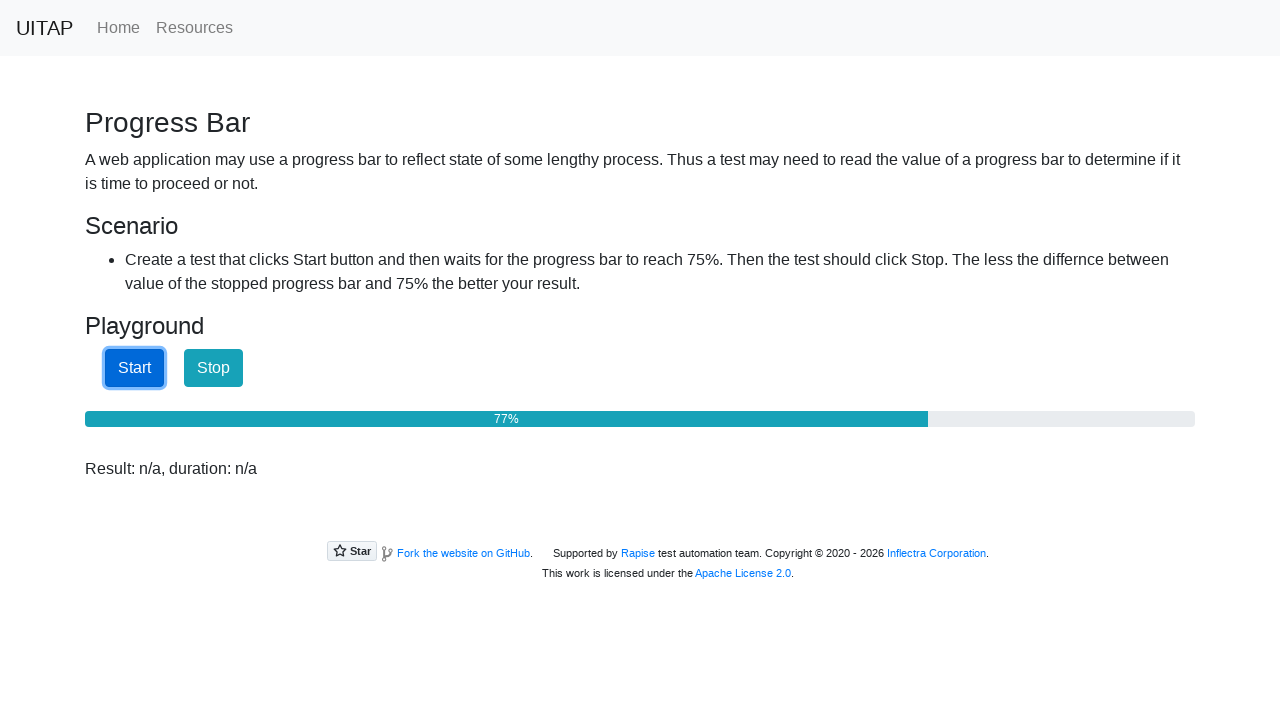

Checked progress bar value: 77%
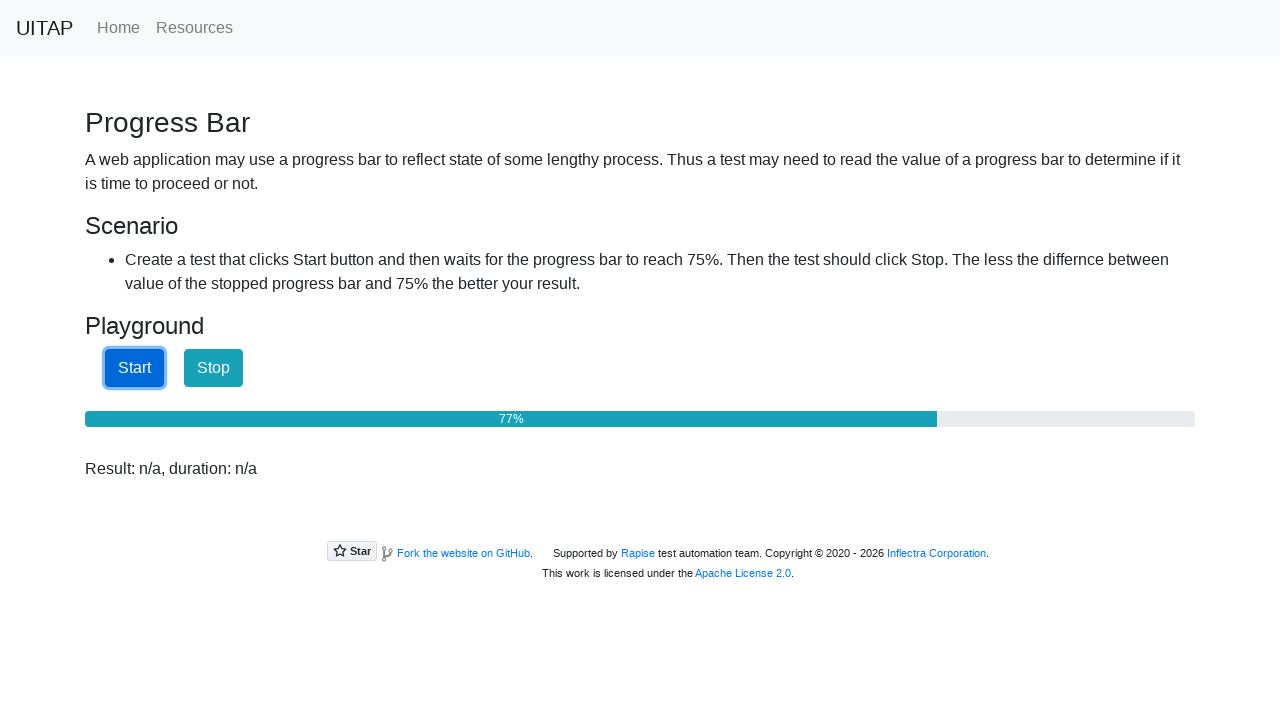

Checked progress bar value: 78%
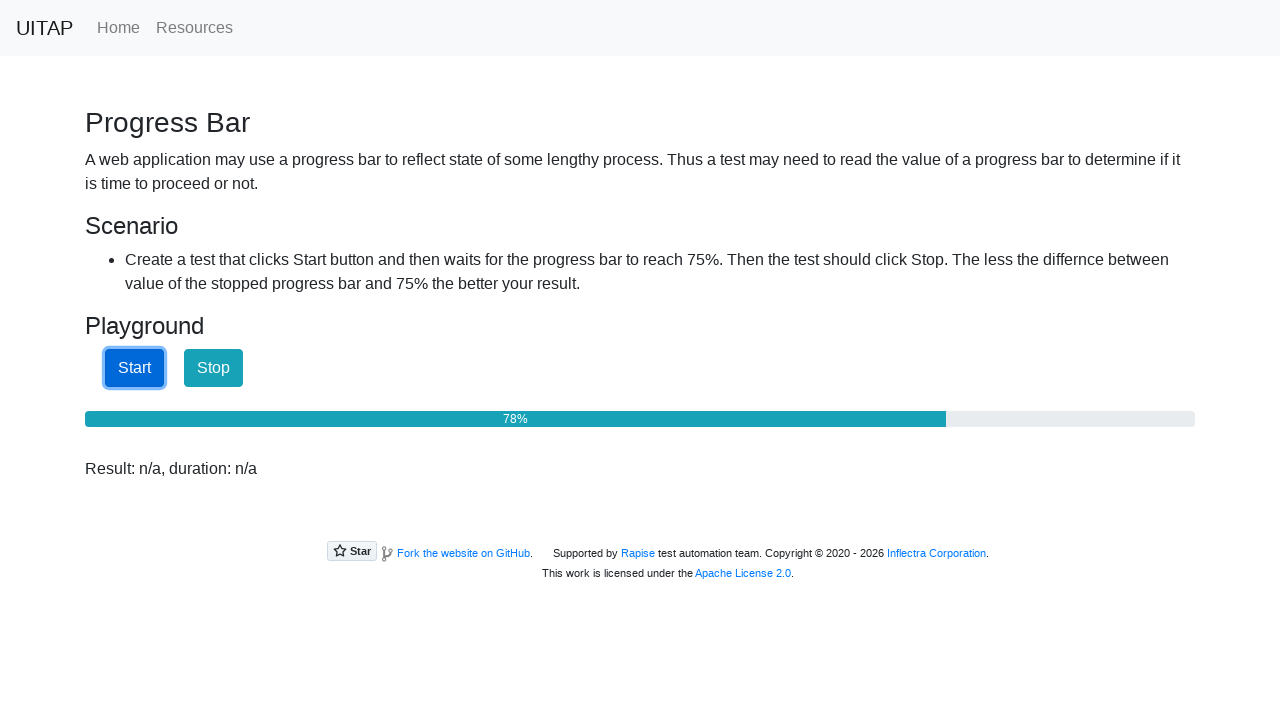

Checked progress bar value: 79%
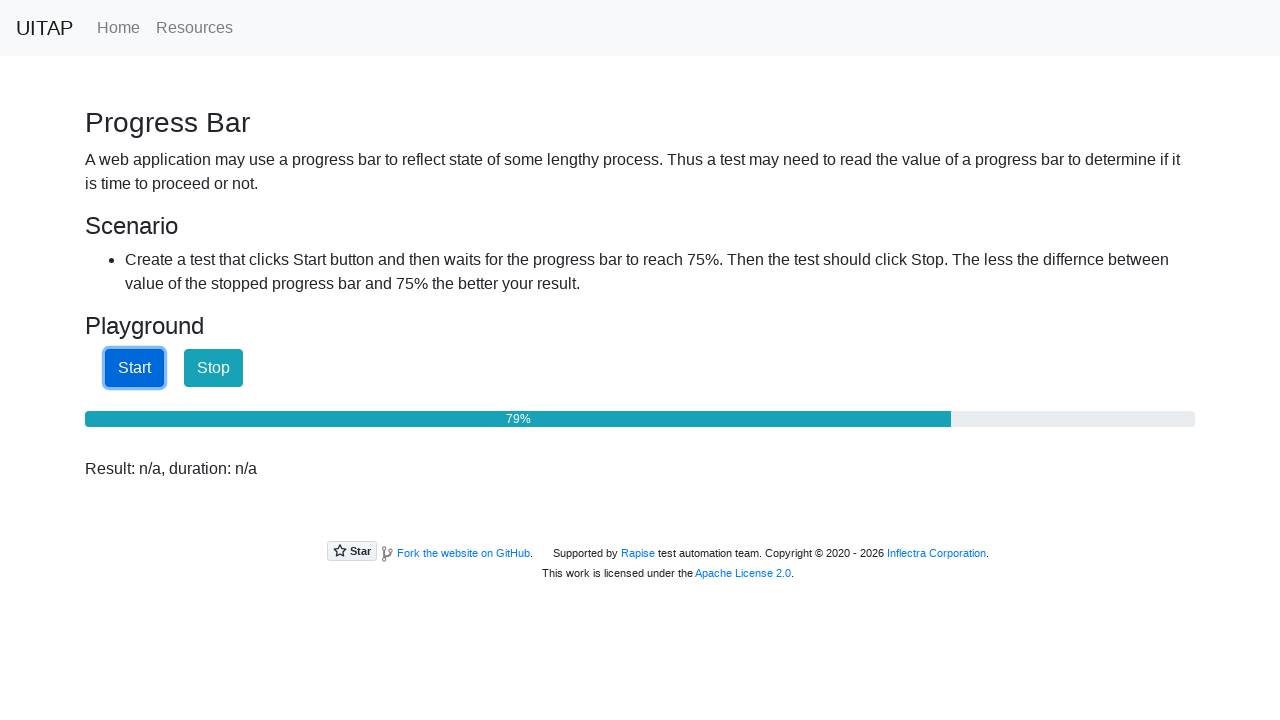

Checked progress bar value: 79%
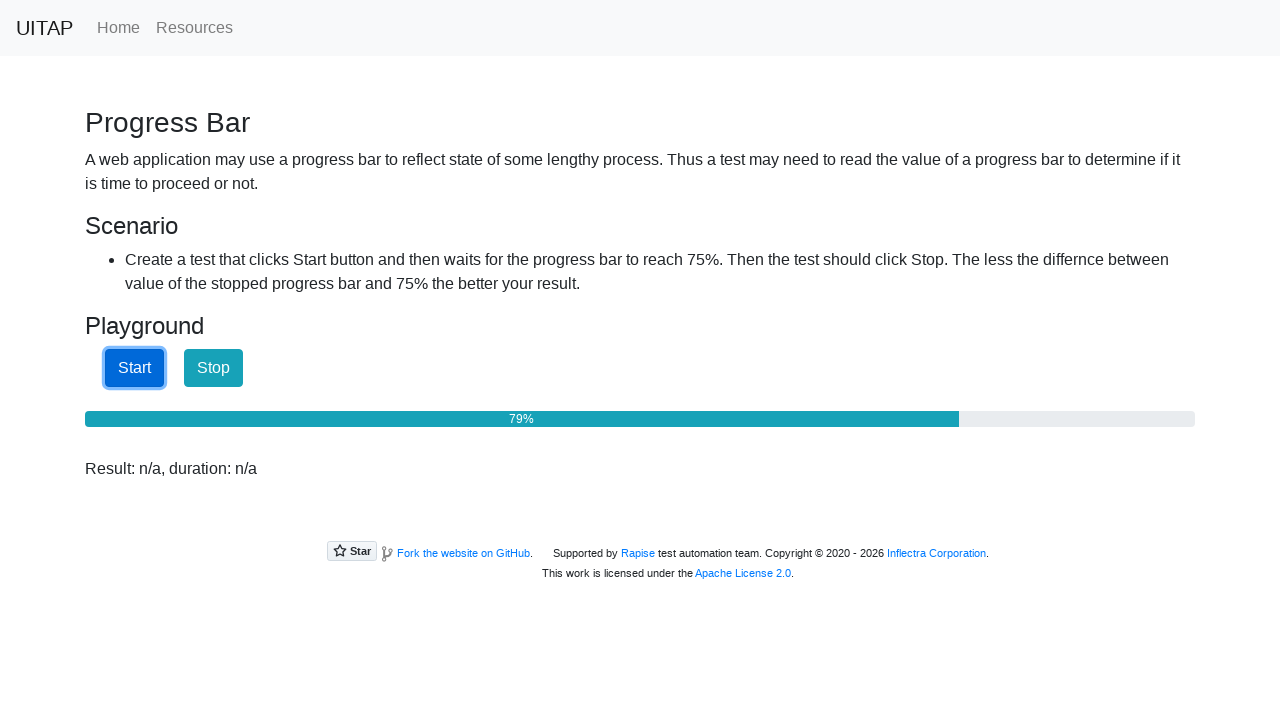

Checked progress bar value: 80%
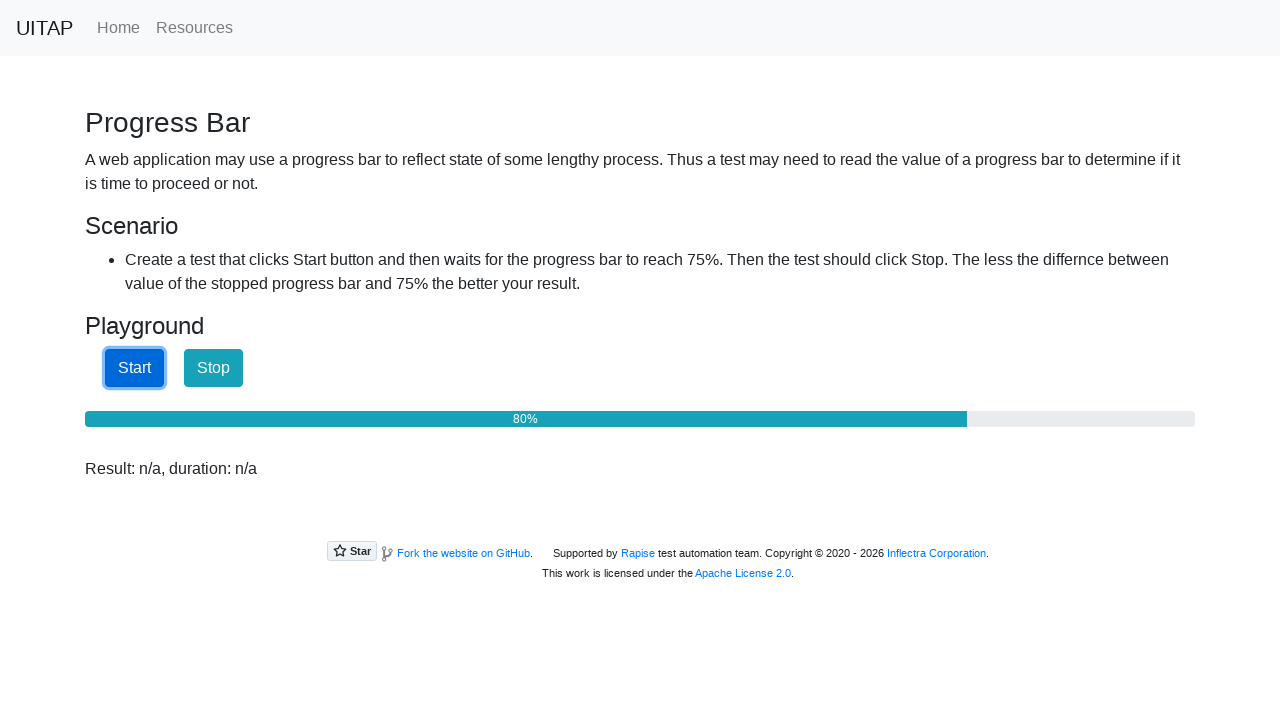

Checked progress bar value: 81%
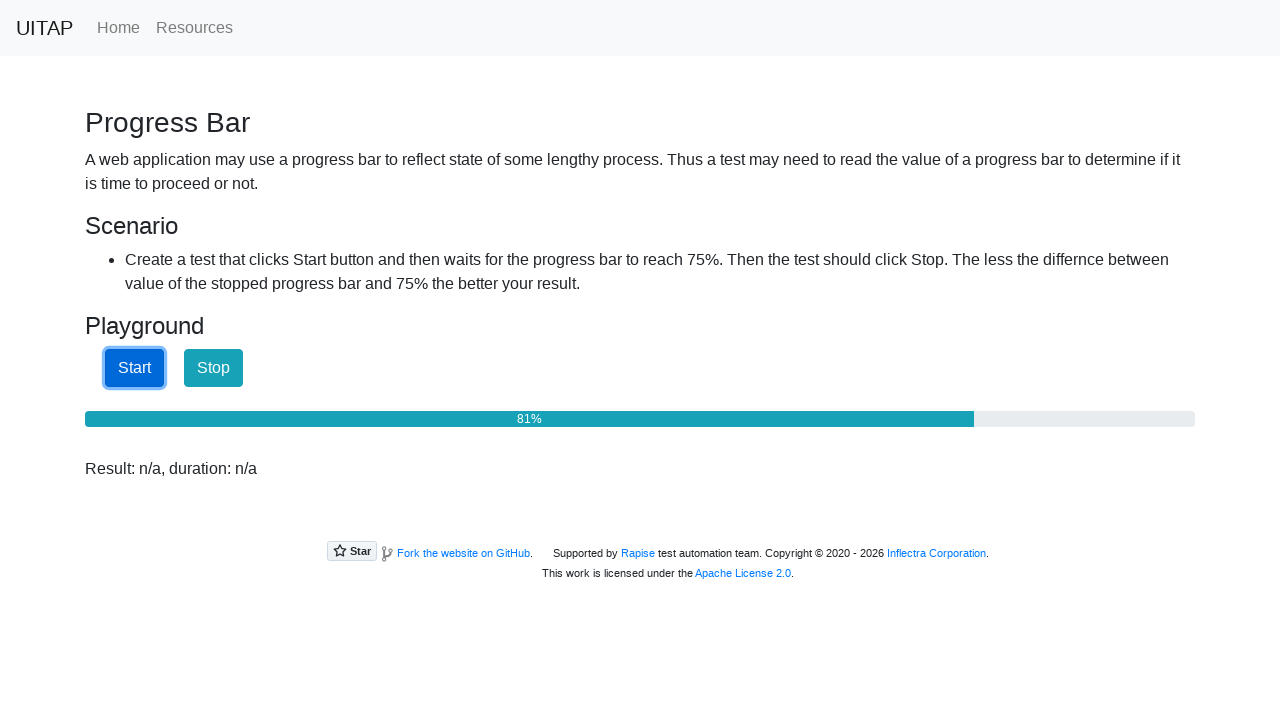

Checked progress bar value: 81%
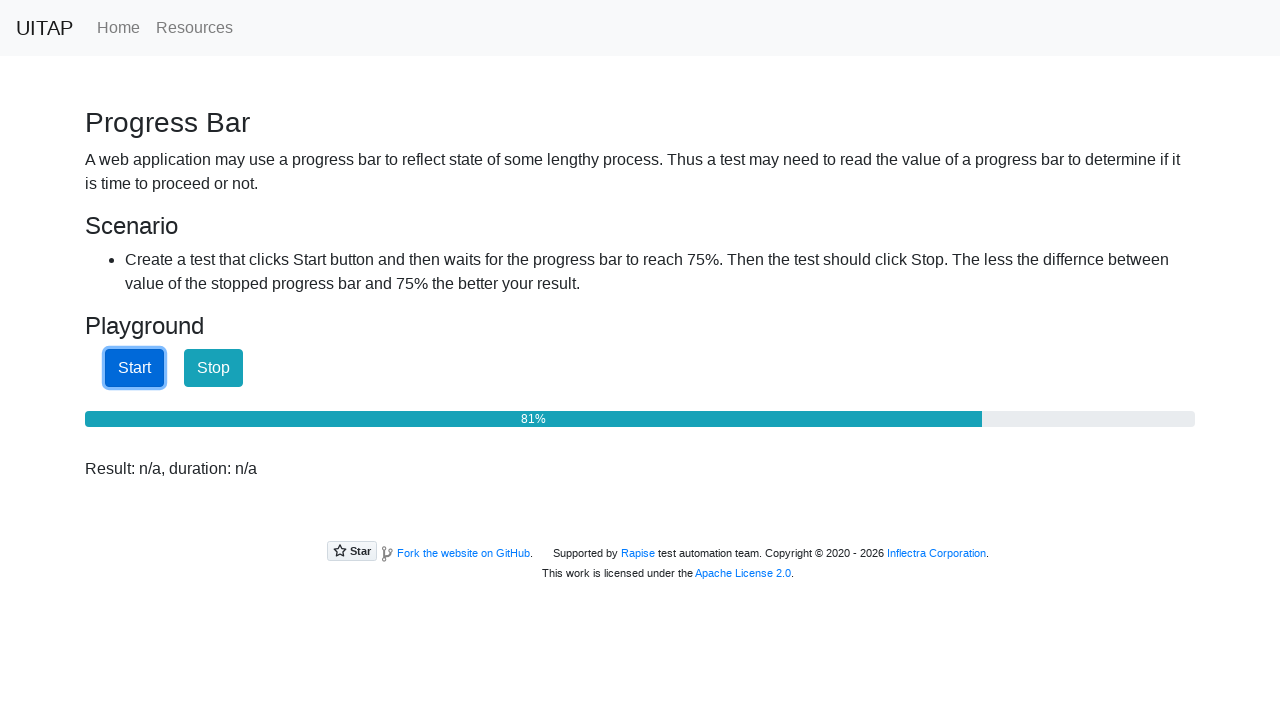

Checked progress bar value: 82%
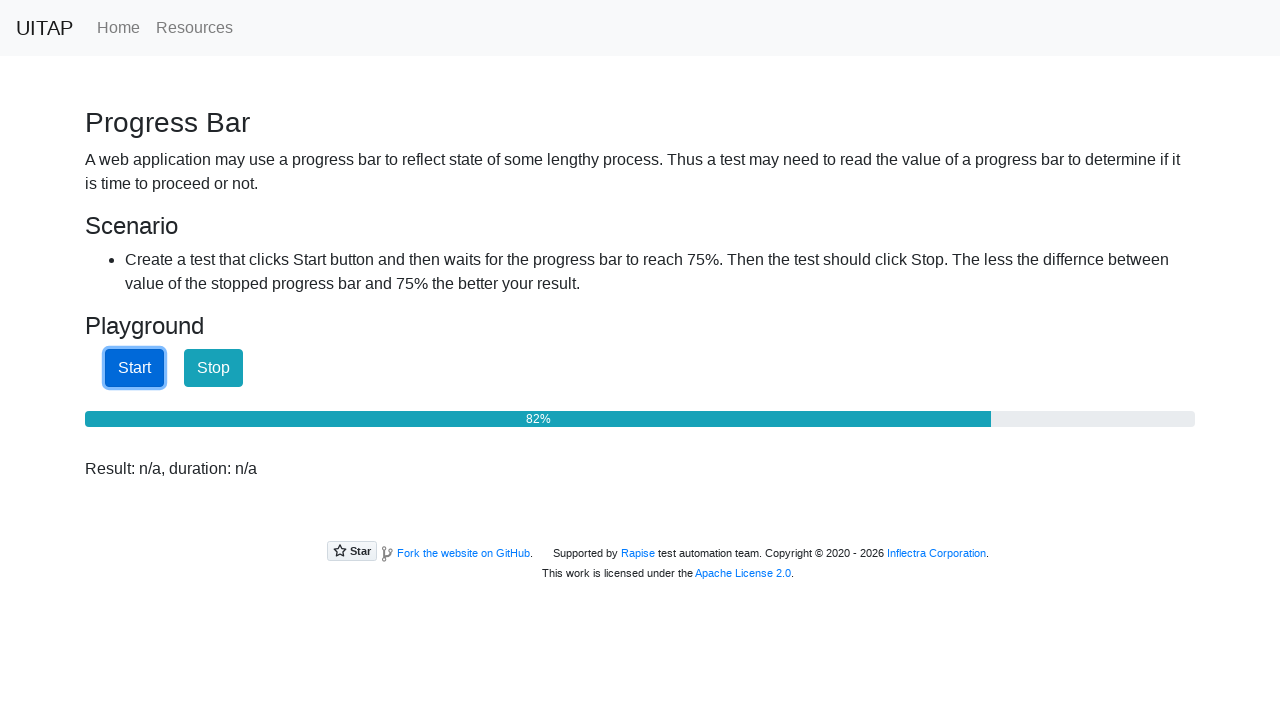

Checked progress bar value: 83%
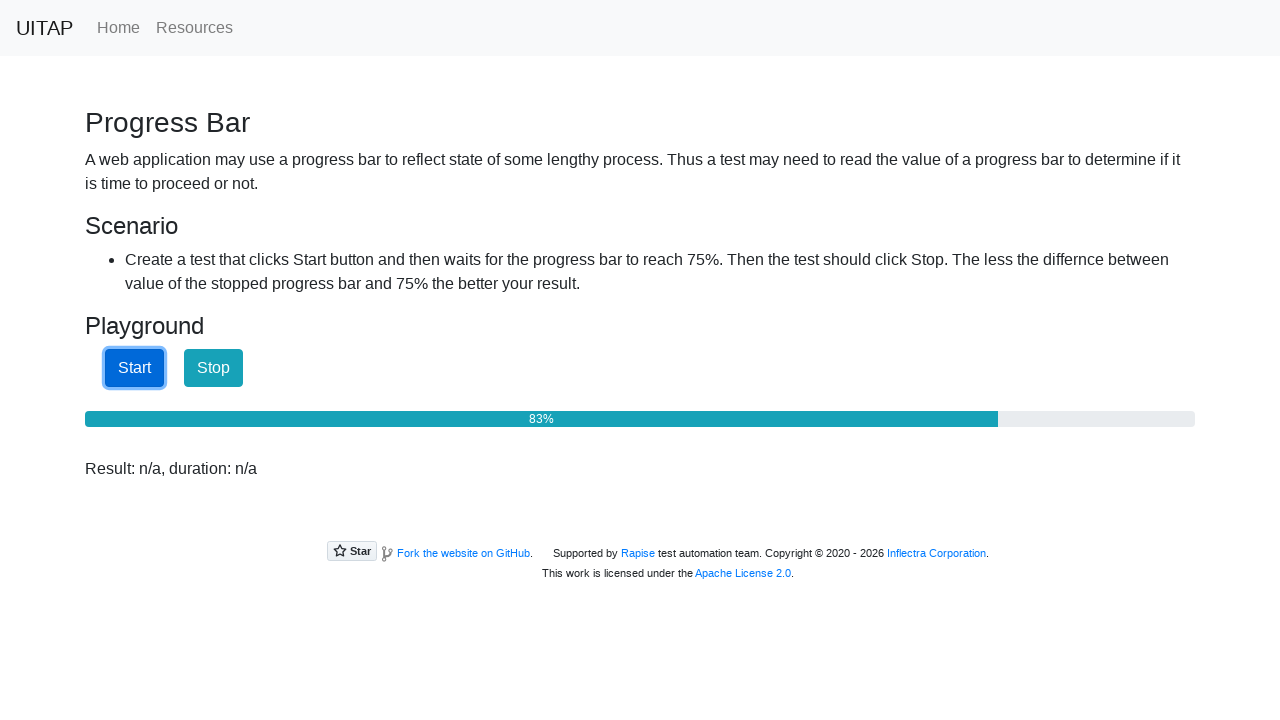

Checked progress bar value: 83%
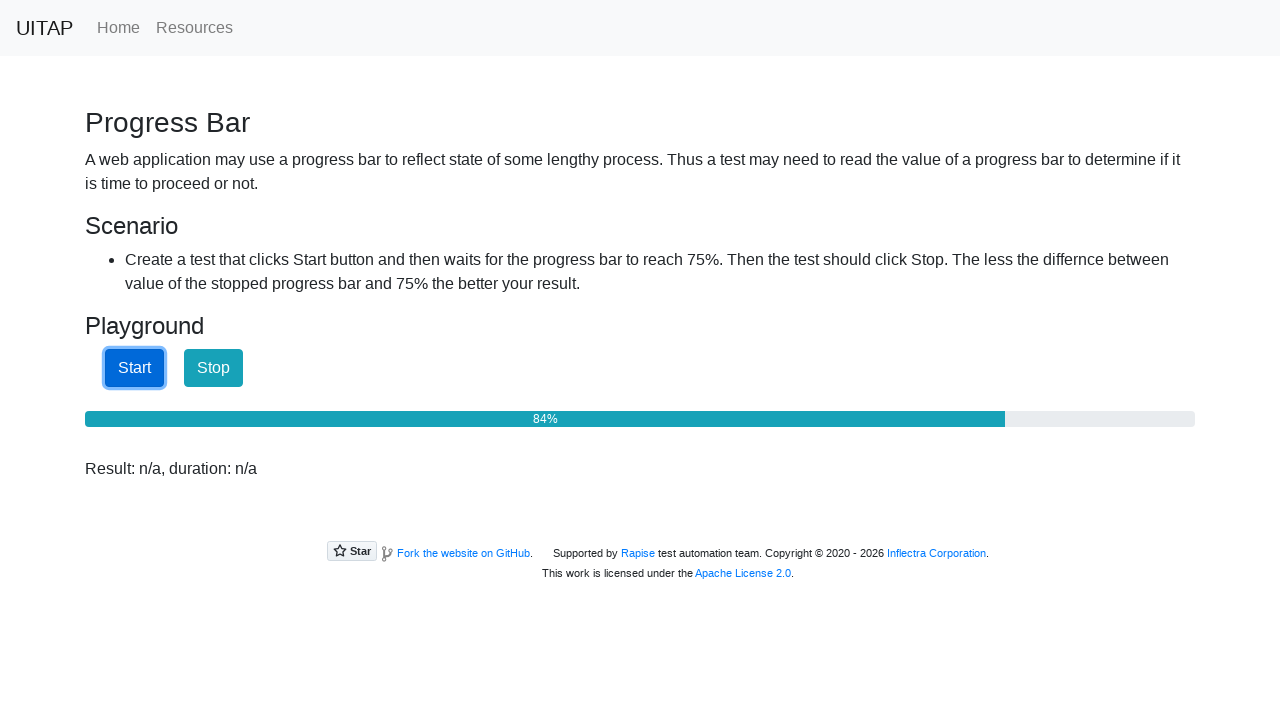

Checked progress bar value: 84%
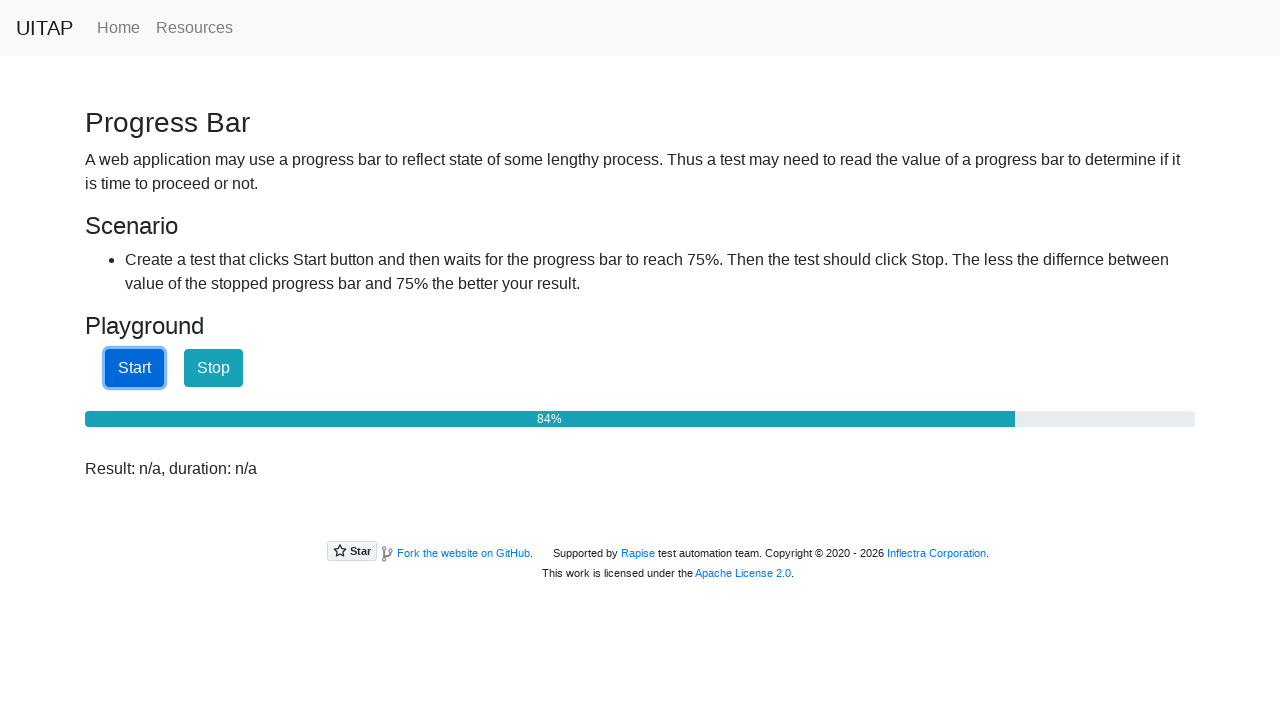

Checked progress bar value: 85%
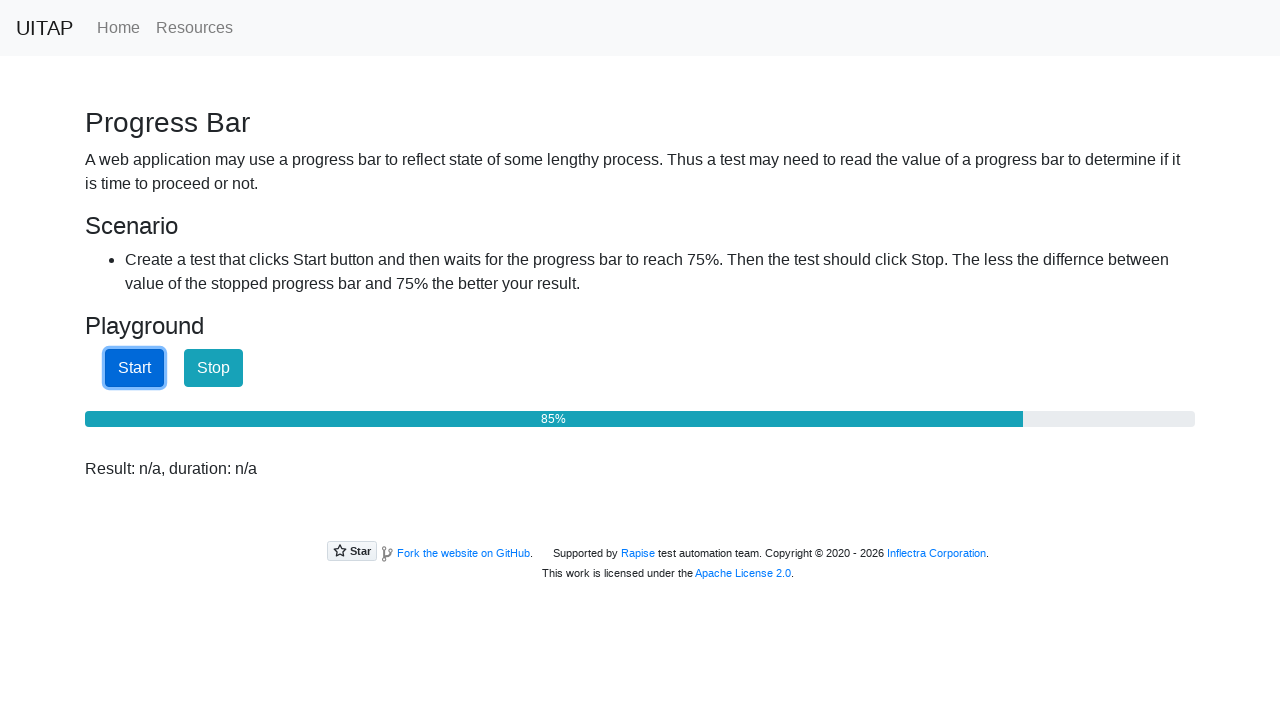

Checked progress bar value: 86%
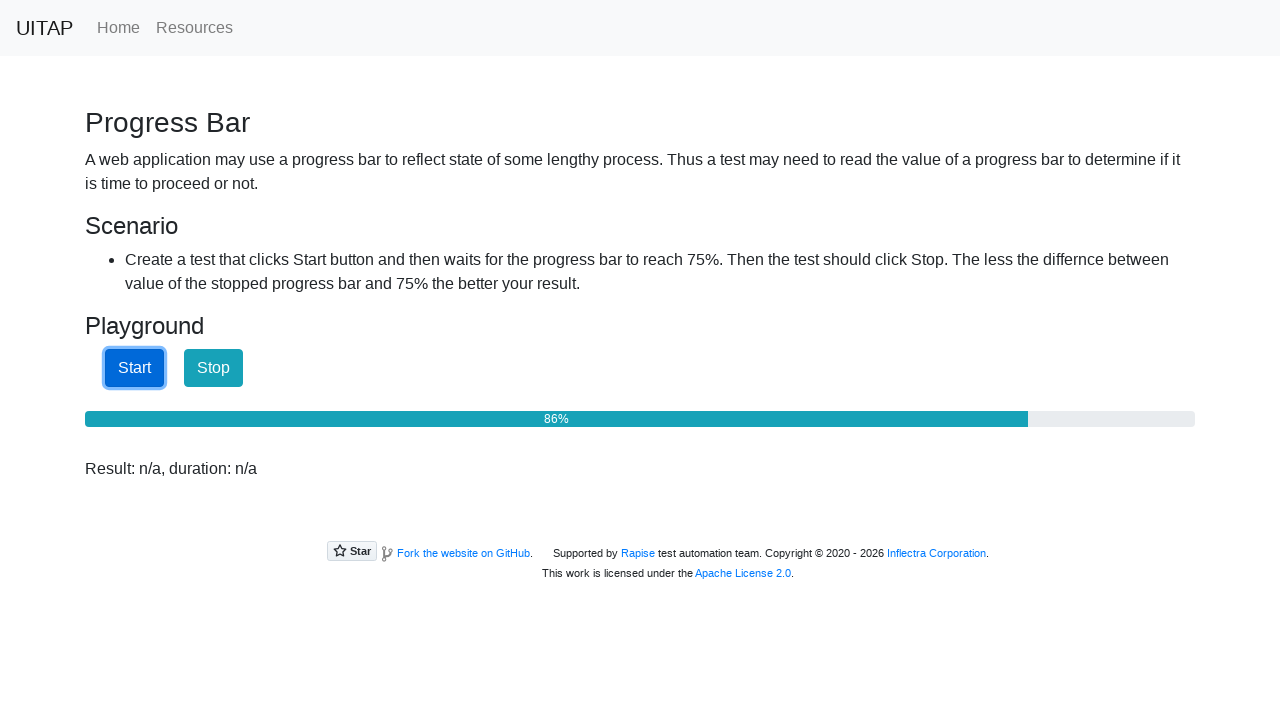

Checked progress bar value: 86%
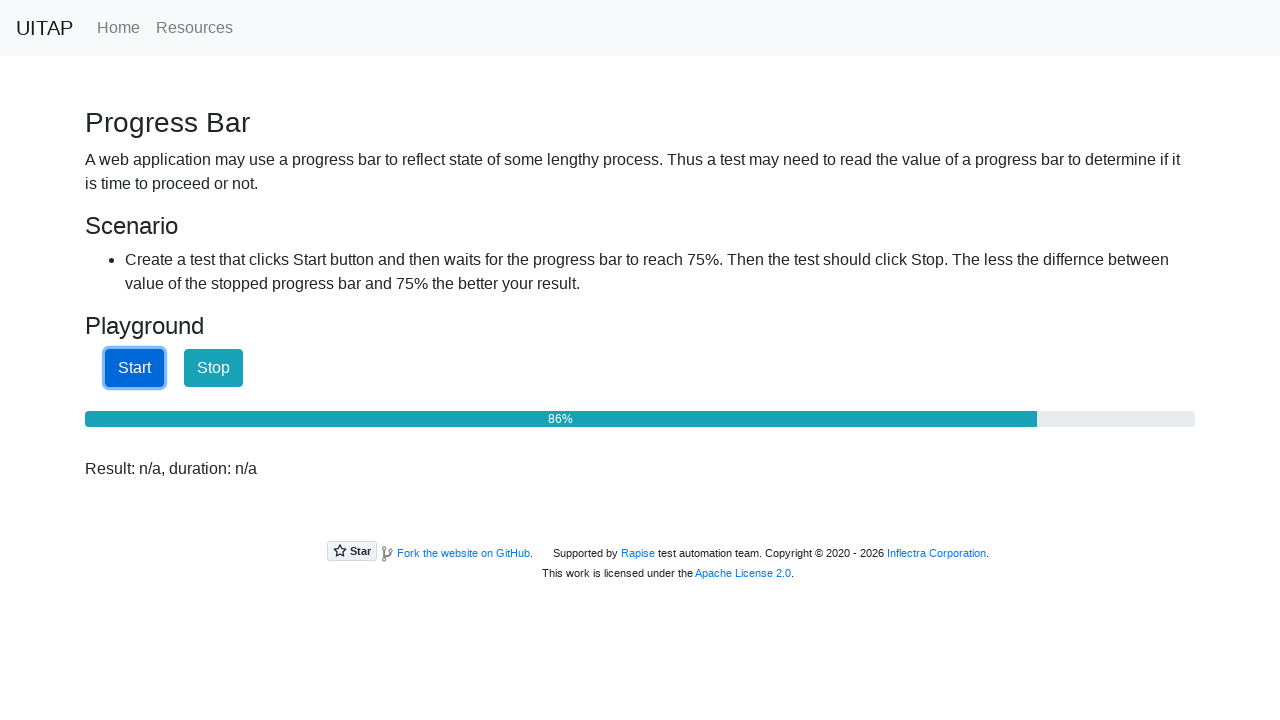

Checked progress bar value: 87%
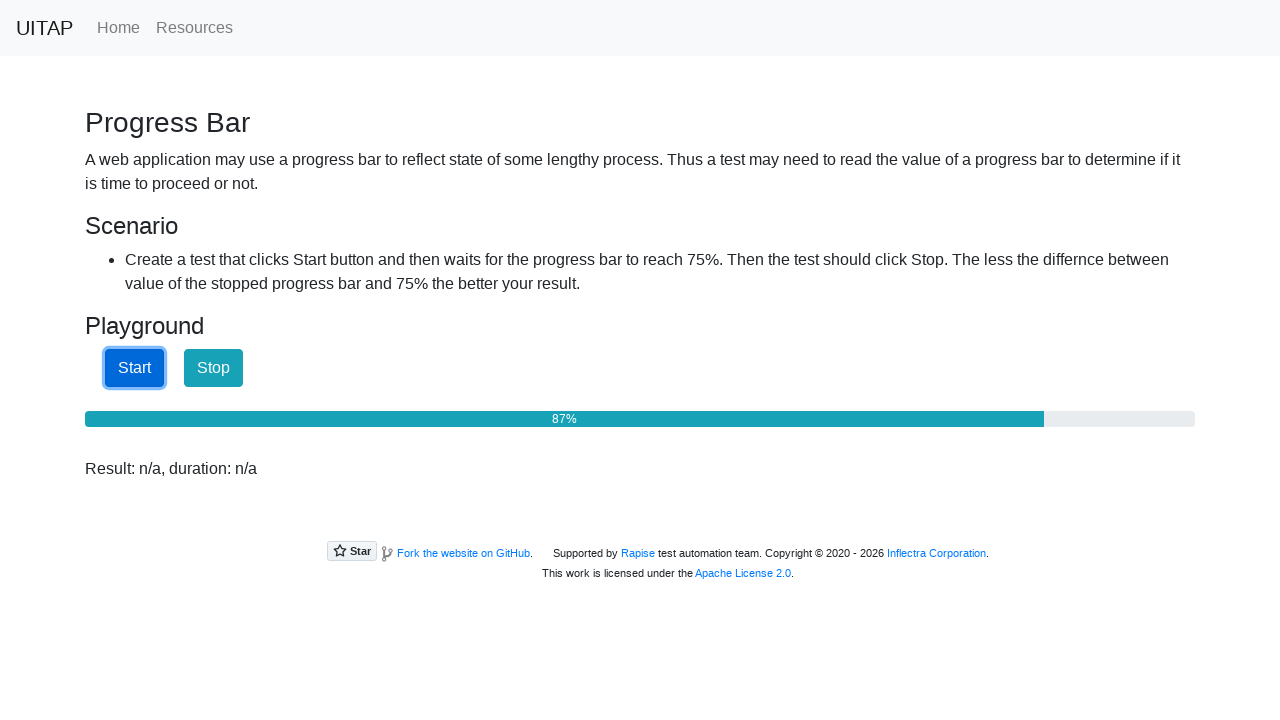

Checked progress bar value: 87%
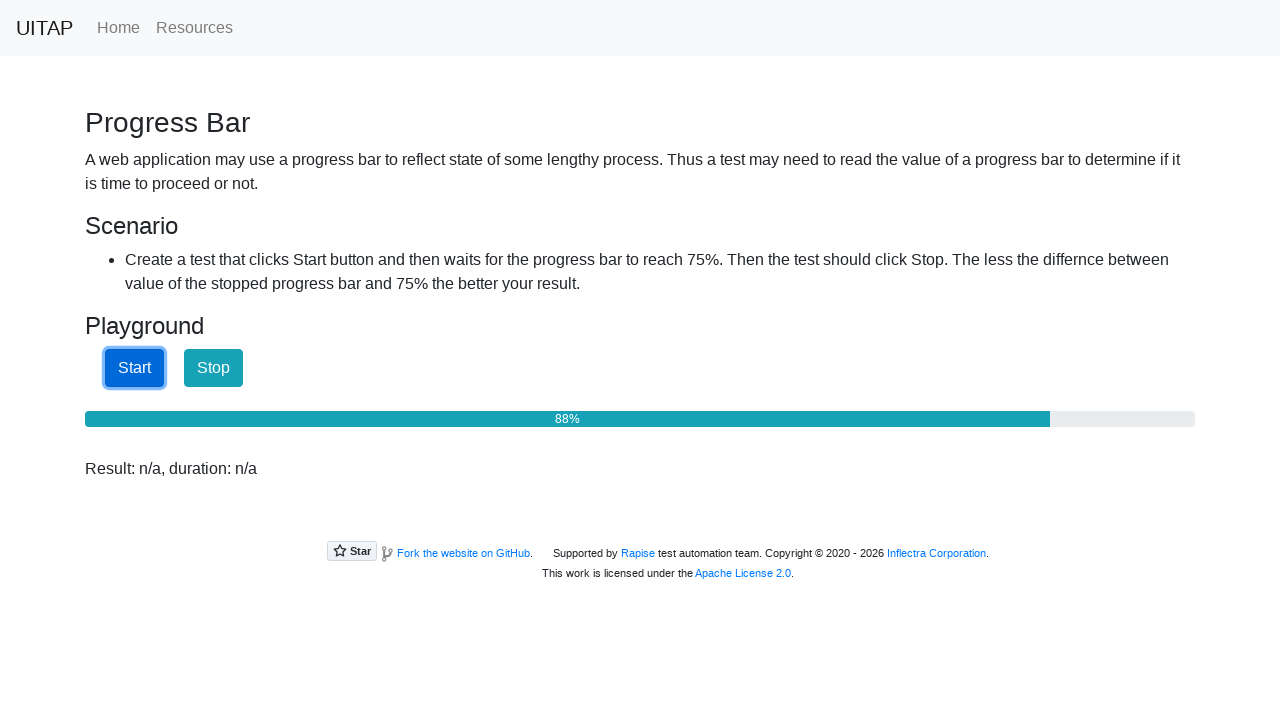

Checked progress bar value: 88%
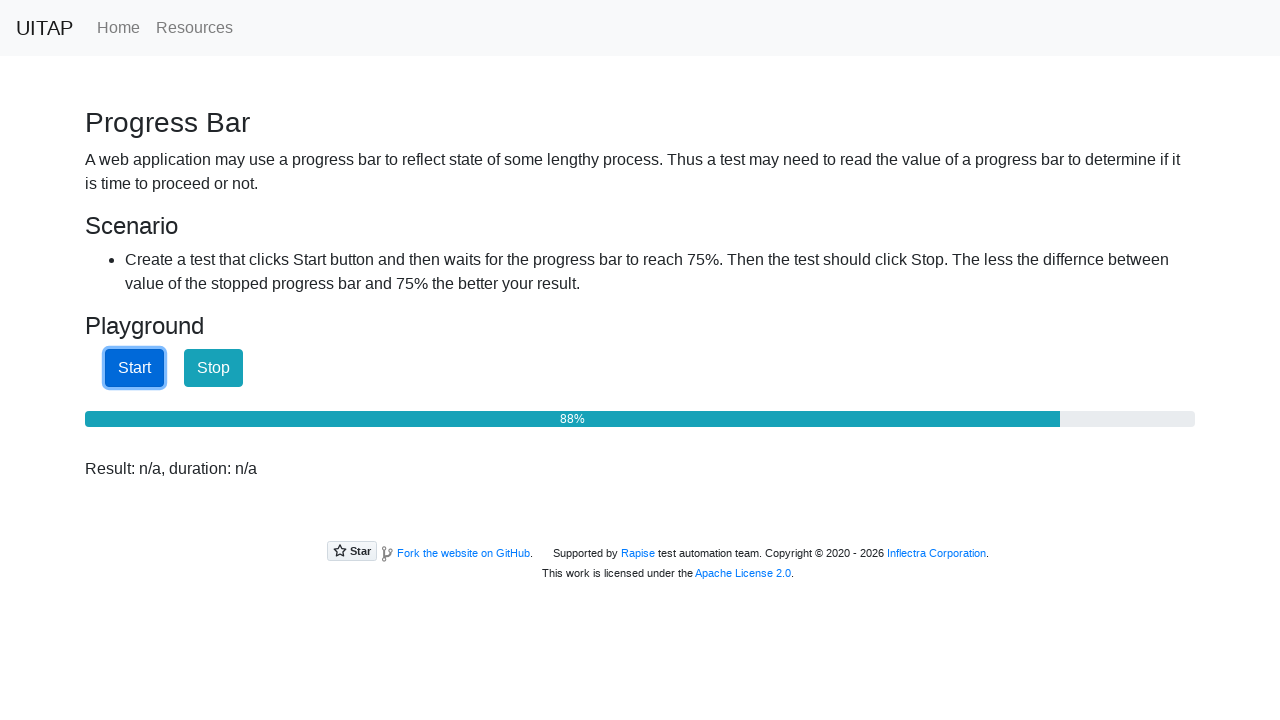

Clicked stop button to halt progress bar at 88% at (214, 368) on button#stopButton
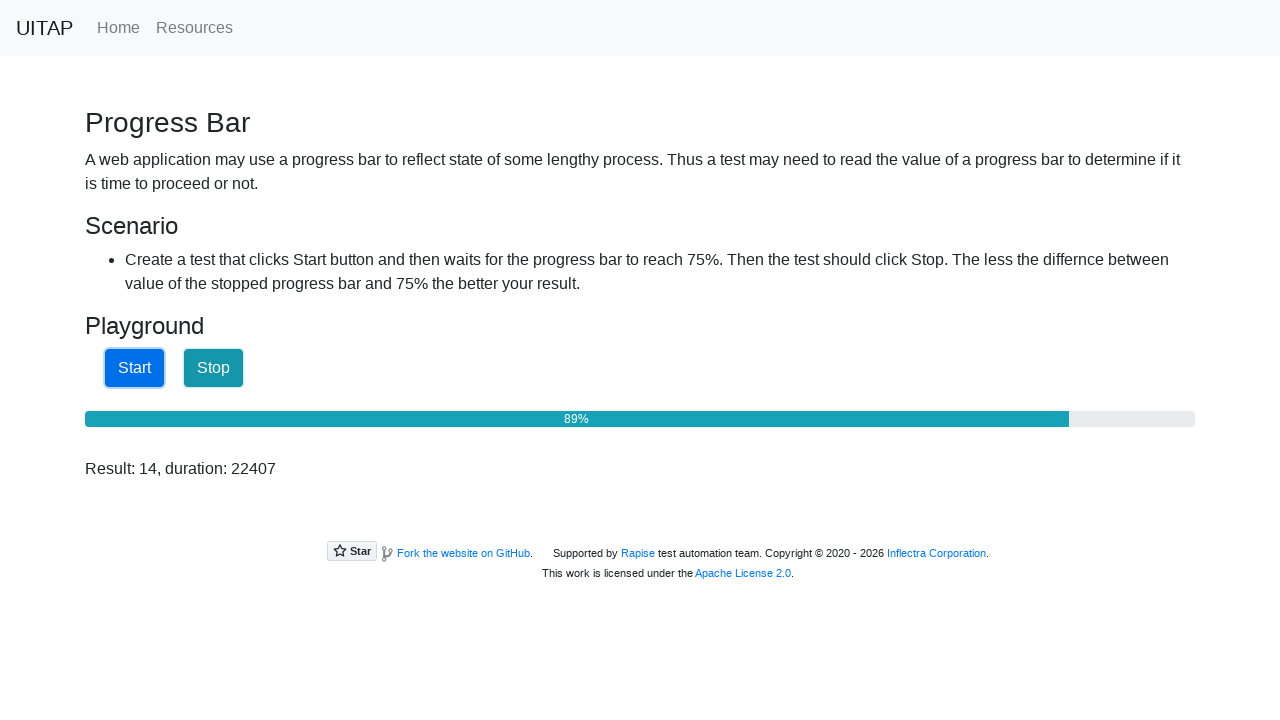

Verified positive result is displayed
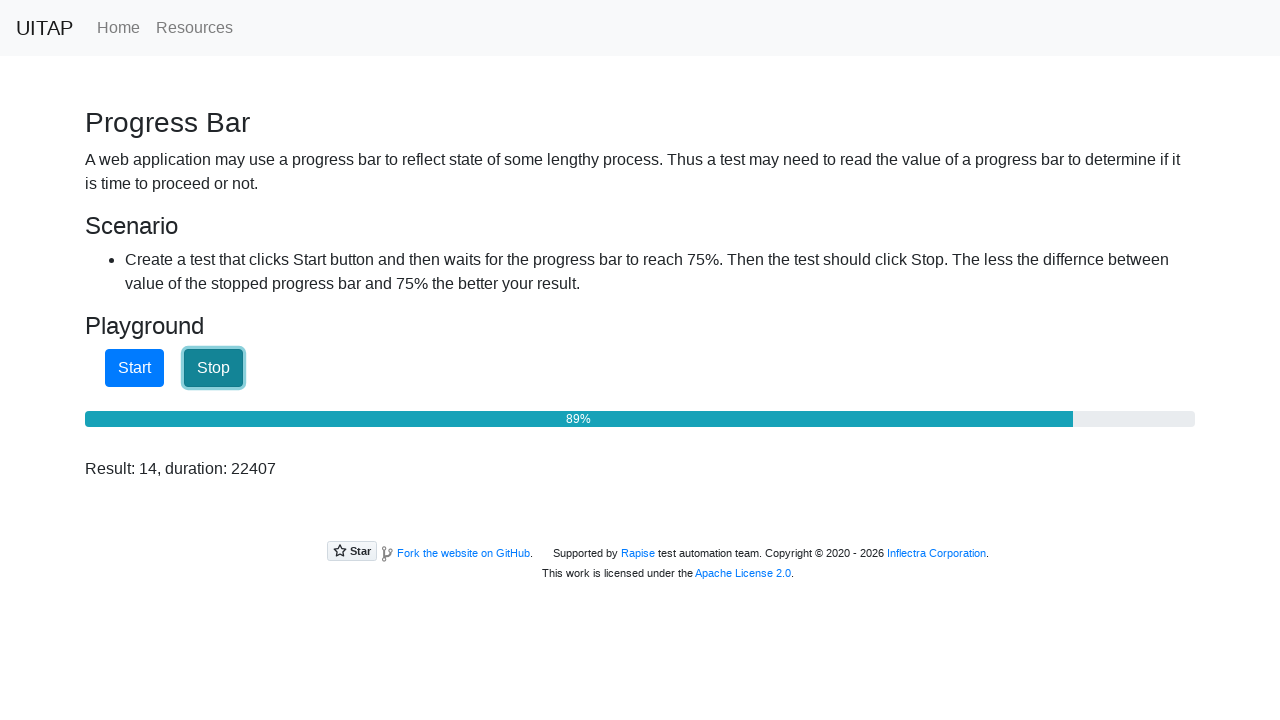

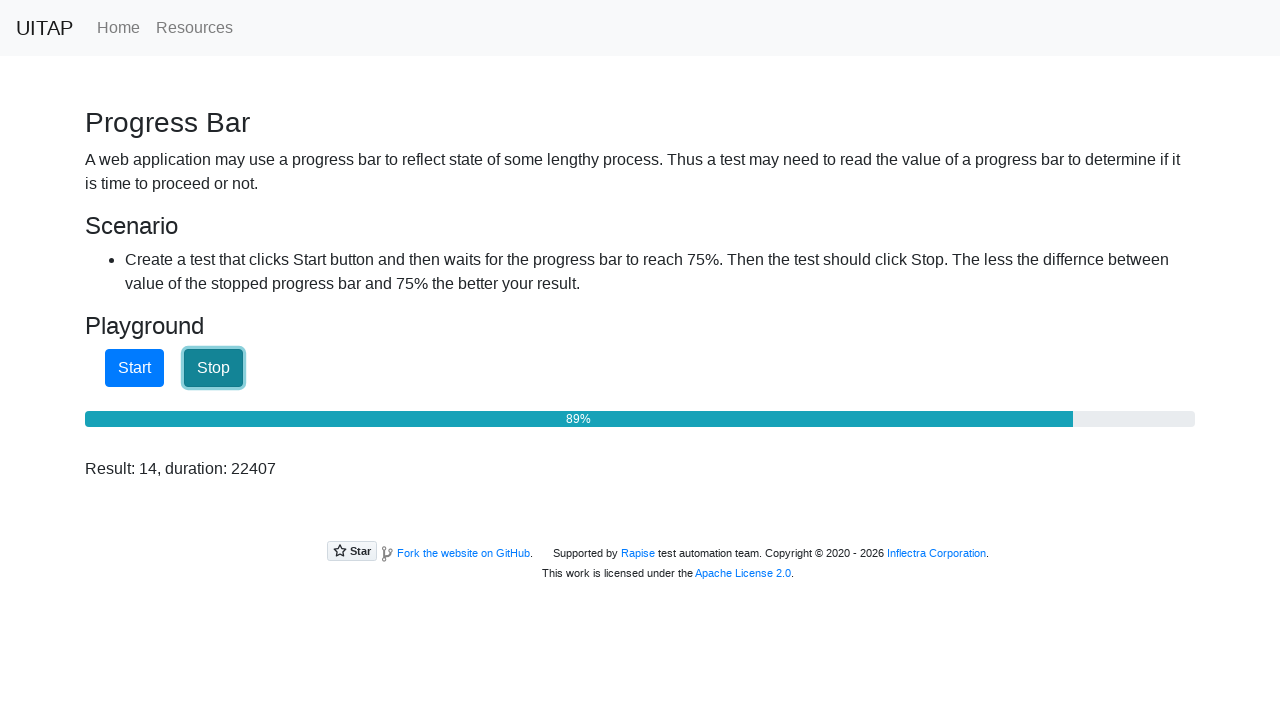